Tests a large form submission by filling all input fields with a response text and clicking the submit button

Starting URL: http://suninjuly.github.io/huge_form.html

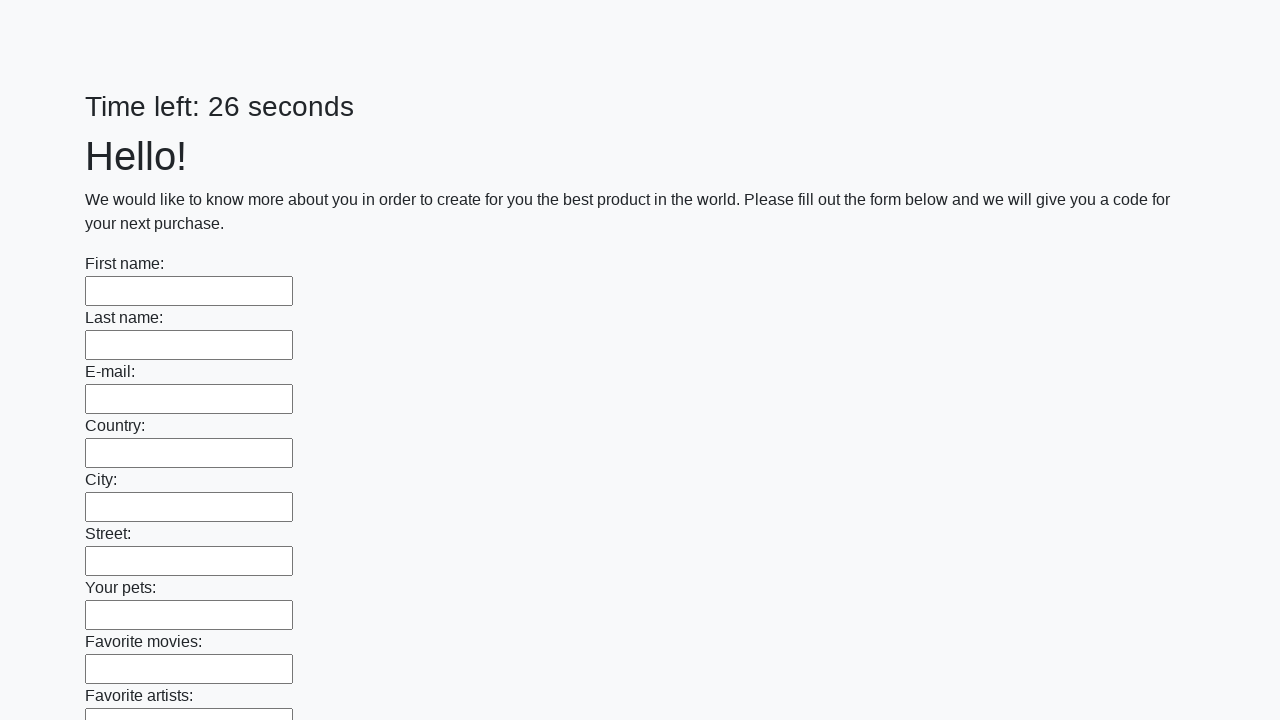

Navigated to huge form page
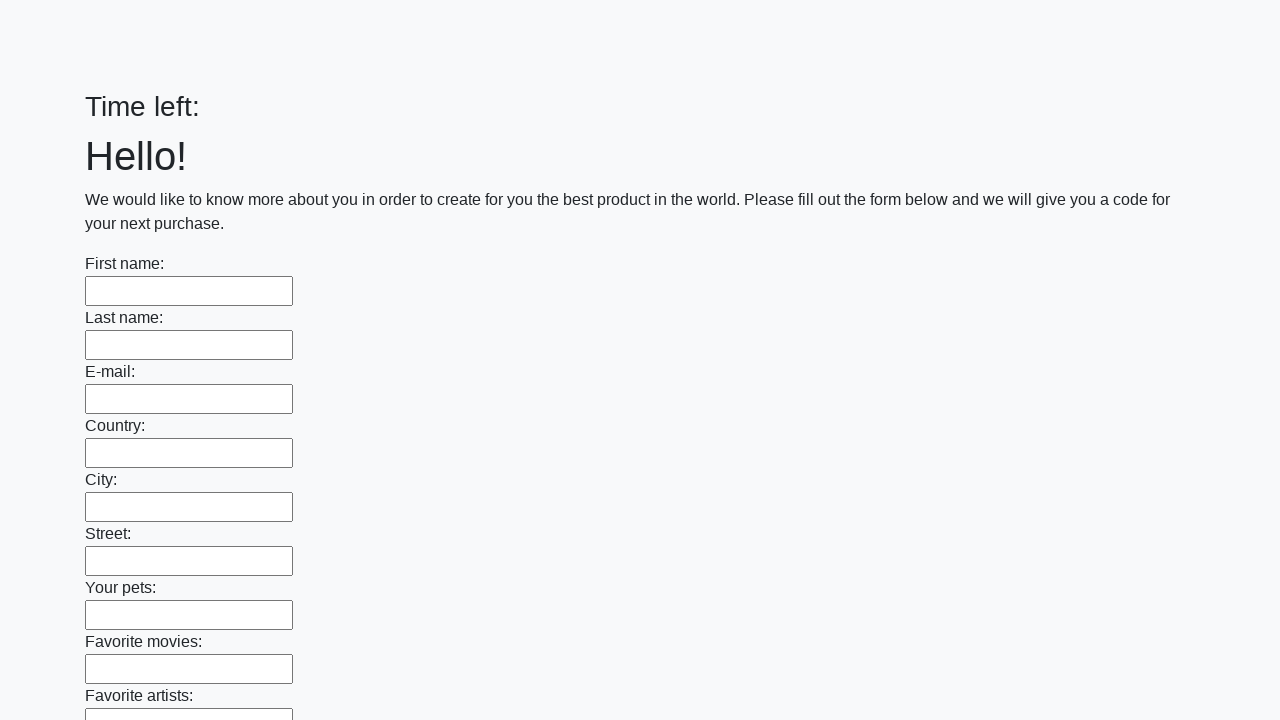

Located all input elements on the form
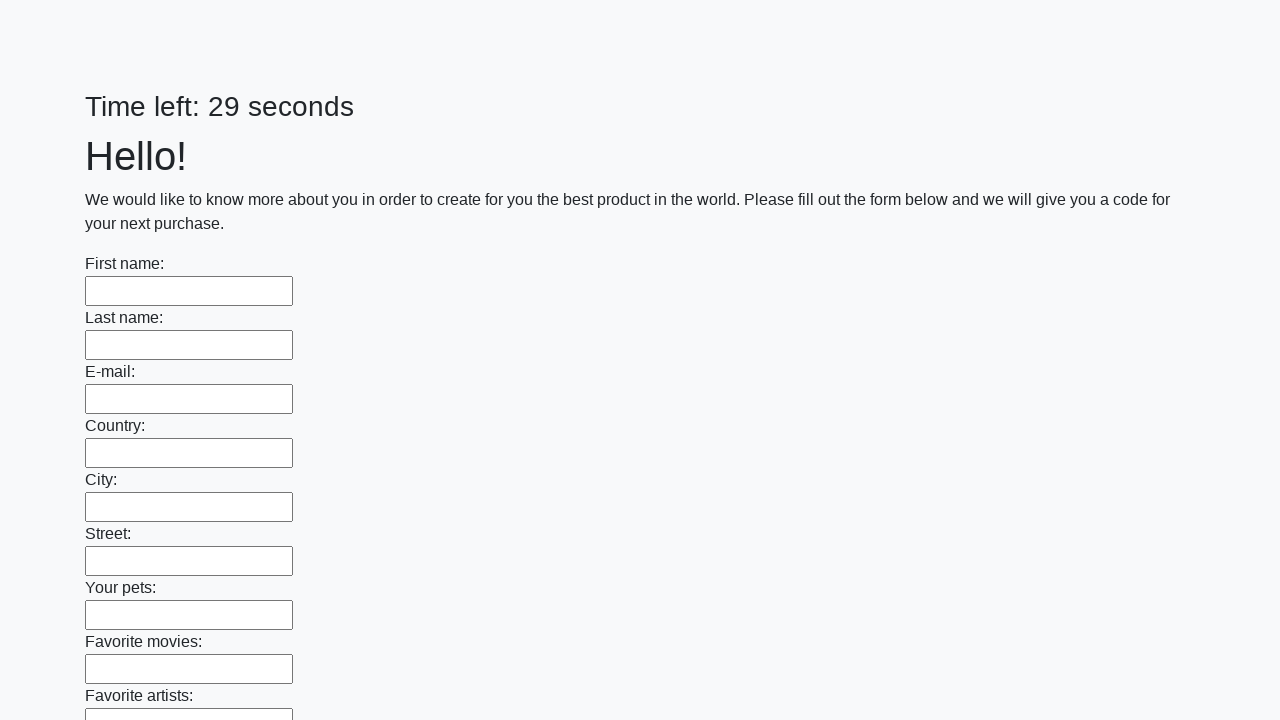

Filled an input field with response text 'Мой ответ' on input >> nth=0
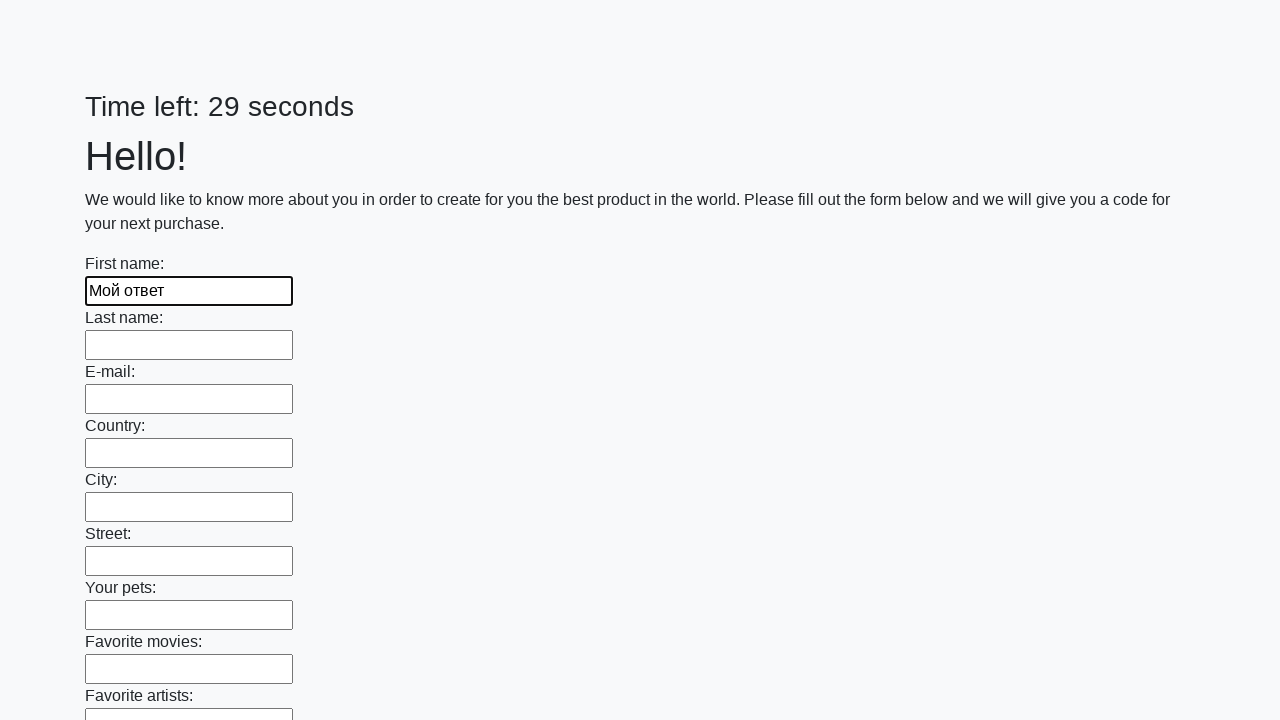

Filled an input field with response text 'Мой ответ' on input >> nth=1
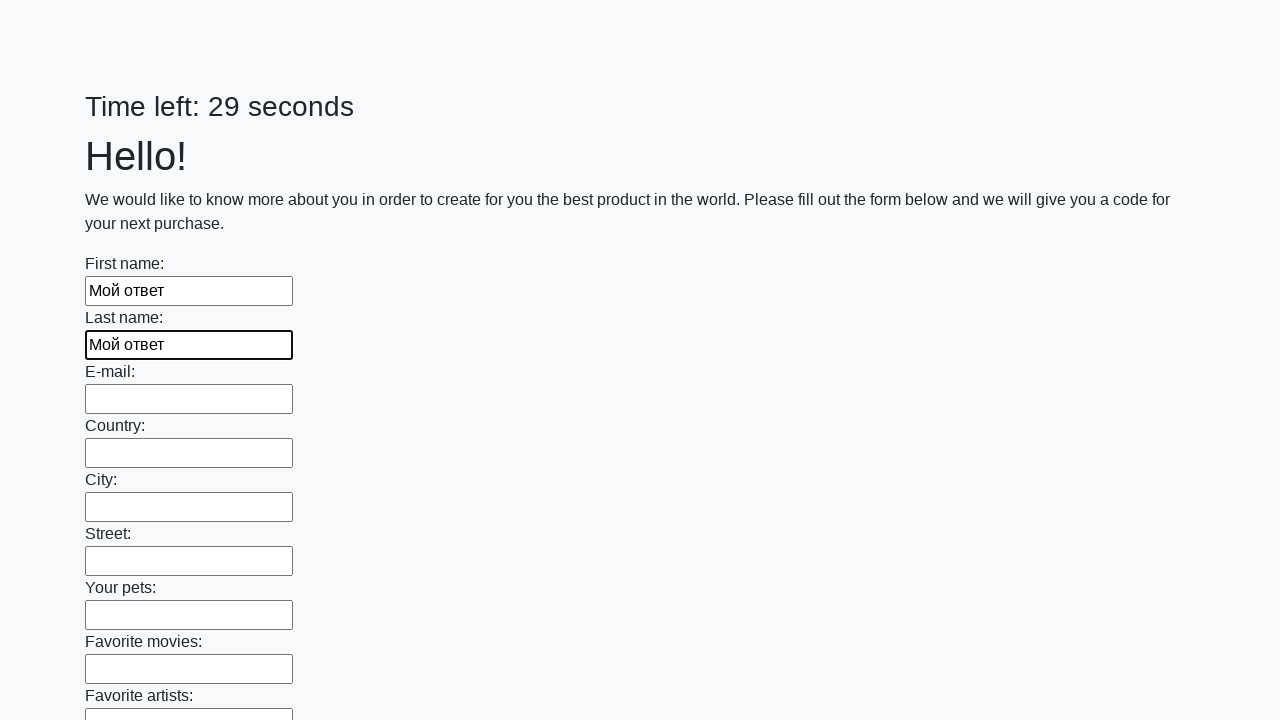

Filled an input field with response text 'Мой ответ' on input >> nth=2
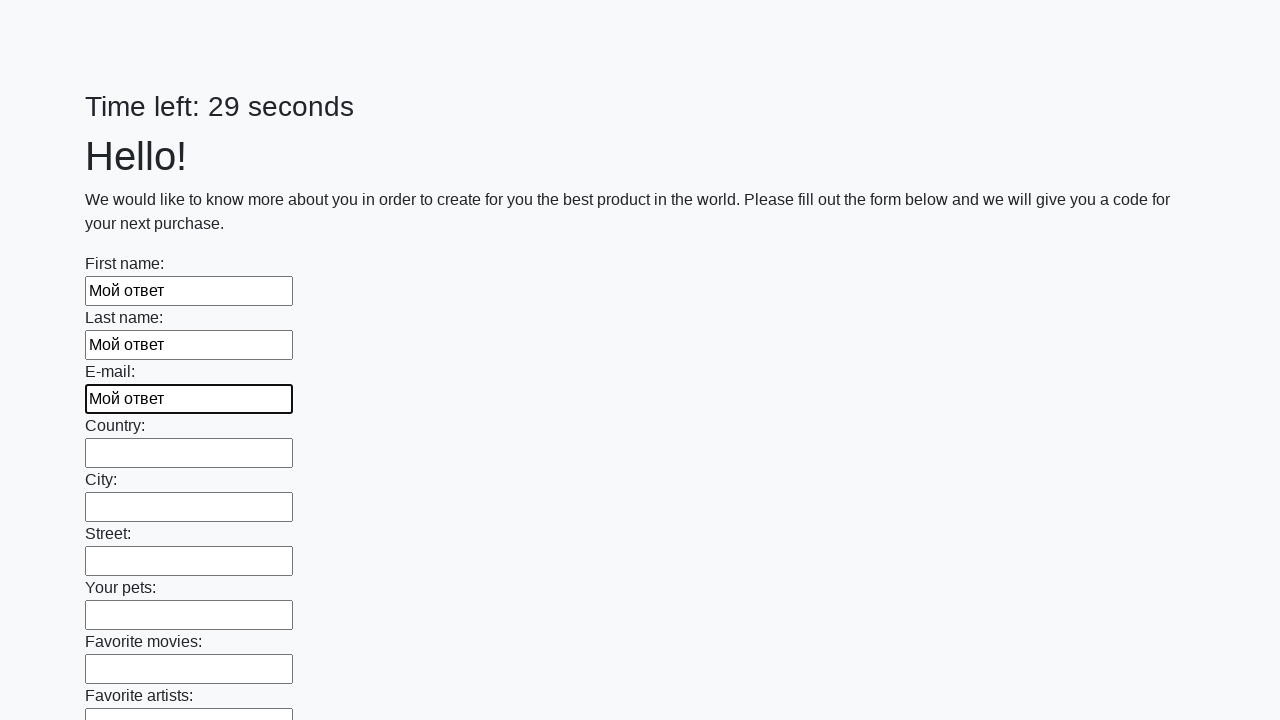

Filled an input field with response text 'Мой ответ' on input >> nth=3
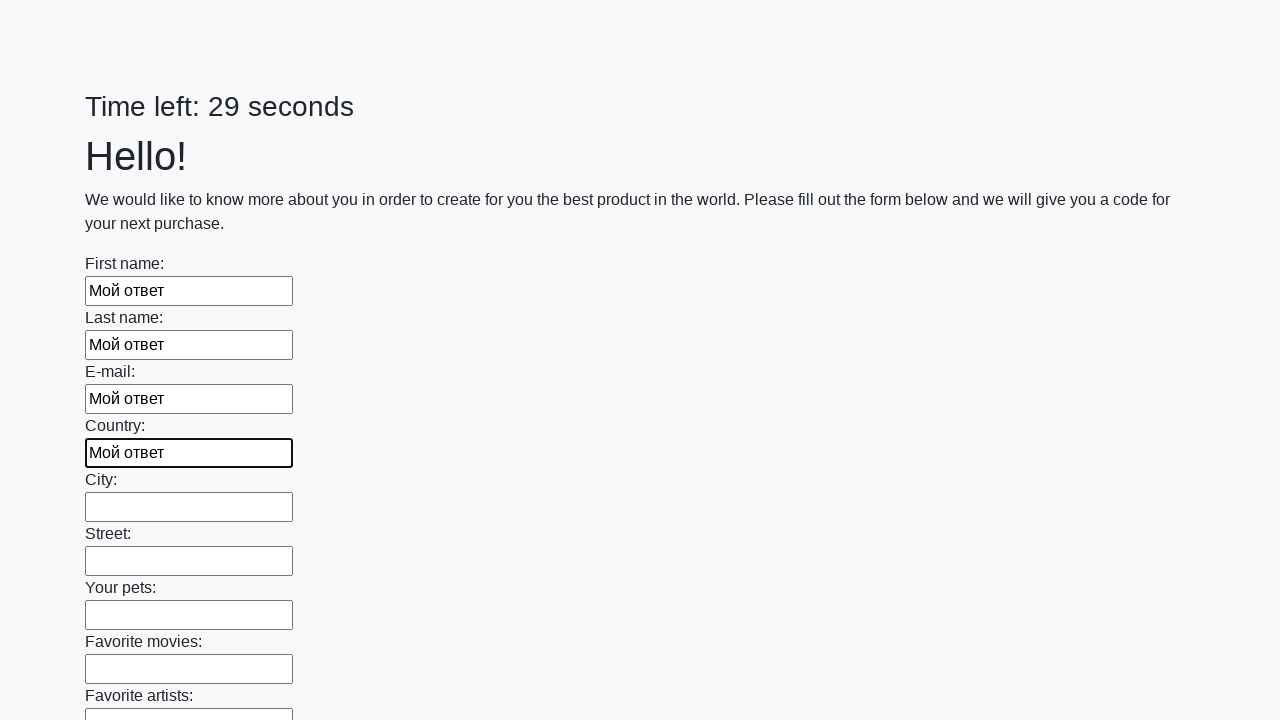

Filled an input field with response text 'Мой ответ' on input >> nth=4
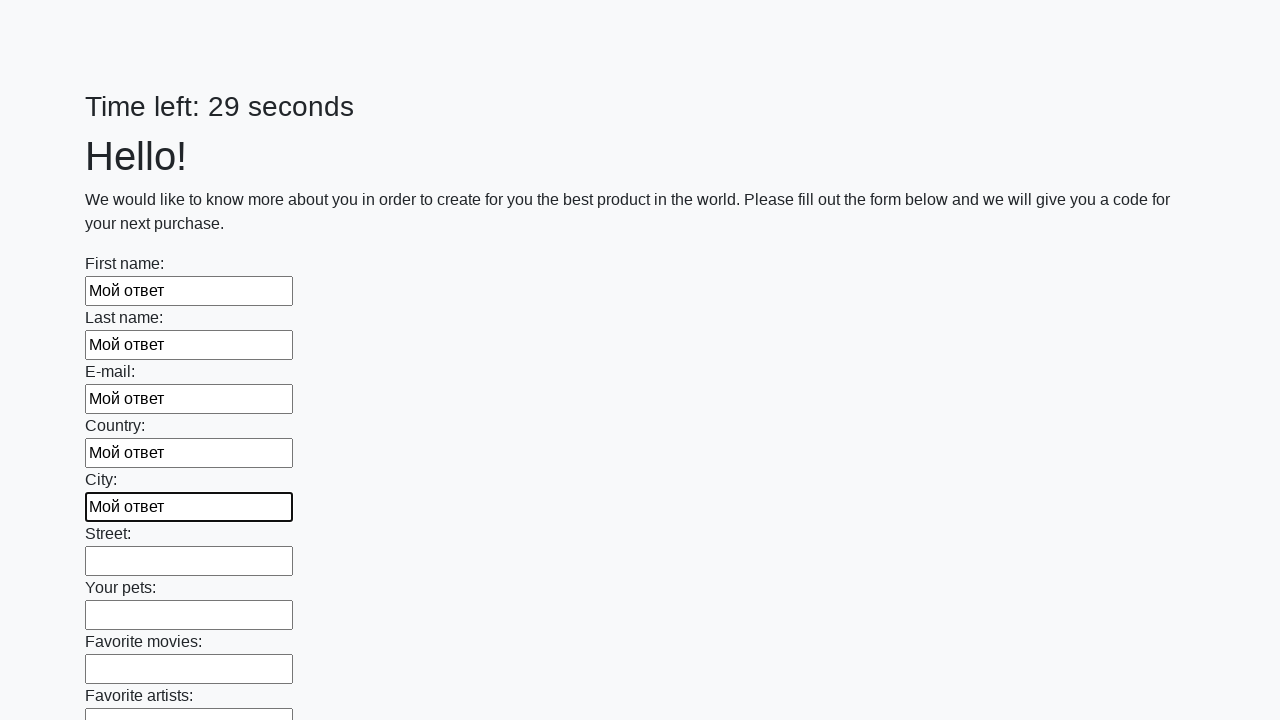

Filled an input field with response text 'Мой ответ' on input >> nth=5
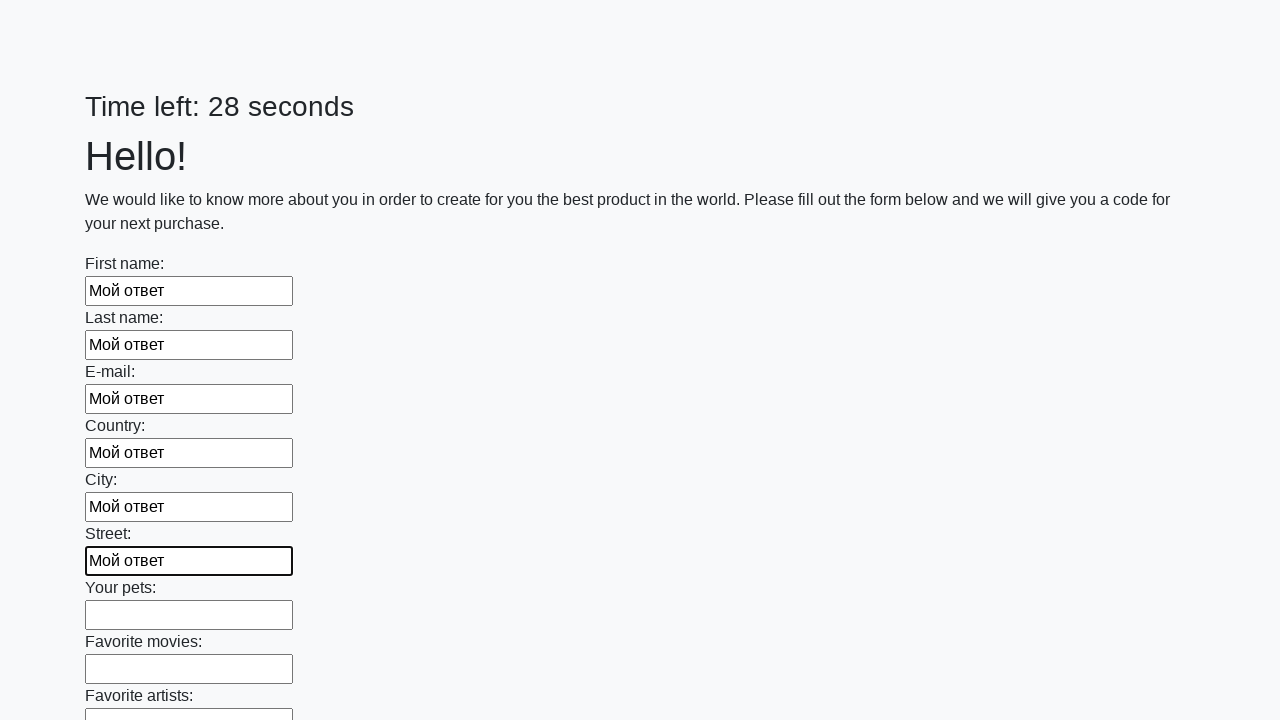

Filled an input field with response text 'Мой ответ' on input >> nth=6
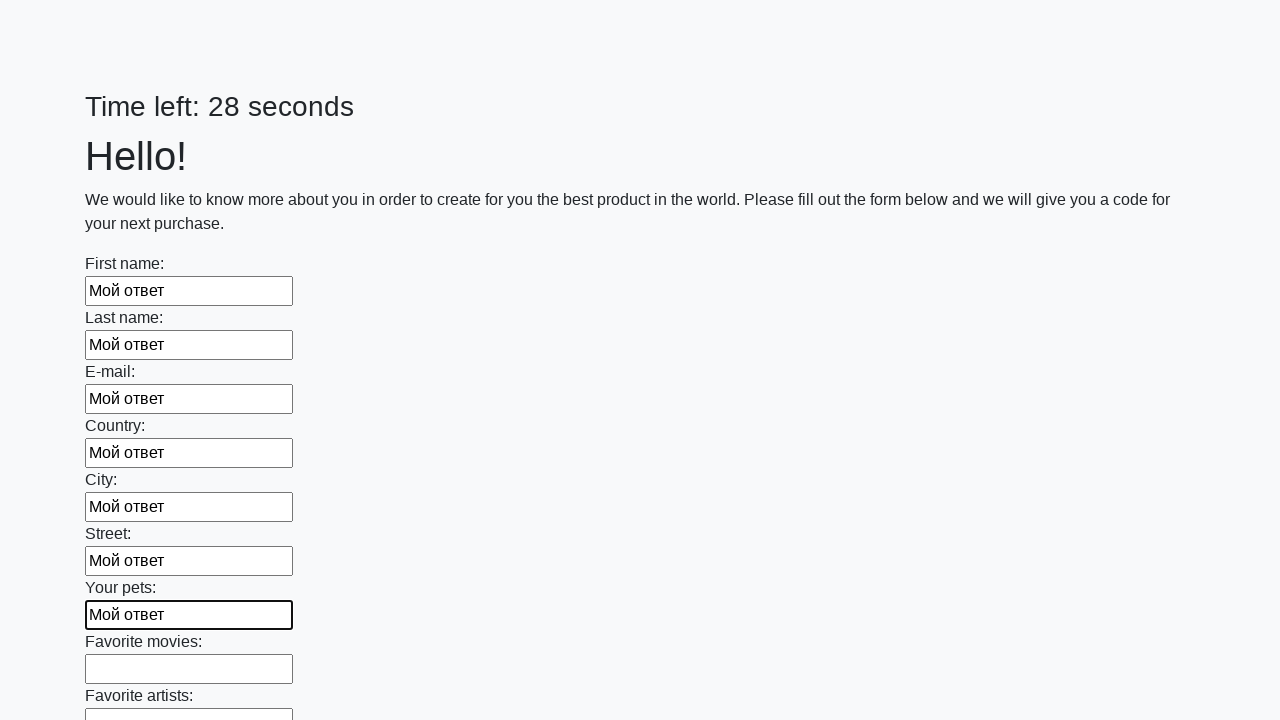

Filled an input field with response text 'Мой ответ' on input >> nth=7
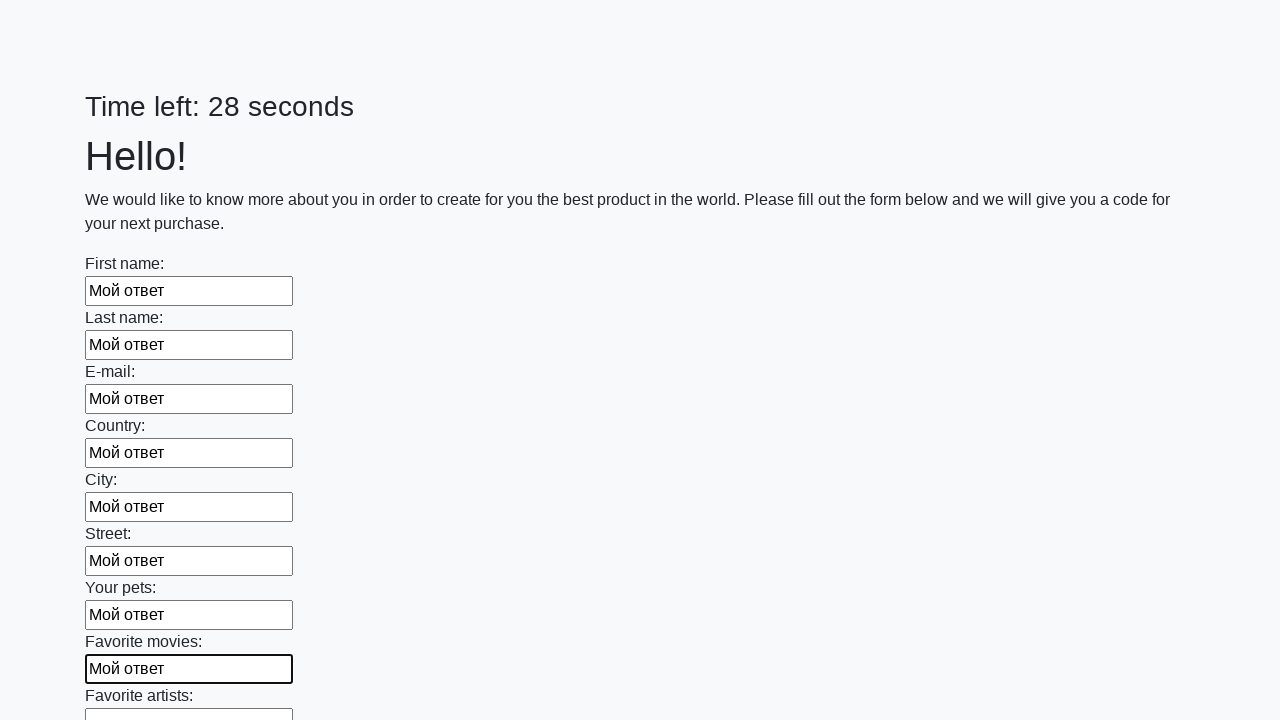

Filled an input field with response text 'Мой ответ' on input >> nth=8
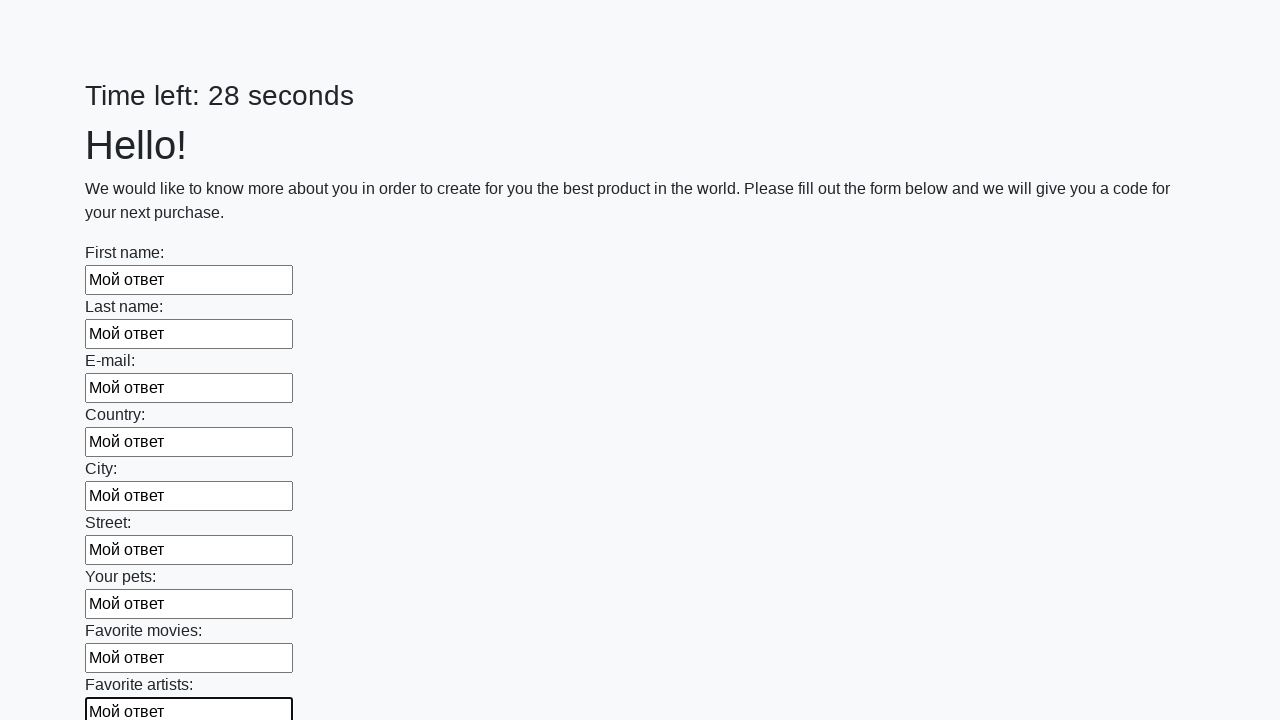

Filled an input field with response text 'Мой ответ' on input >> nth=9
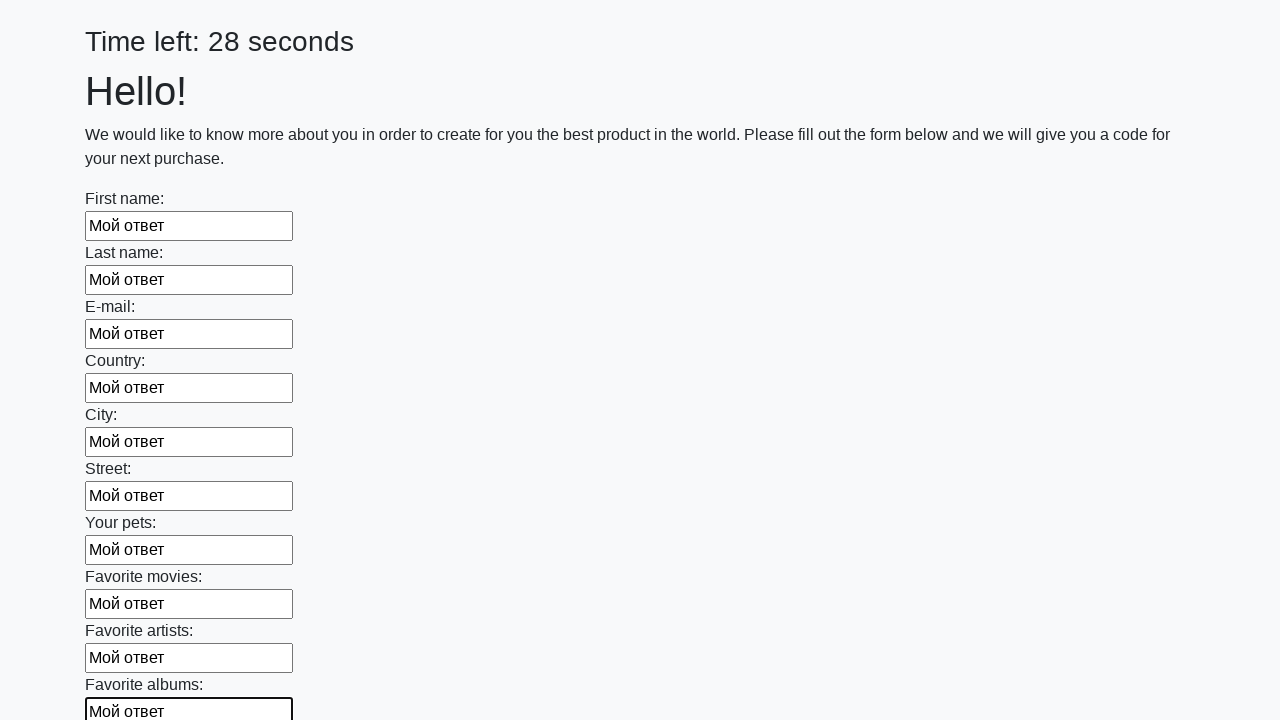

Filled an input field with response text 'Мой ответ' on input >> nth=10
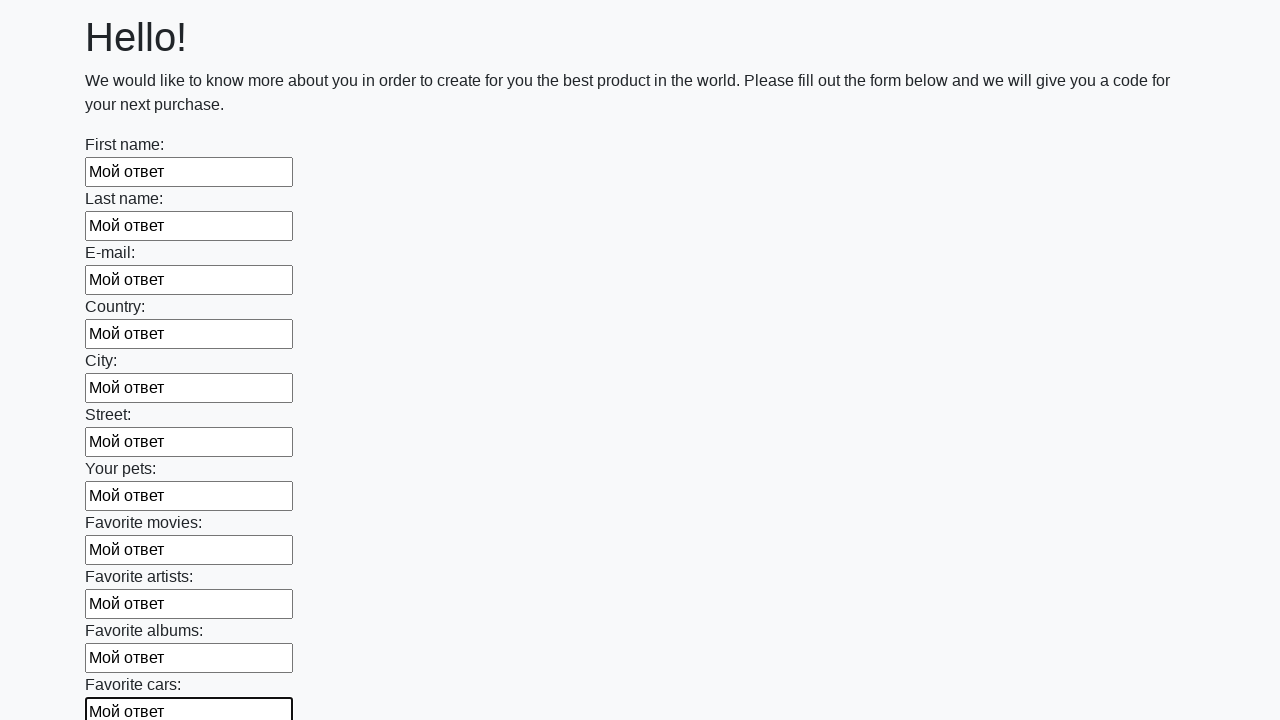

Filled an input field with response text 'Мой ответ' on input >> nth=11
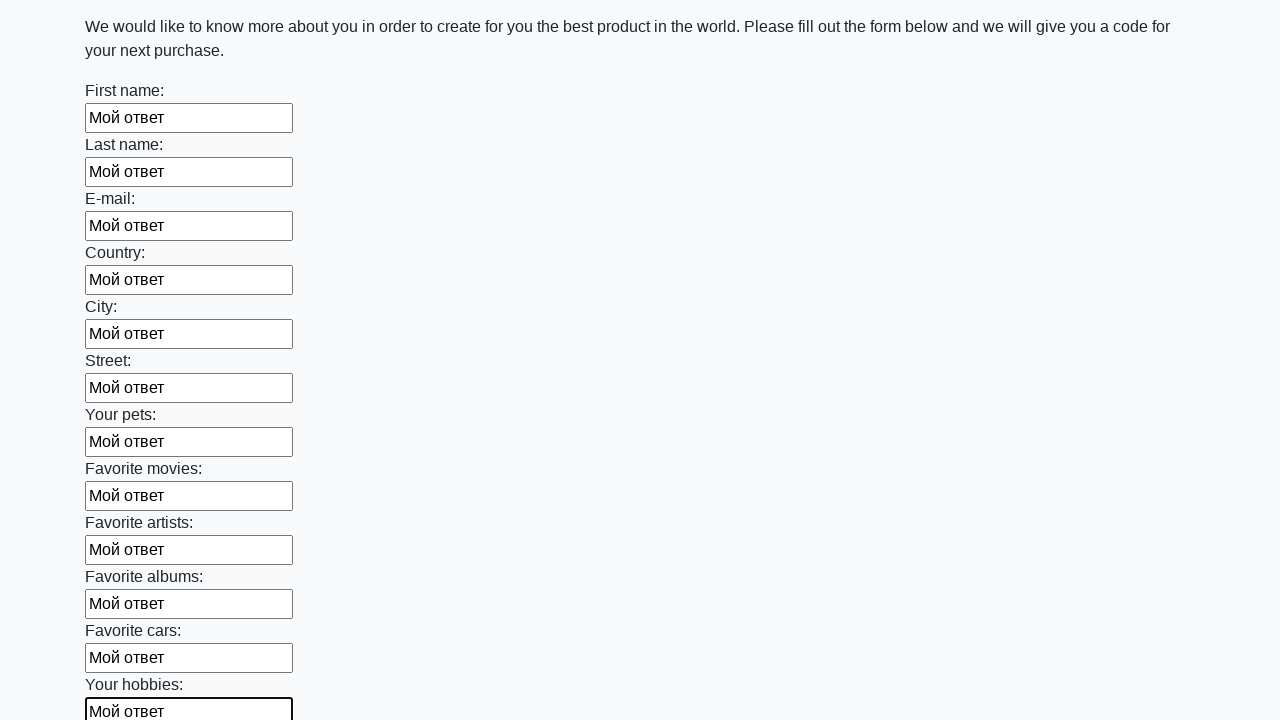

Filled an input field with response text 'Мой ответ' on input >> nth=12
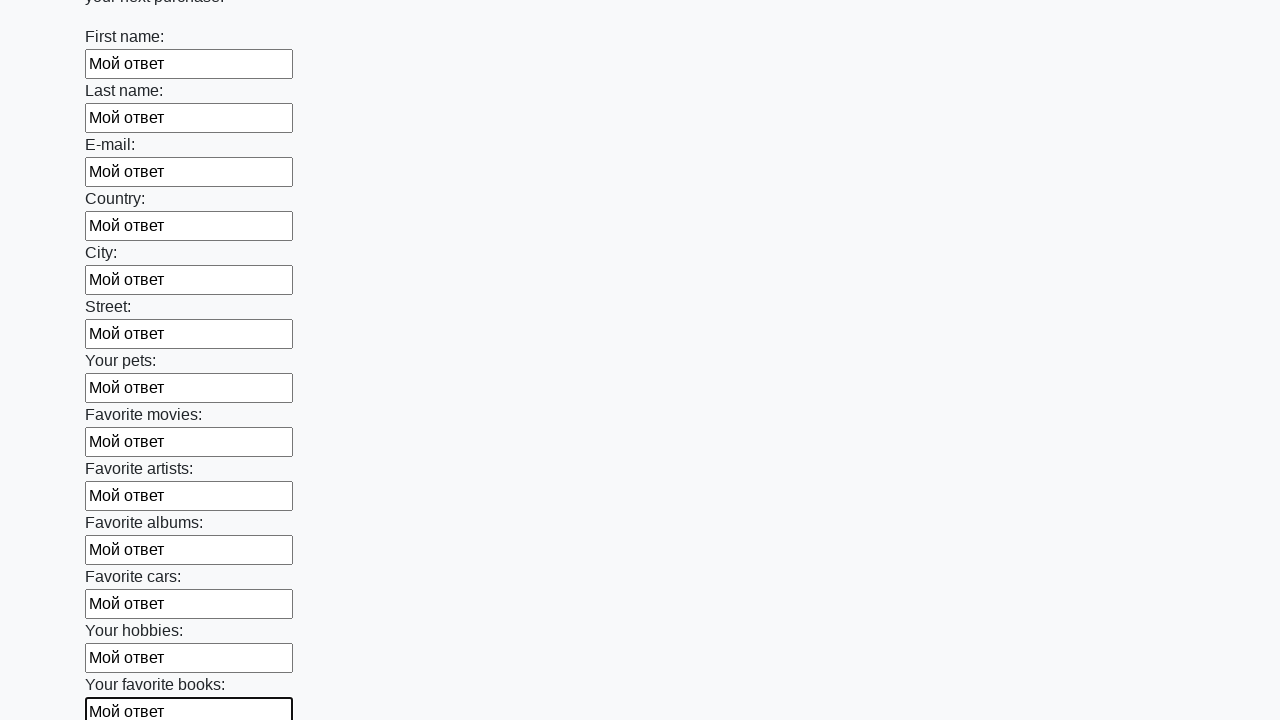

Filled an input field with response text 'Мой ответ' on input >> nth=13
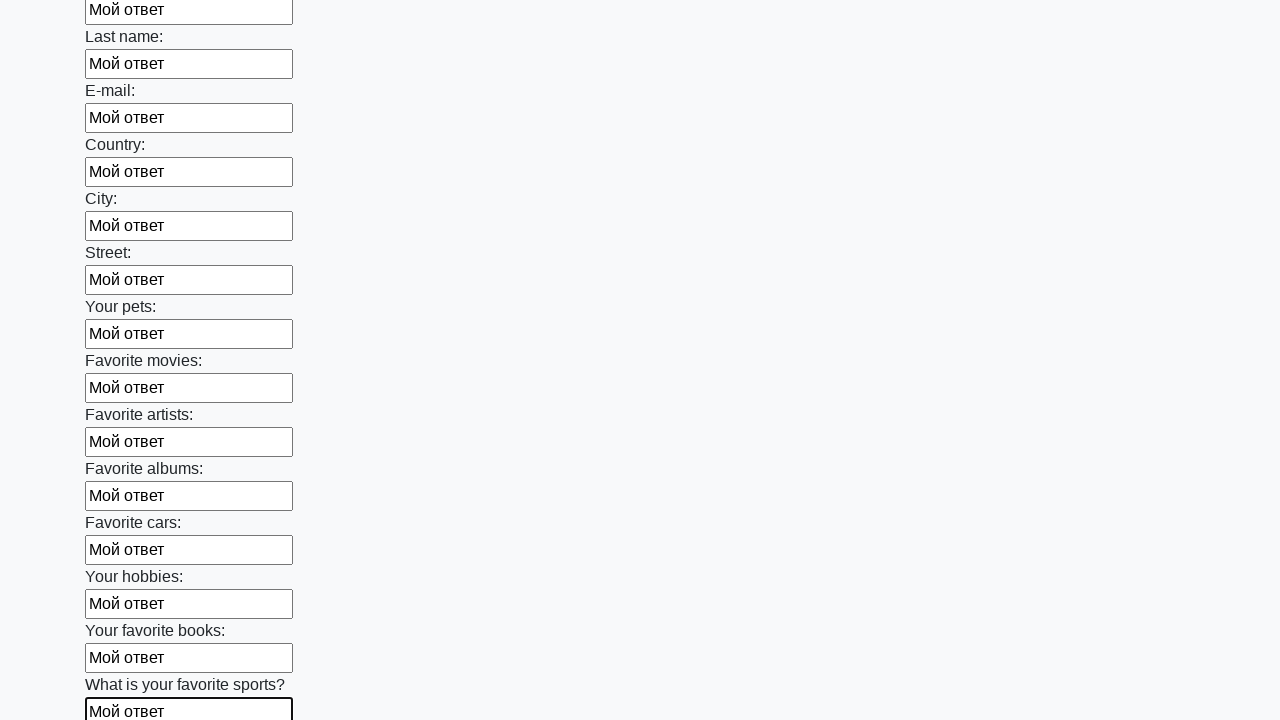

Filled an input field with response text 'Мой ответ' on input >> nth=14
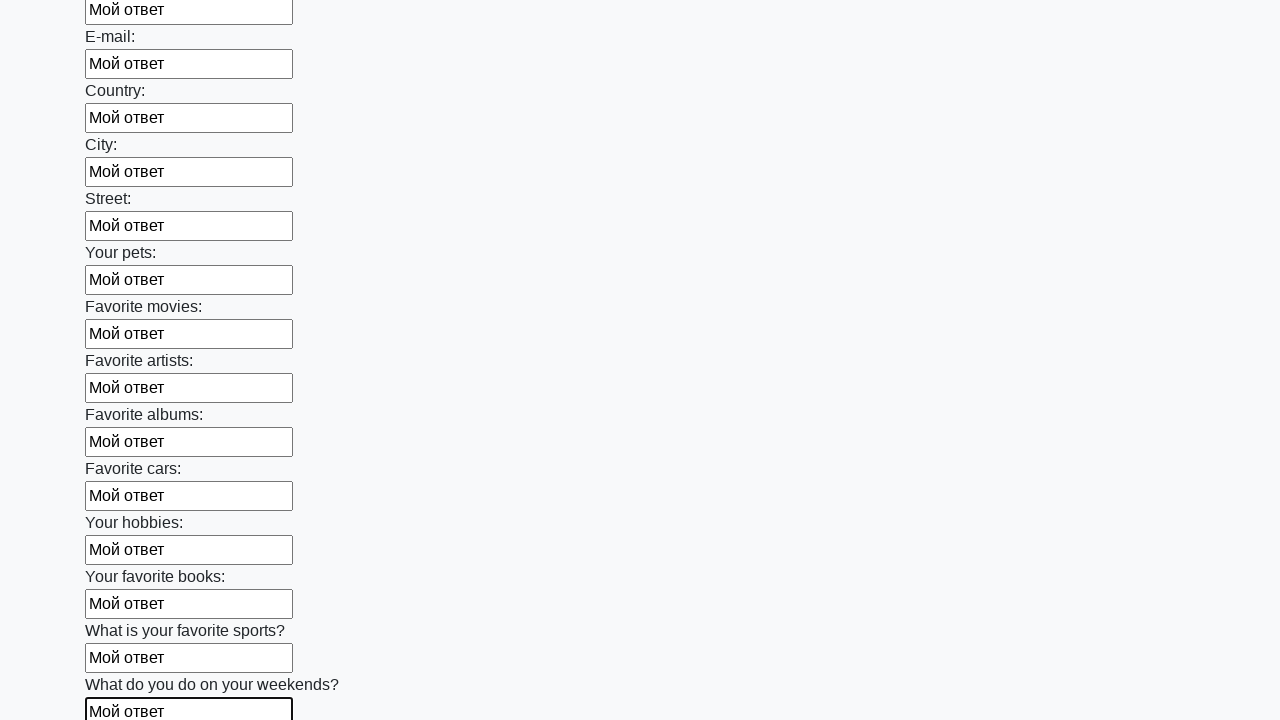

Filled an input field with response text 'Мой ответ' on input >> nth=15
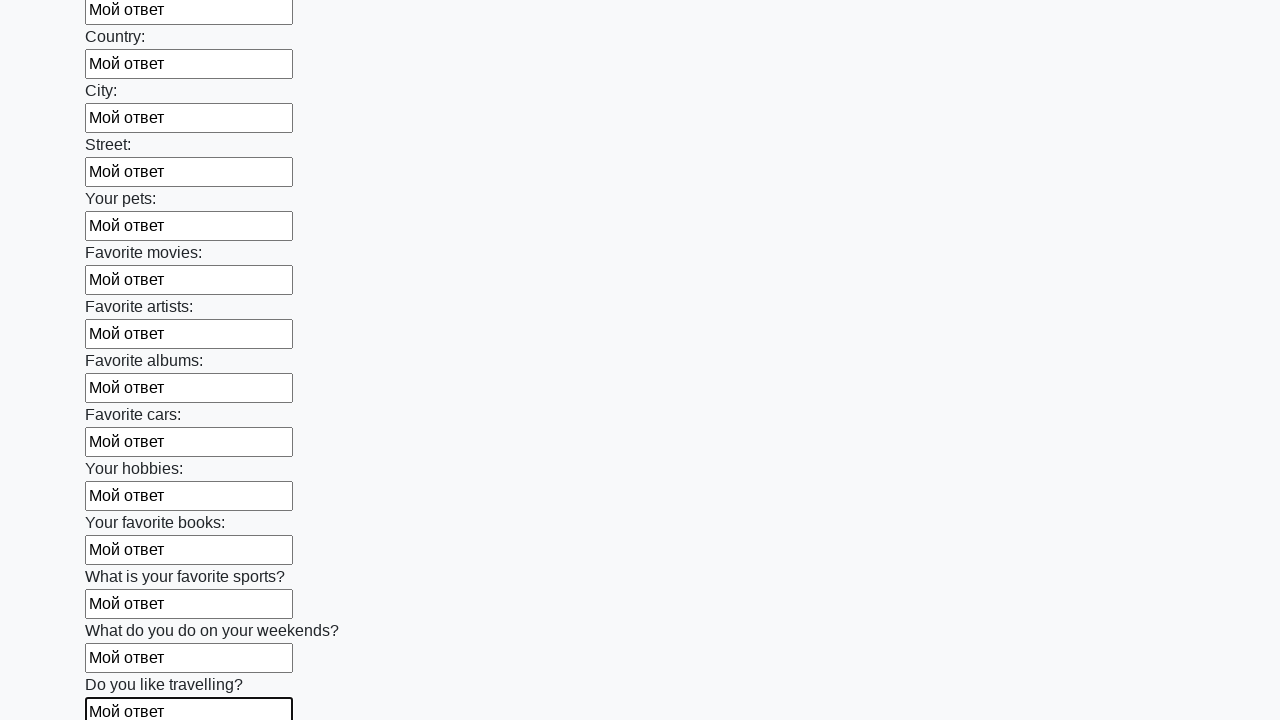

Filled an input field with response text 'Мой ответ' on input >> nth=16
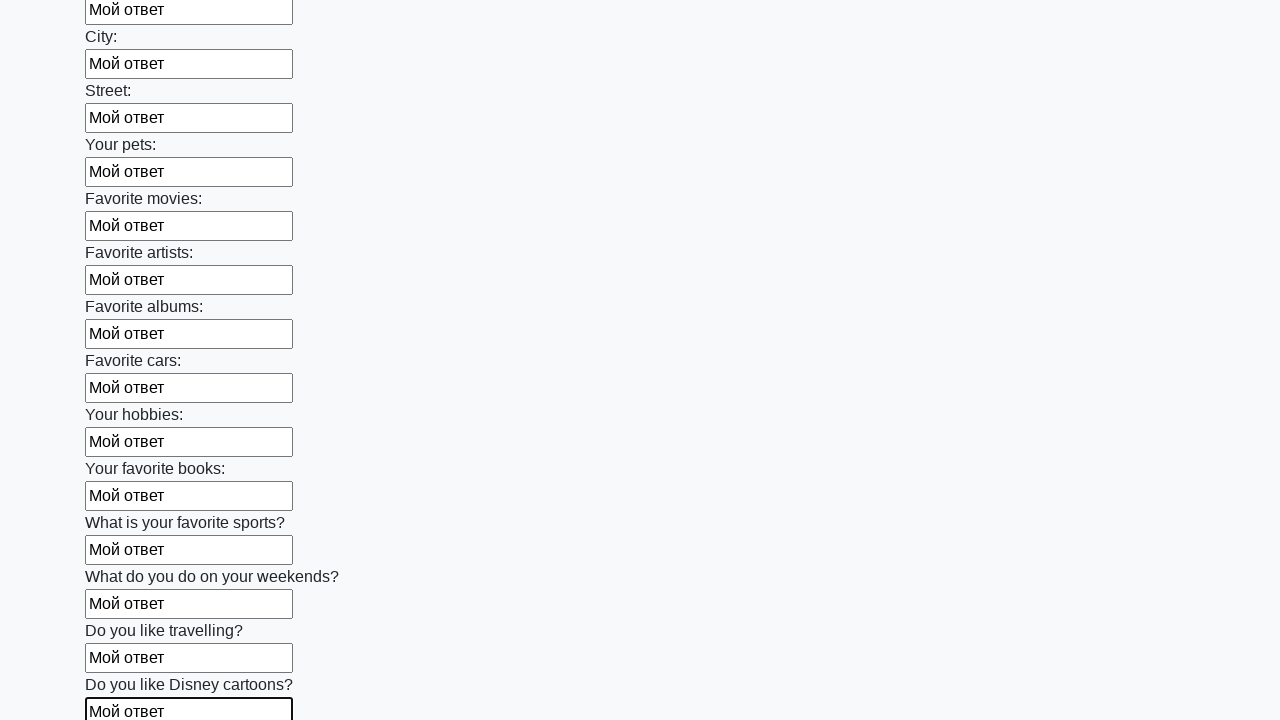

Filled an input field with response text 'Мой ответ' on input >> nth=17
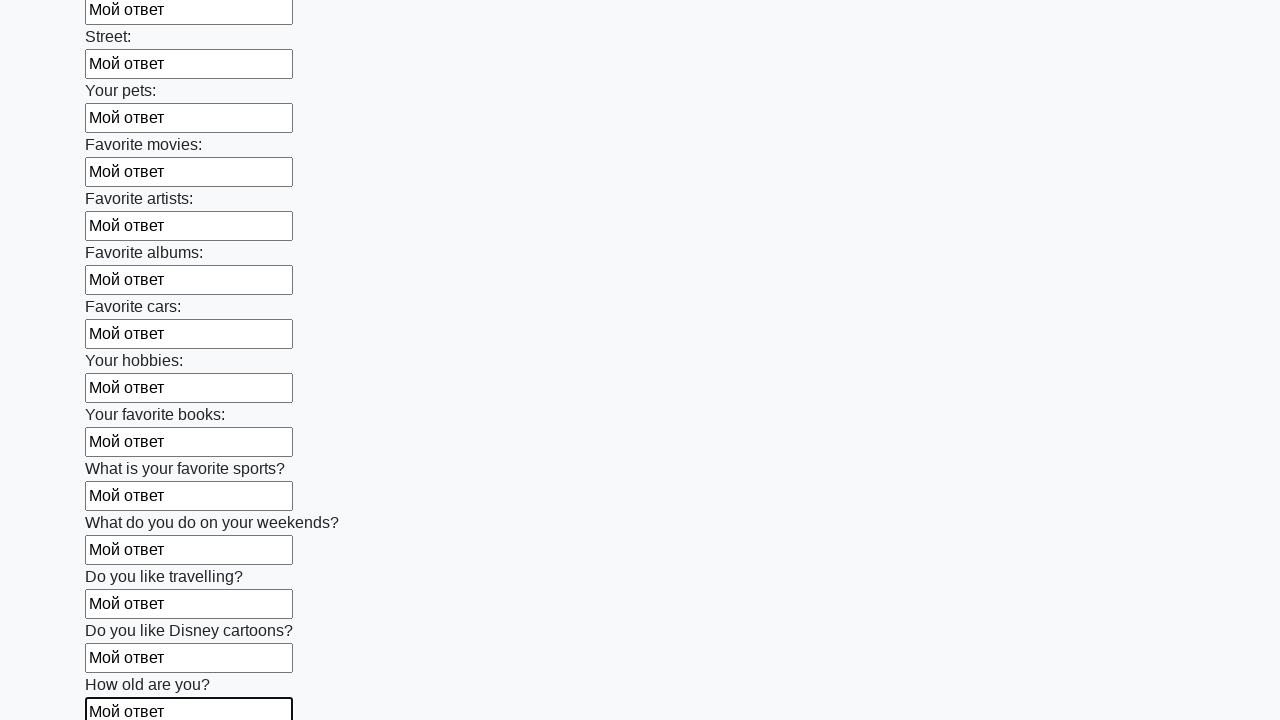

Filled an input field with response text 'Мой ответ' on input >> nth=18
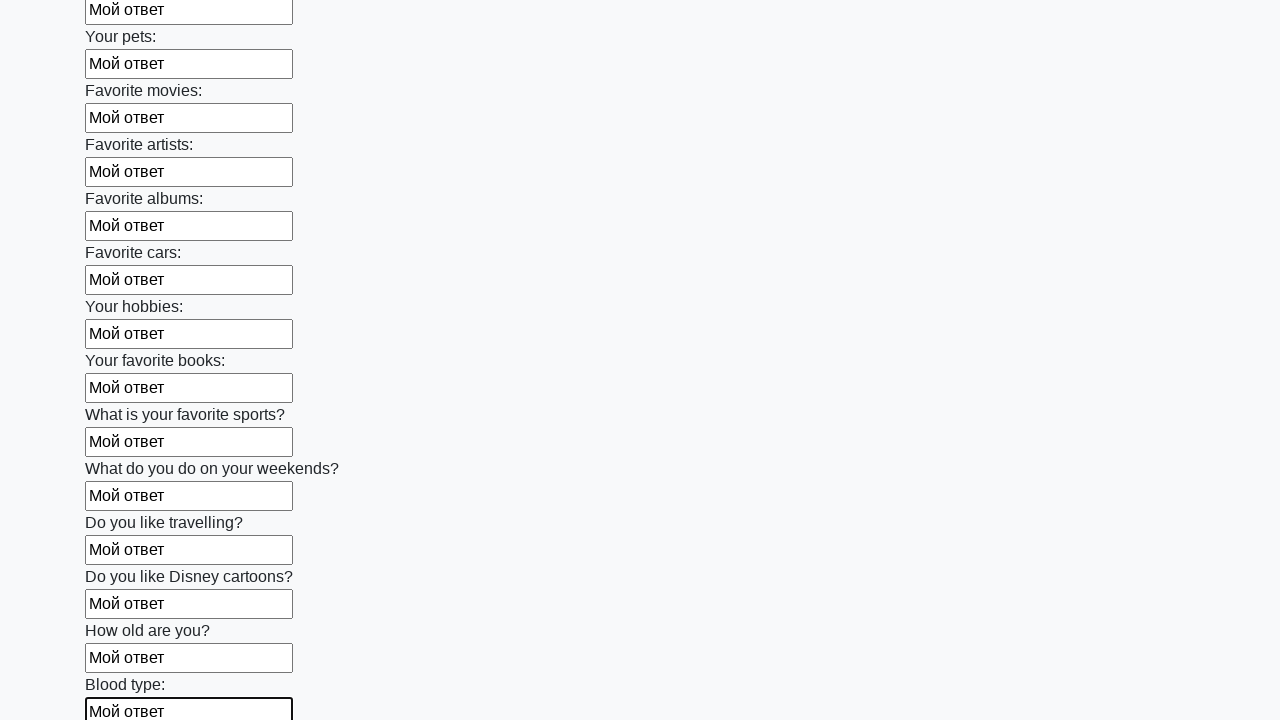

Filled an input field with response text 'Мой ответ' on input >> nth=19
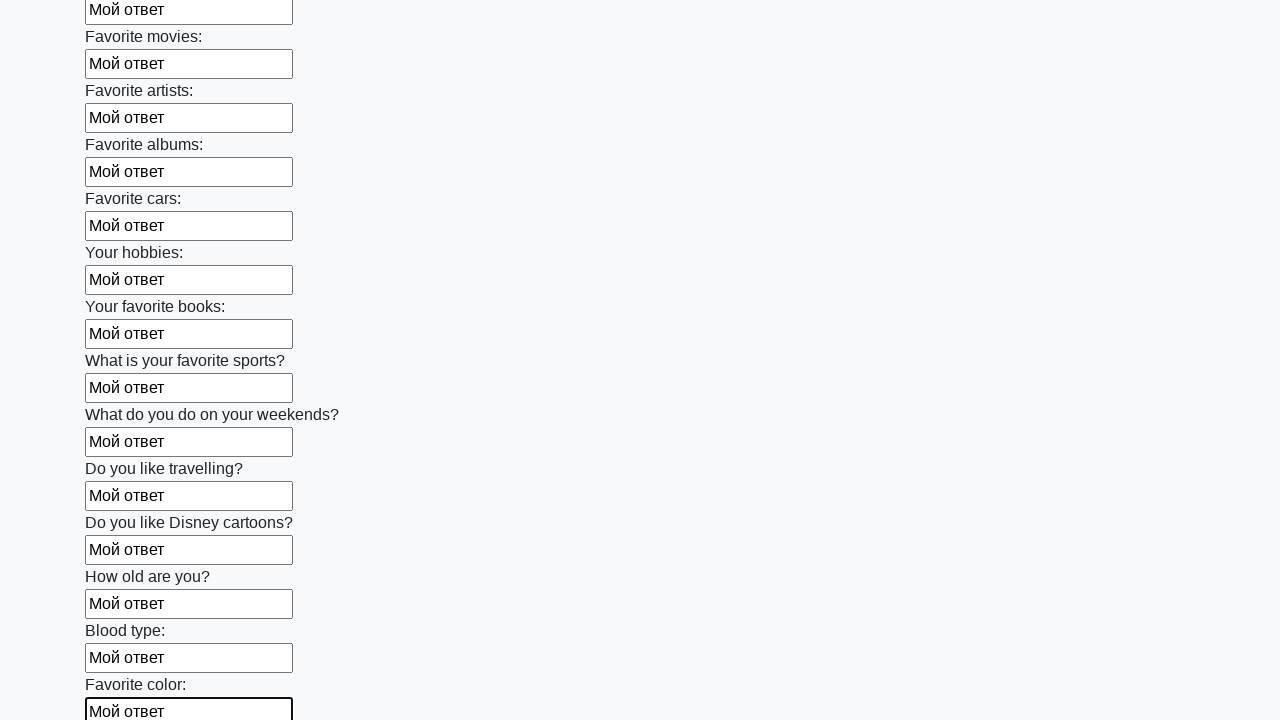

Filled an input field with response text 'Мой ответ' on input >> nth=20
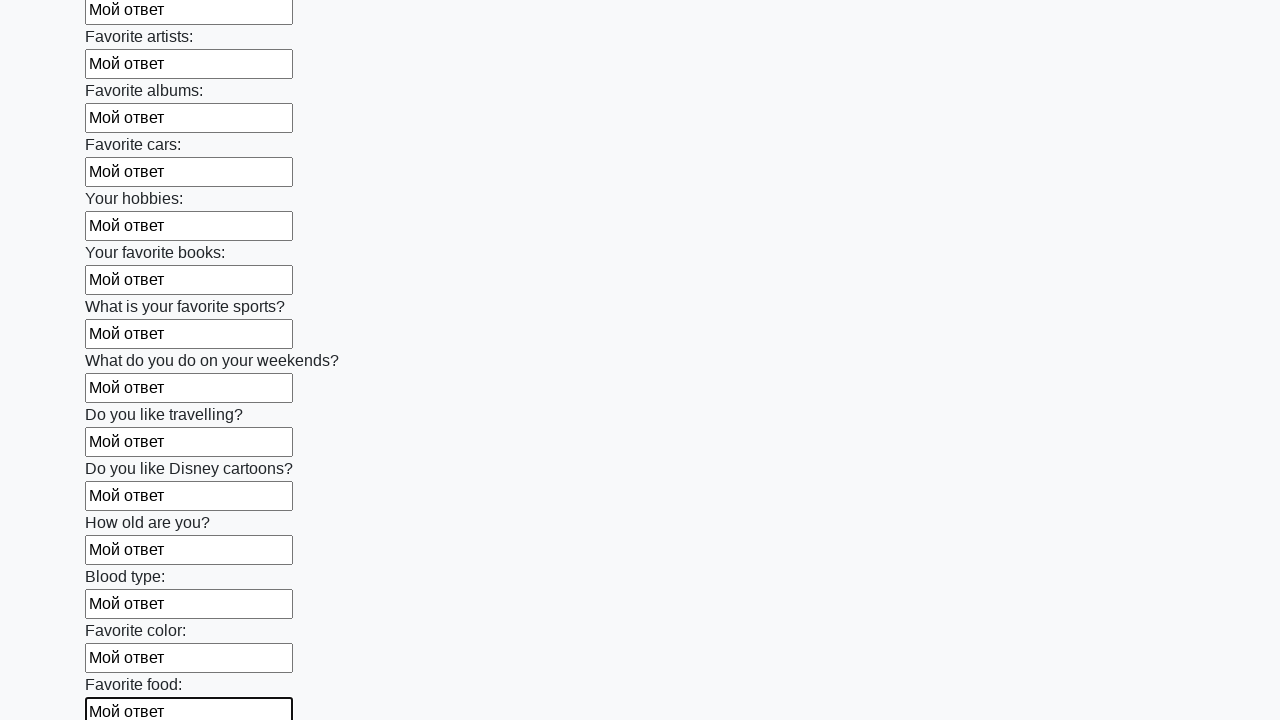

Filled an input field with response text 'Мой ответ' on input >> nth=21
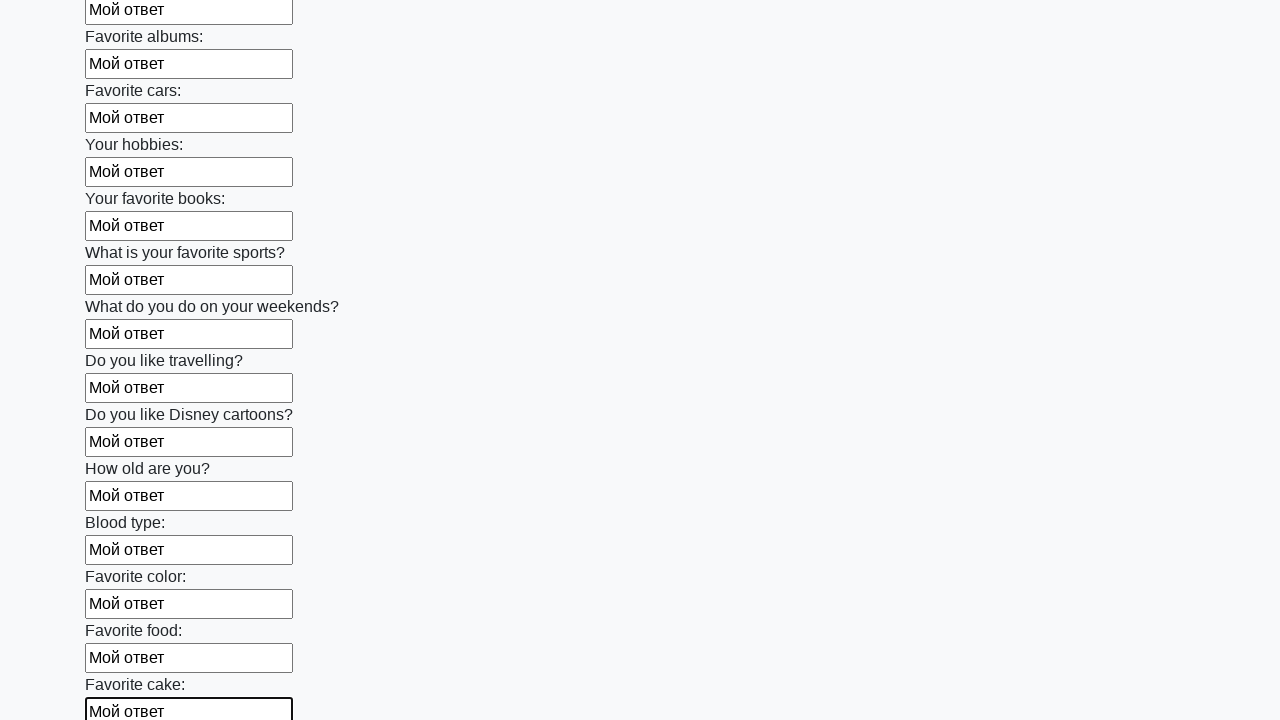

Filled an input field with response text 'Мой ответ' on input >> nth=22
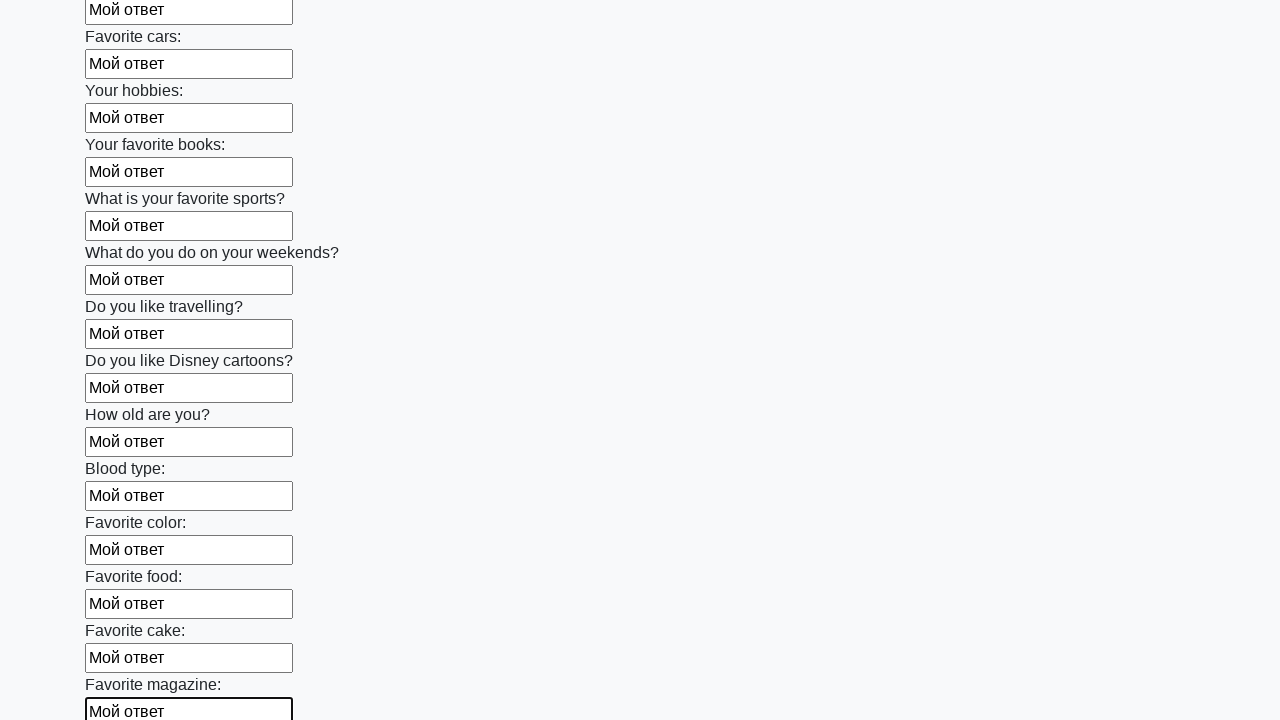

Filled an input field with response text 'Мой ответ' on input >> nth=23
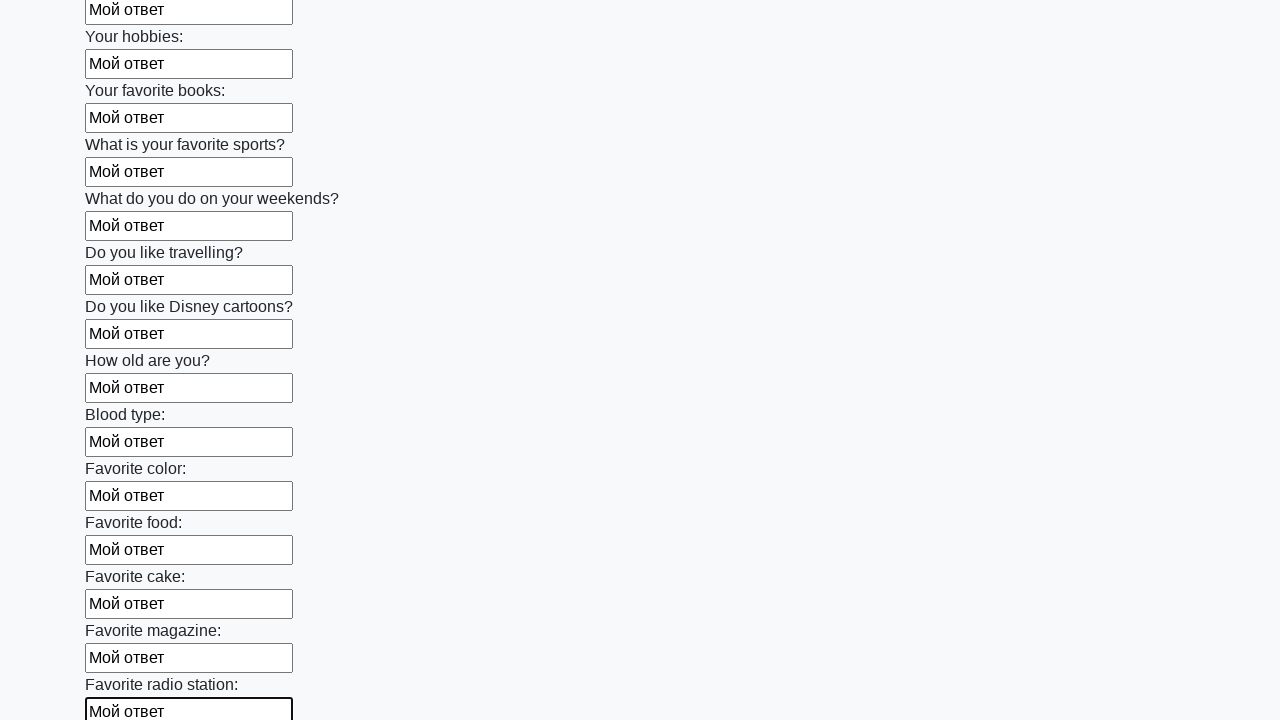

Filled an input field with response text 'Мой ответ' on input >> nth=24
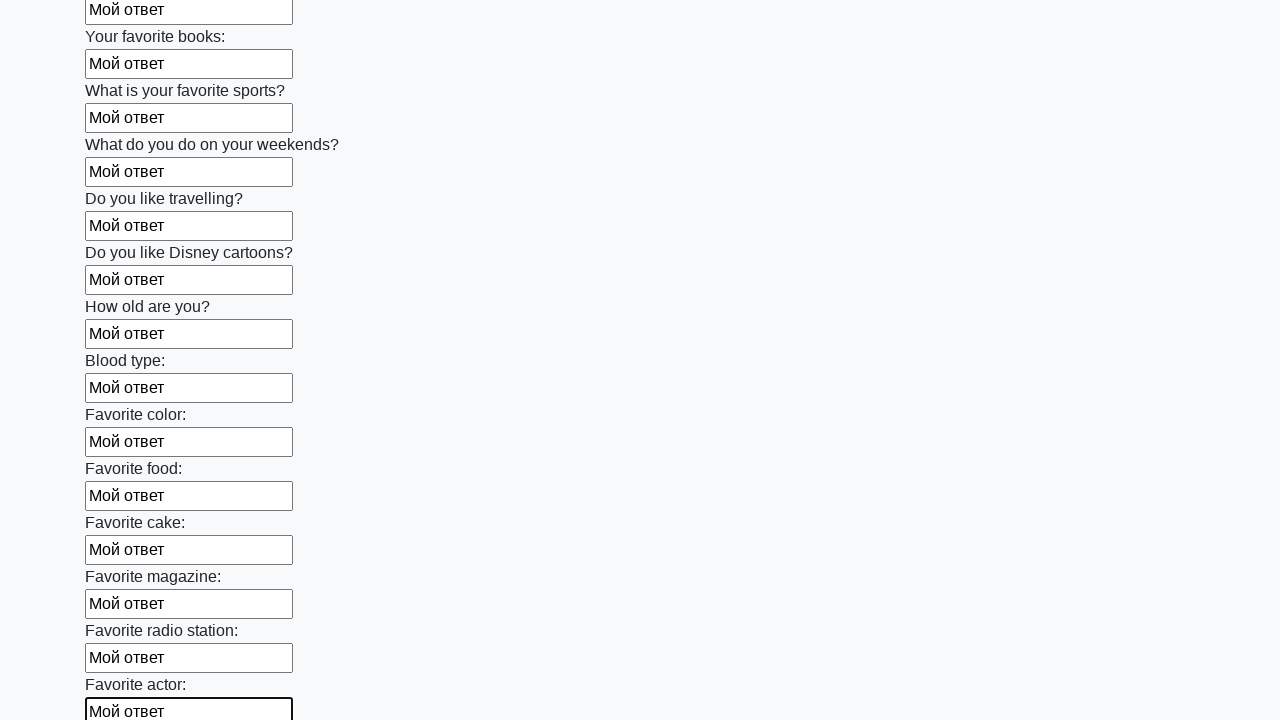

Filled an input field with response text 'Мой ответ' on input >> nth=25
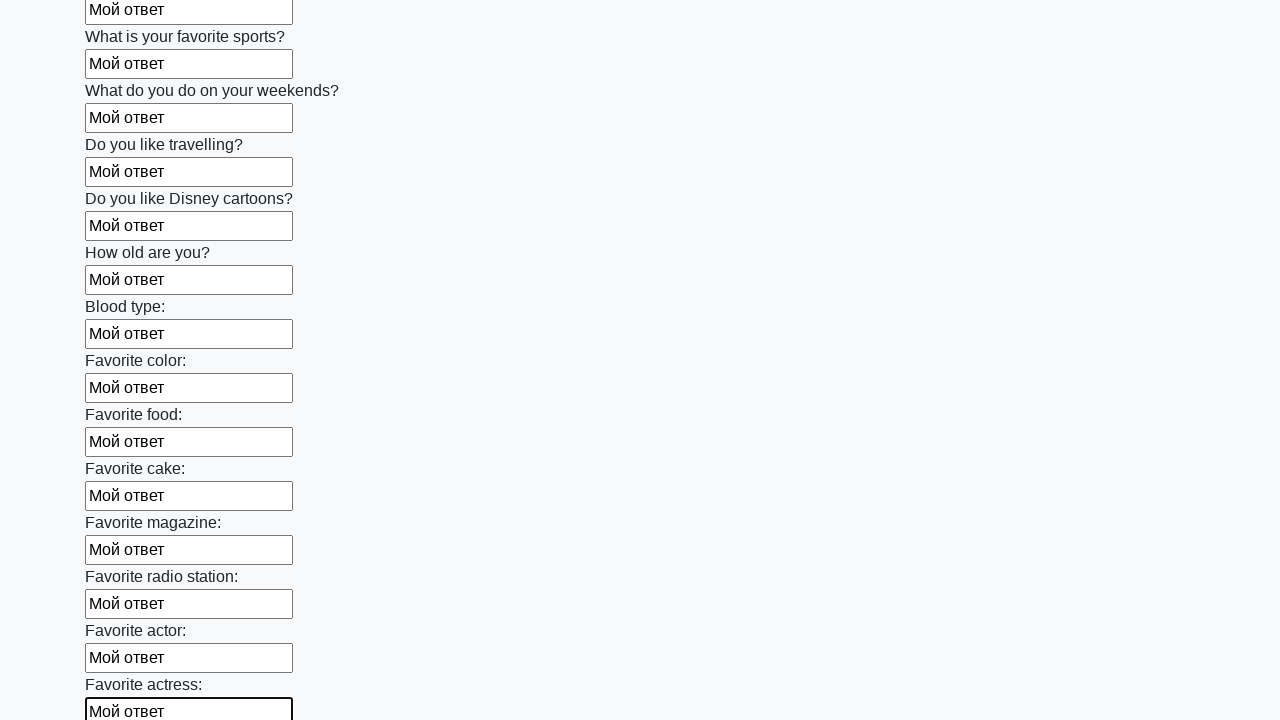

Filled an input field with response text 'Мой ответ' on input >> nth=26
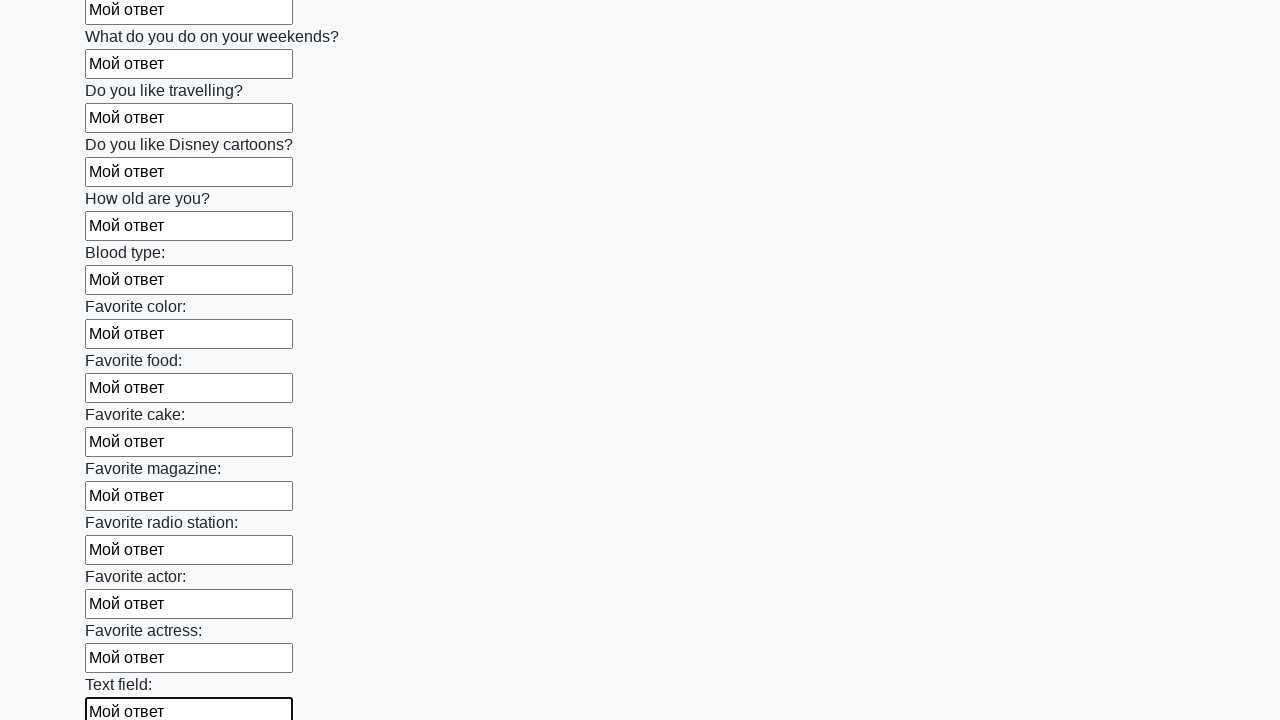

Filled an input field with response text 'Мой ответ' on input >> nth=27
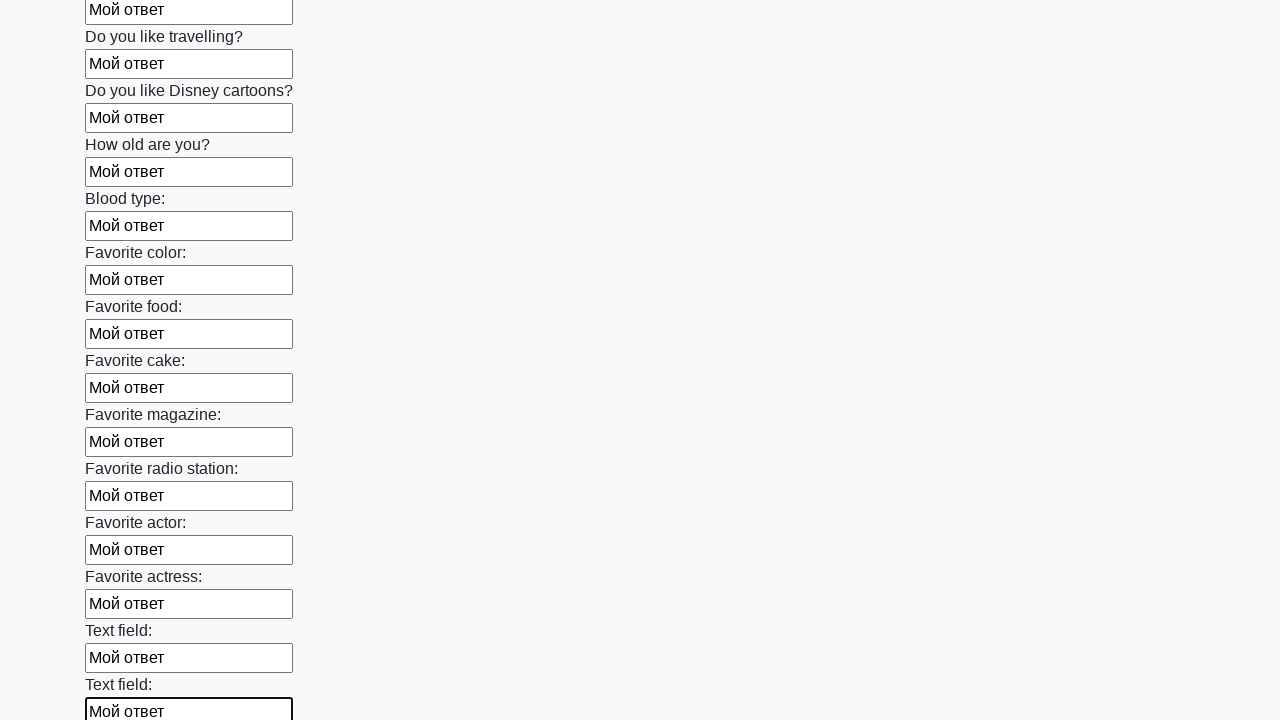

Filled an input field with response text 'Мой ответ' on input >> nth=28
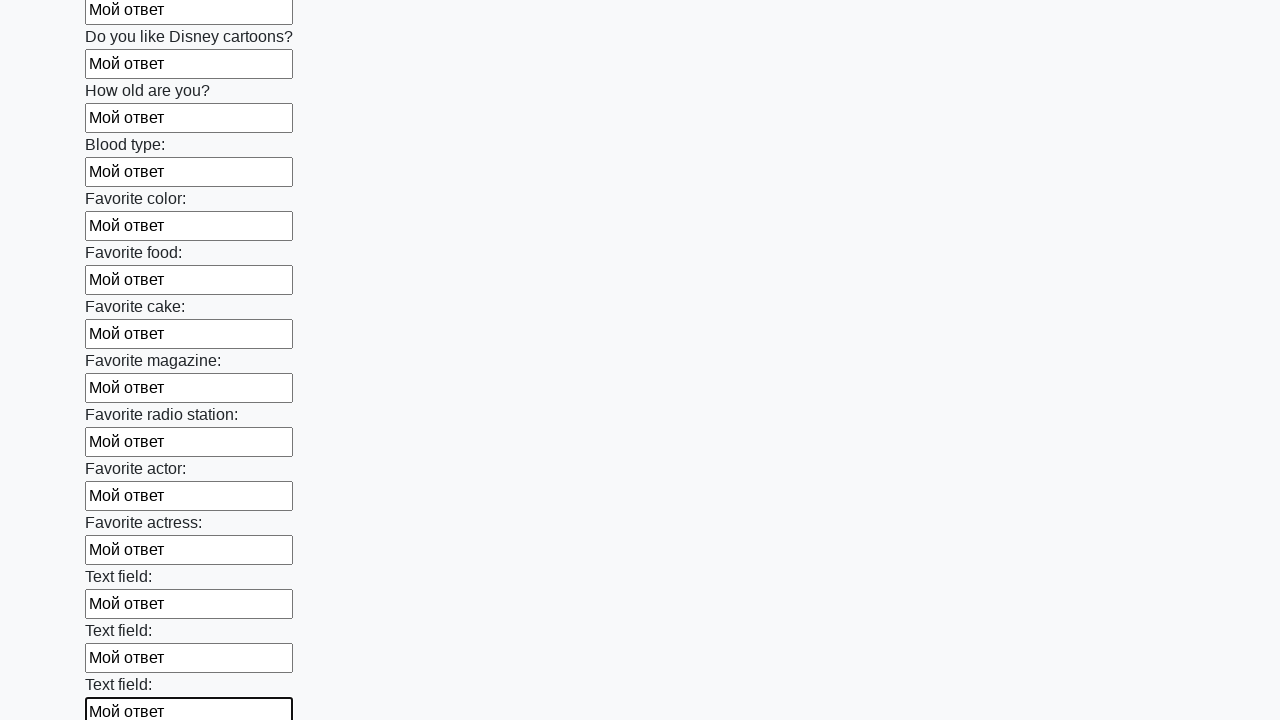

Filled an input field with response text 'Мой ответ' on input >> nth=29
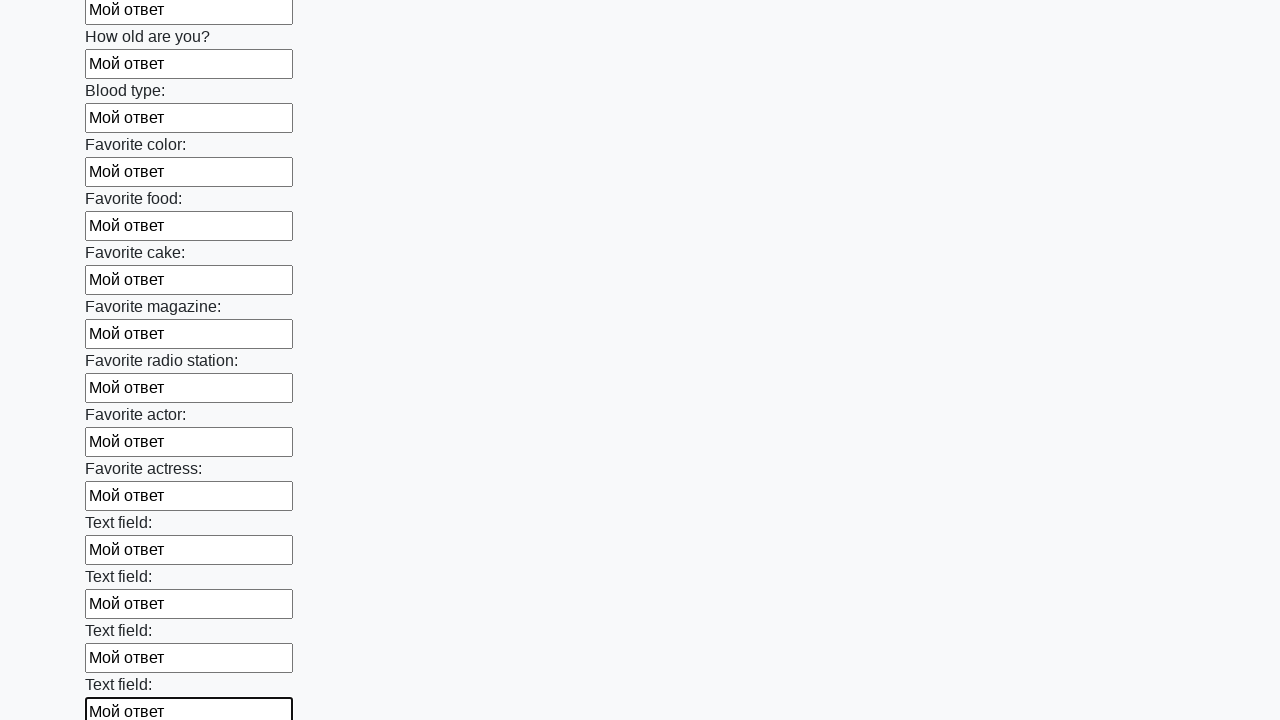

Filled an input field with response text 'Мой ответ' on input >> nth=30
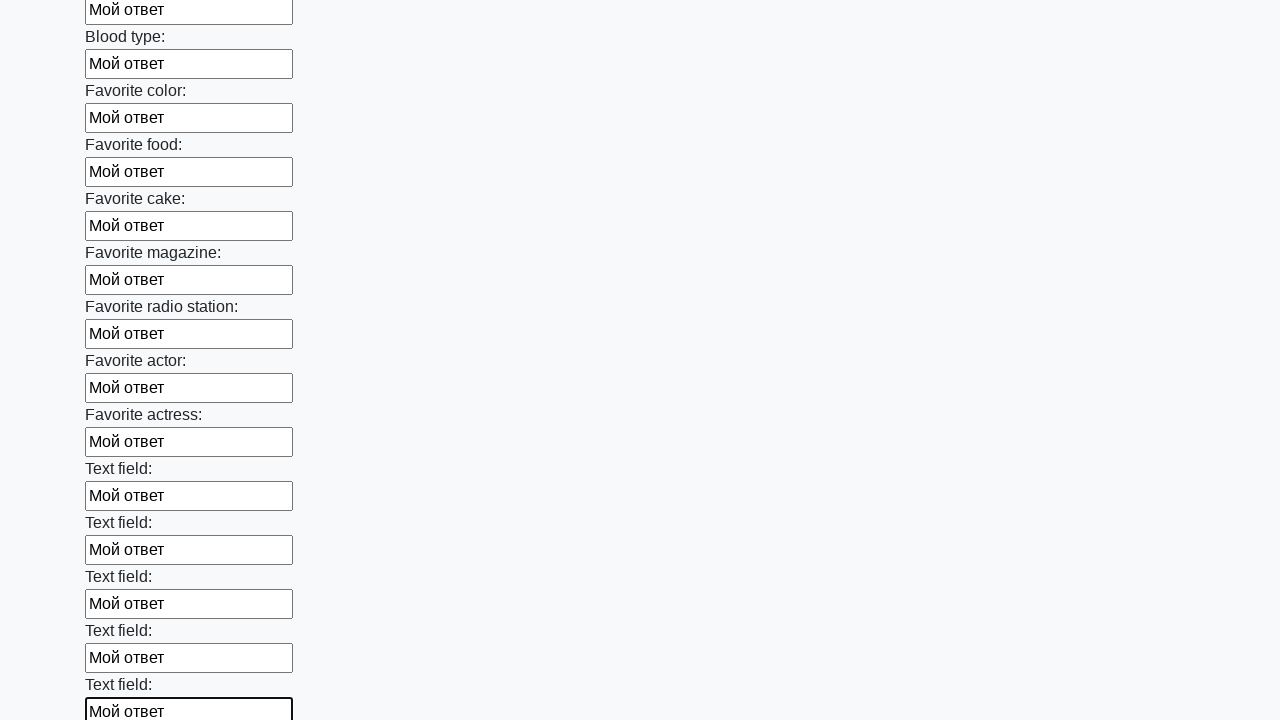

Filled an input field with response text 'Мой ответ' on input >> nth=31
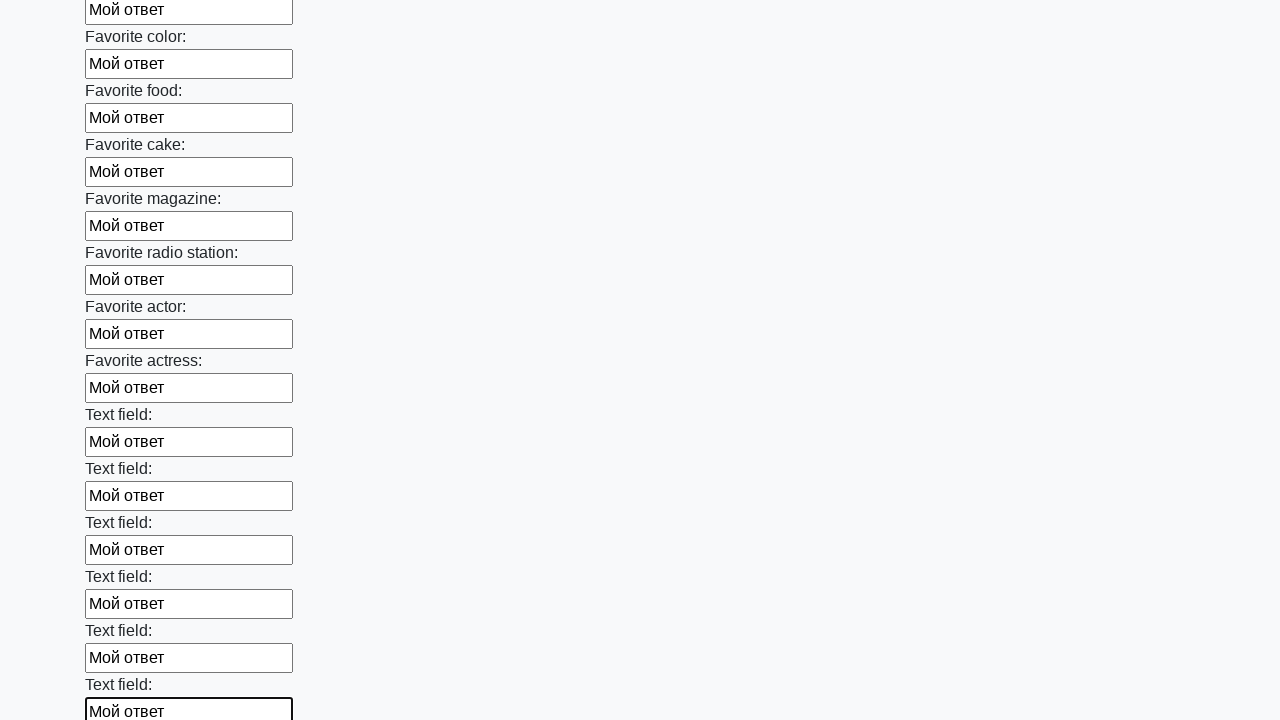

Filled an input field with response text 'Мой ответ' on input >> nth=32
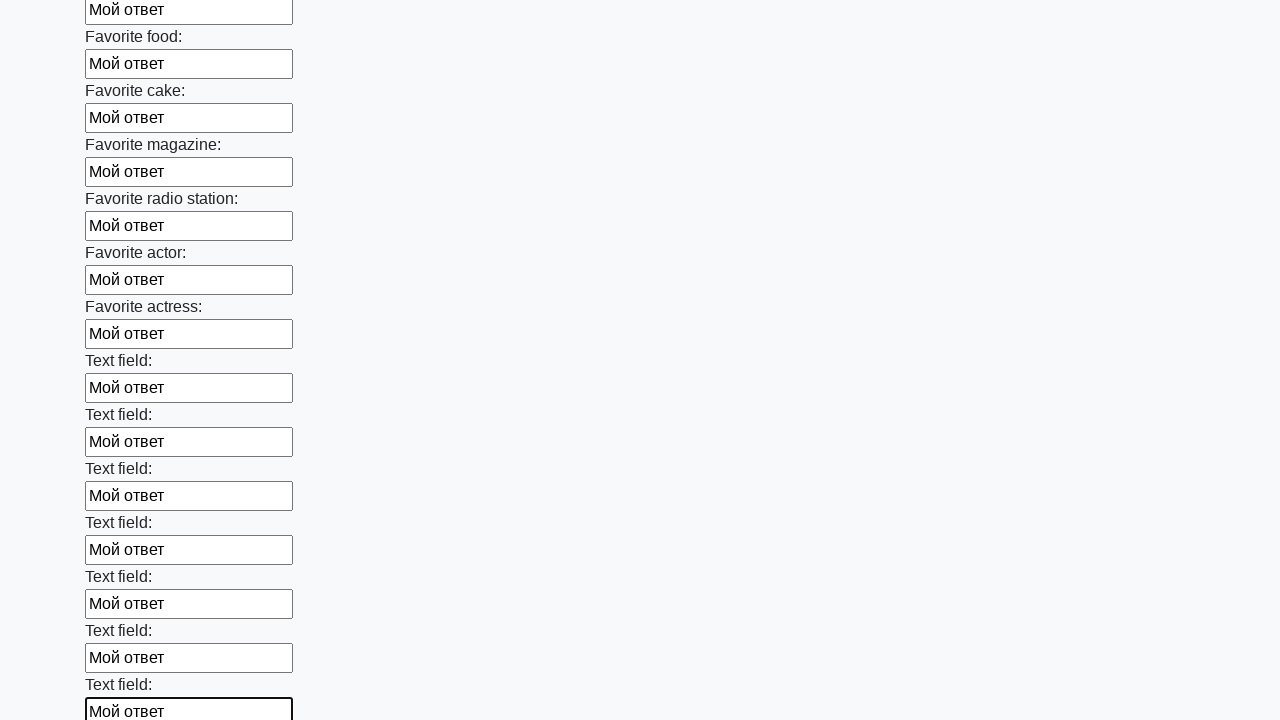

Filled an input field with response text 'Мой ответ' on input >> nth=33
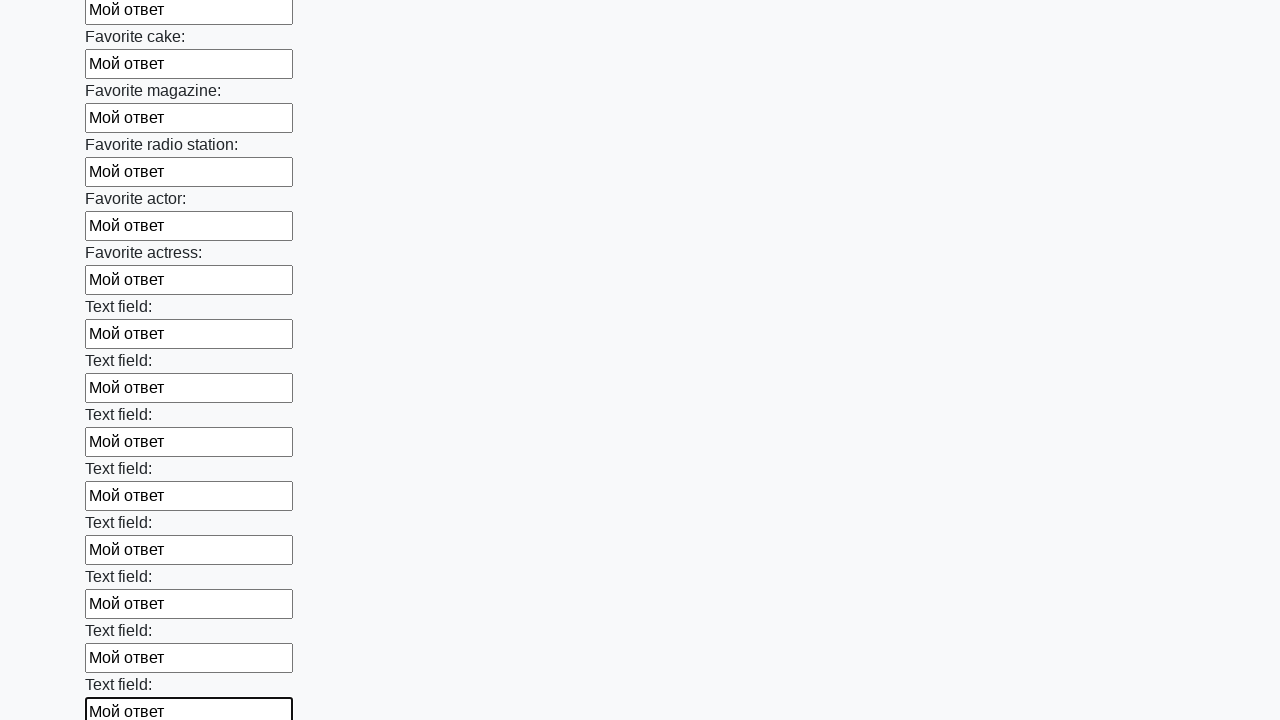

Filled an input field with response text 'Мой ответ' on input >> nth=34
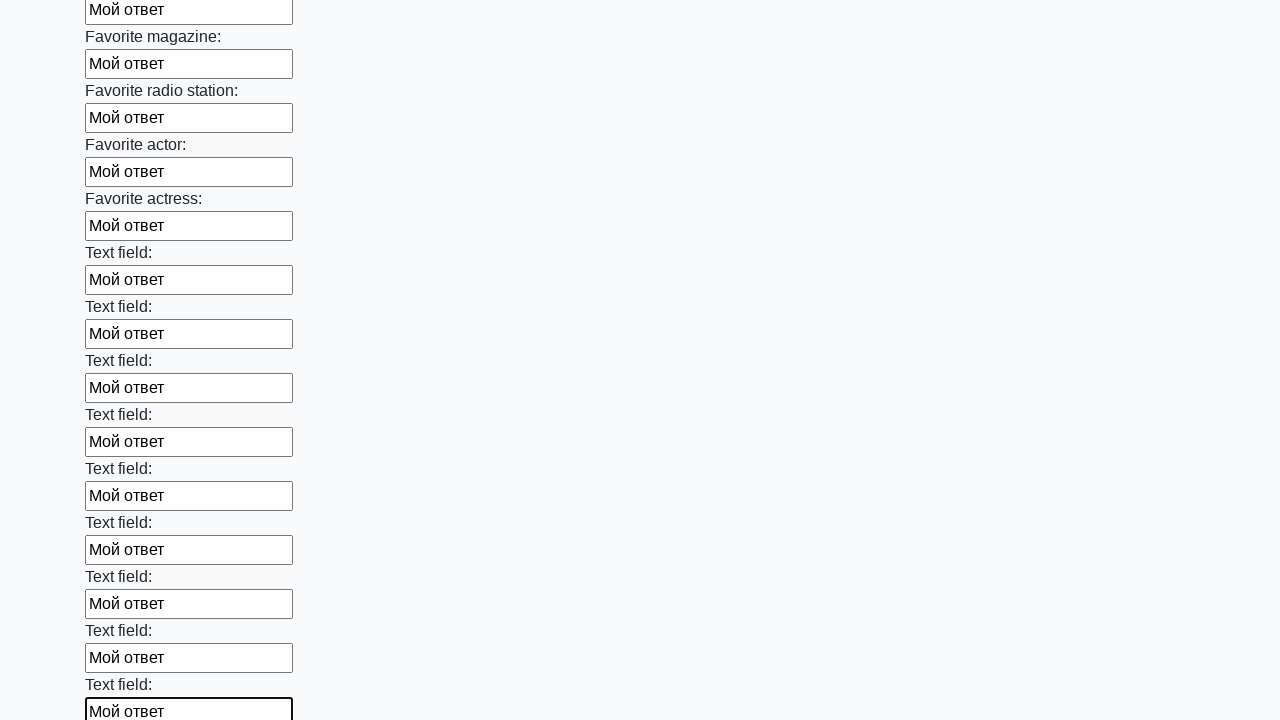

Filled an input field with response text 'Мой ответ' on input >> nth=35
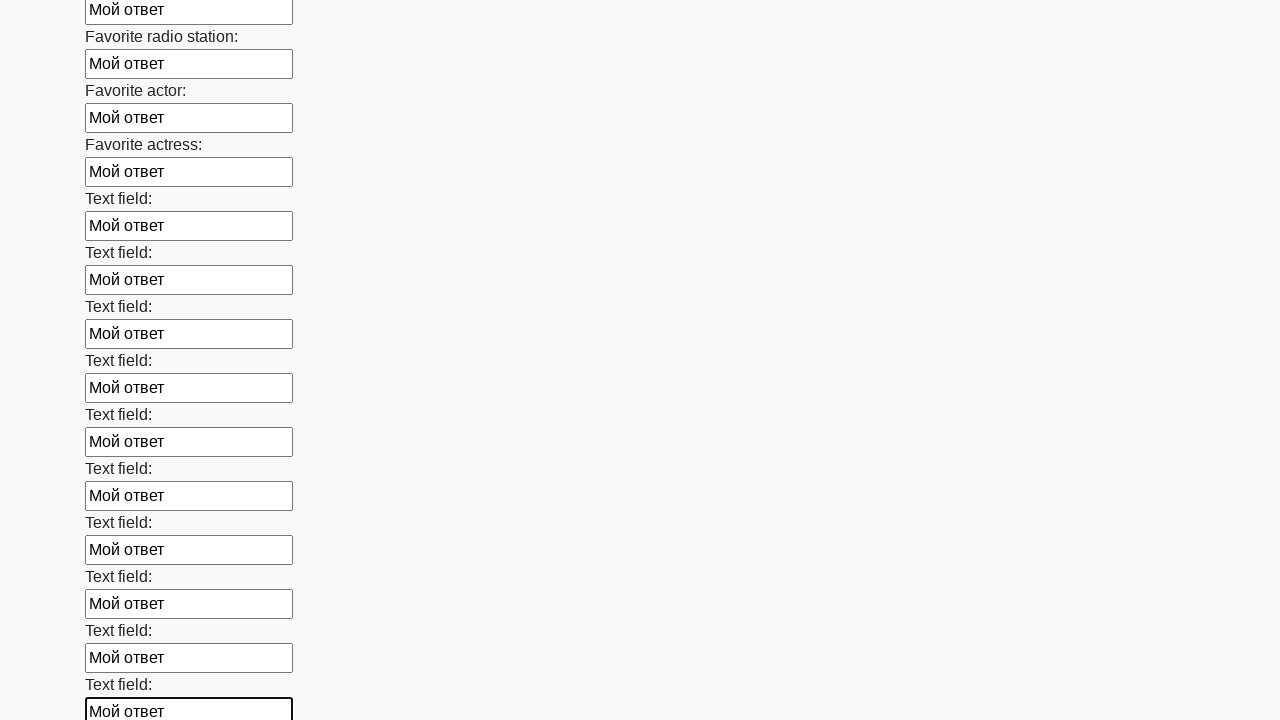

Filled an input field with response text 'Мой ответ' on input >> nth=36
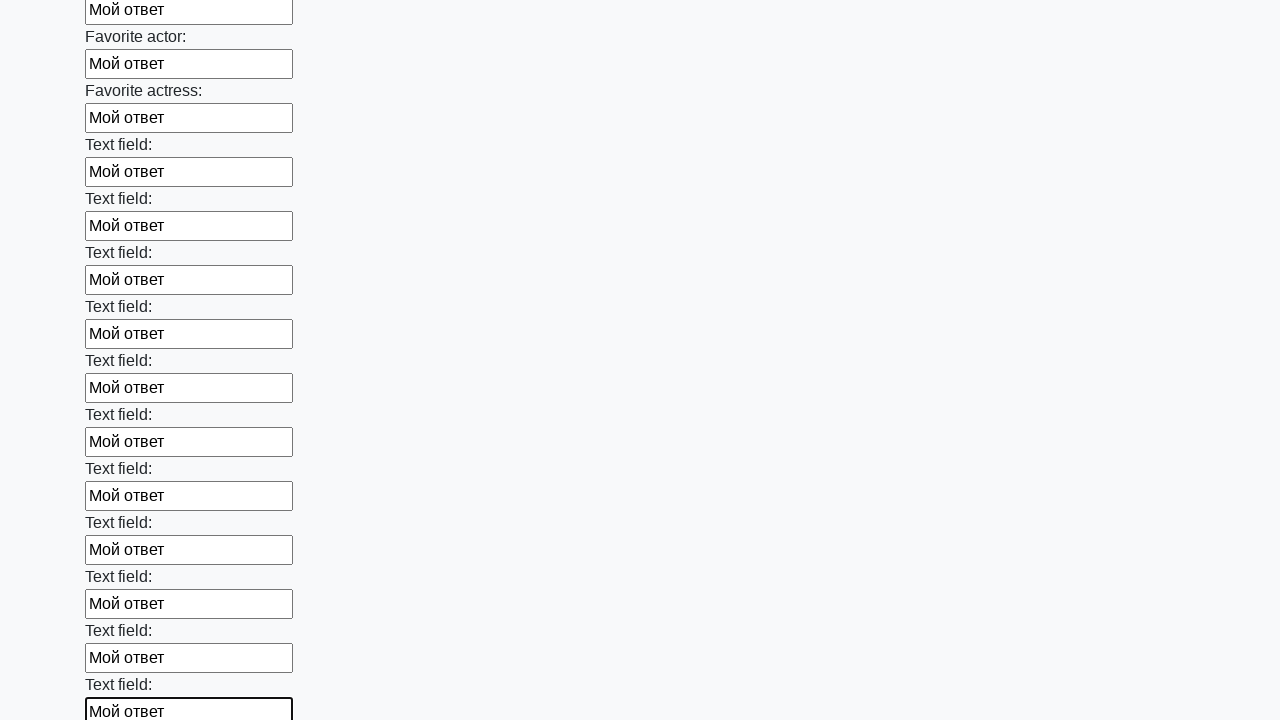

Filled an input field with response text 'Мой ответ' on input >> nth=37
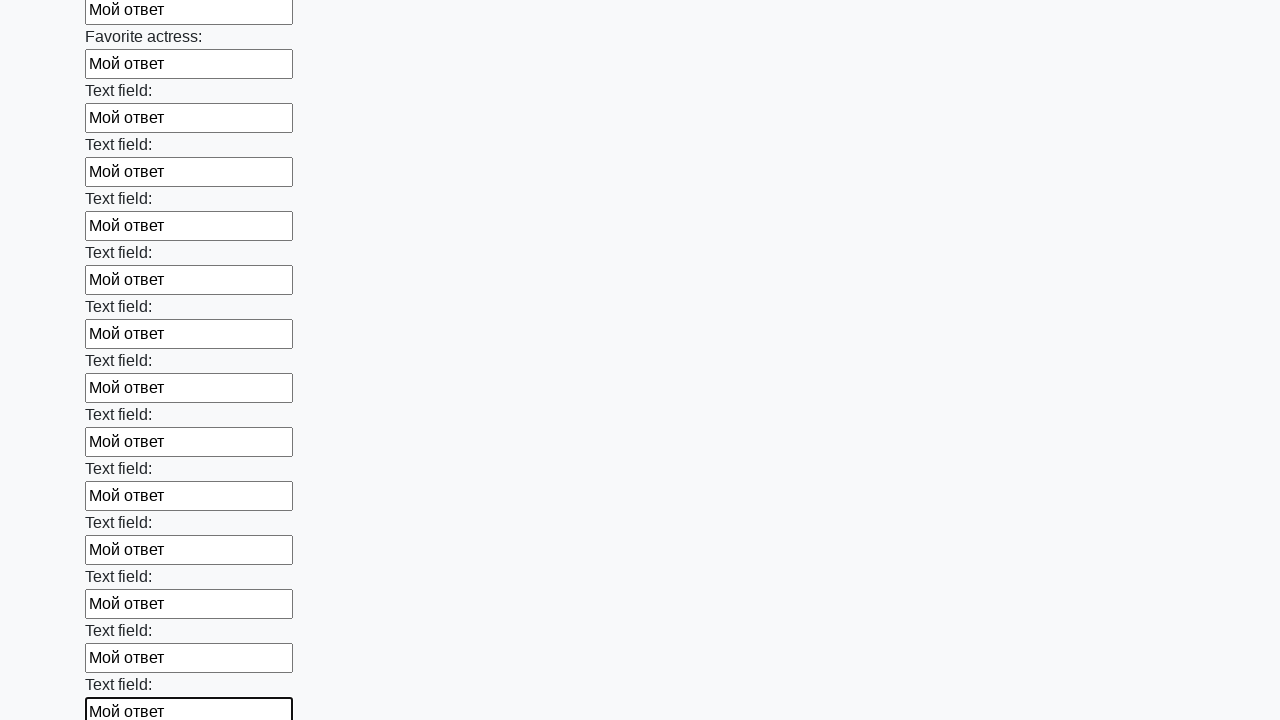

Filled an input field with response text 'Мой ответ' on input >> nth=38
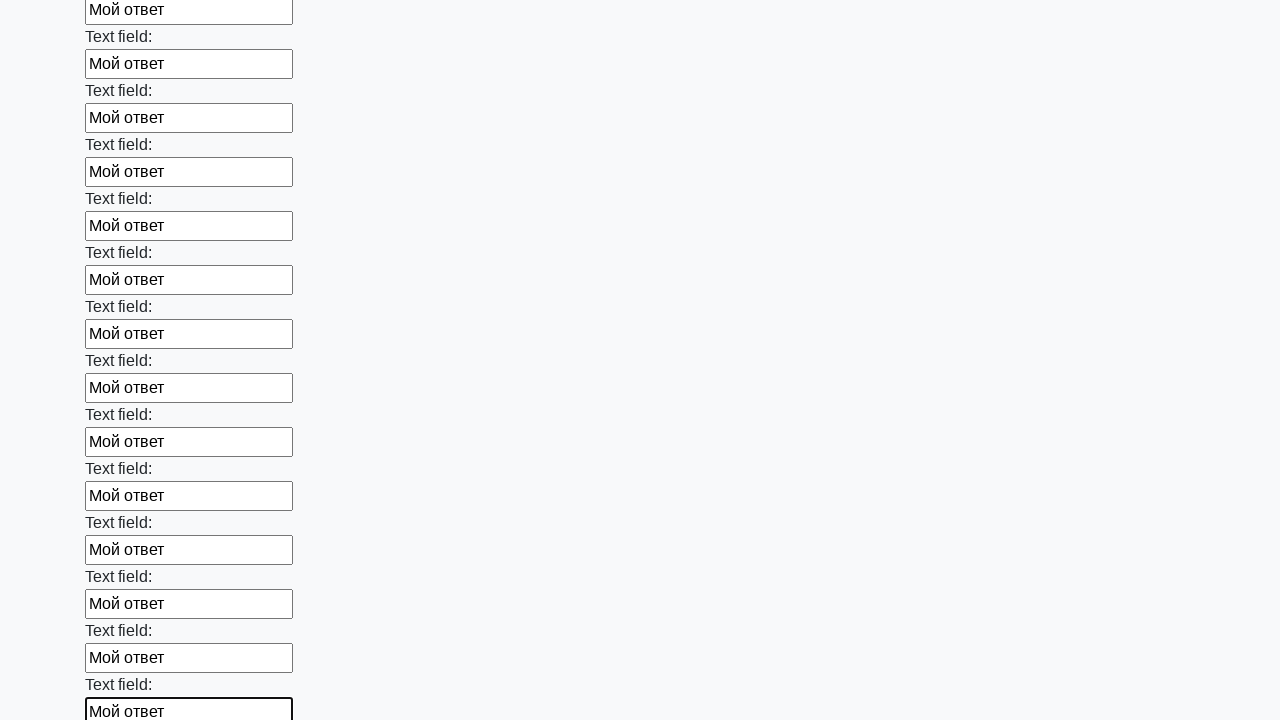

Filled an input field with response text 'Мой ответ' on input >> nth=39
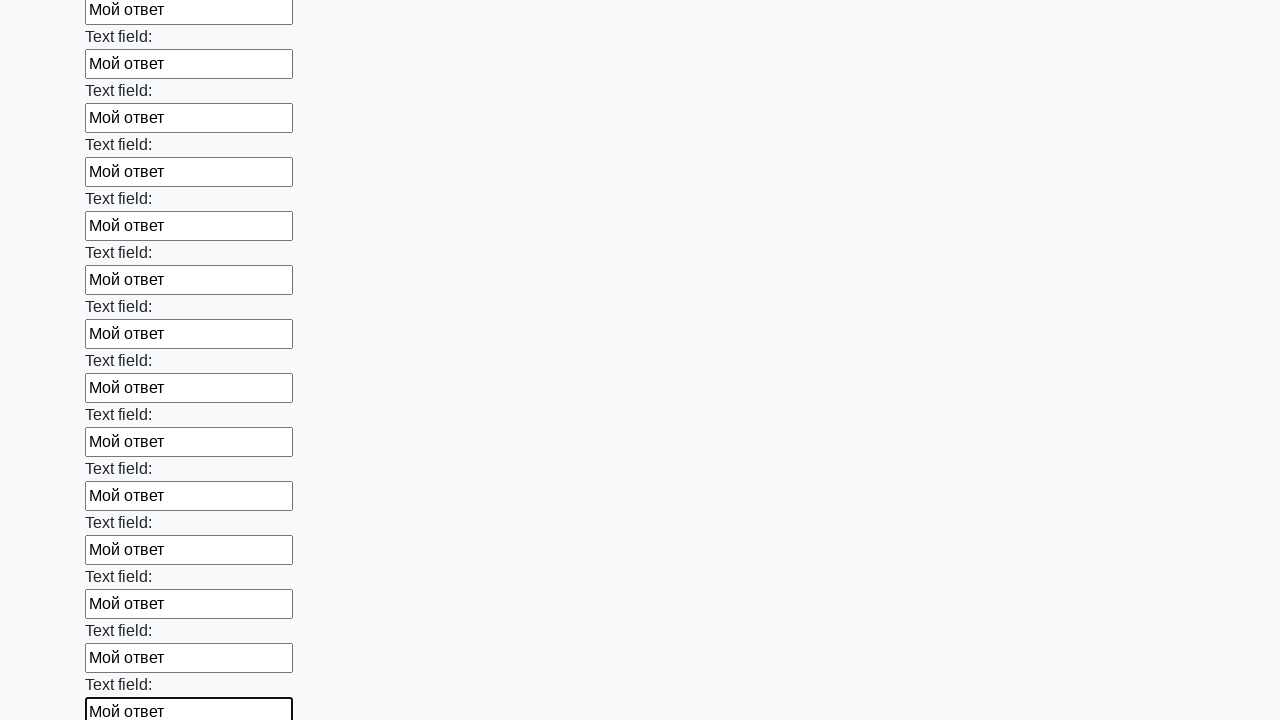

Filled an input field with response text 'Мой ответ' on input >> nth=40
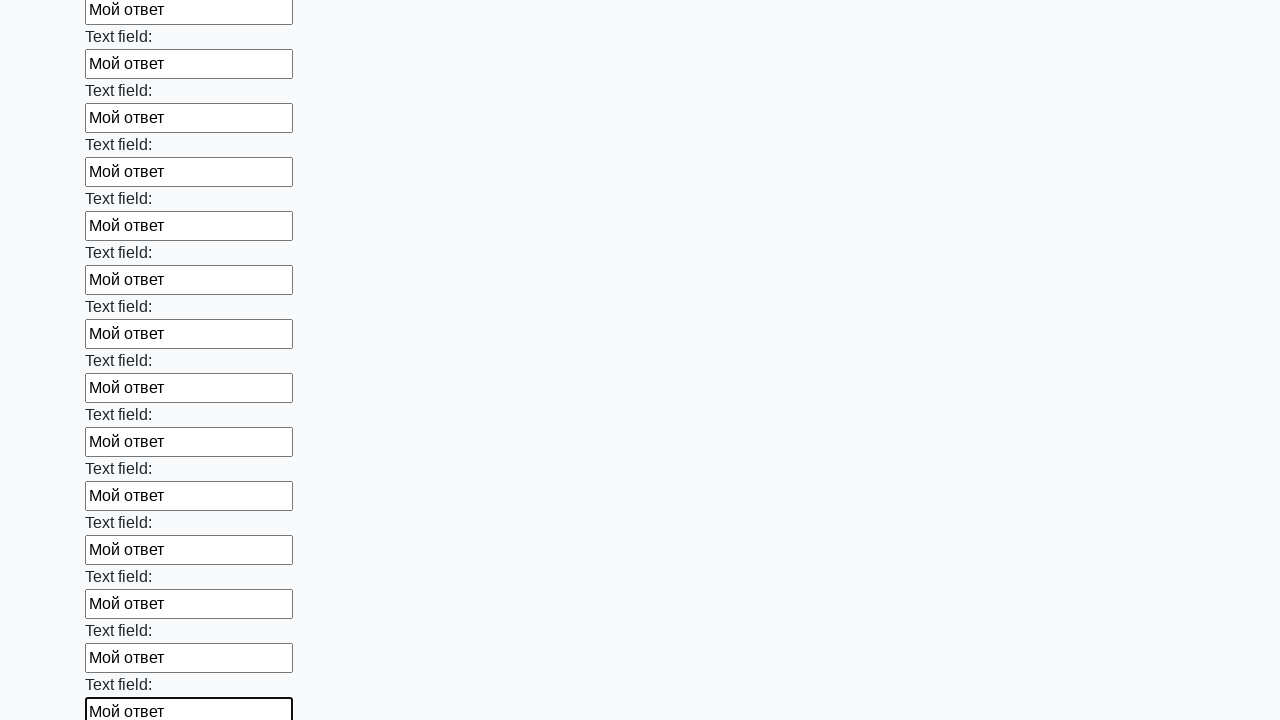

Filled an input field with response text 'Мой ответ' on input >> nth=41
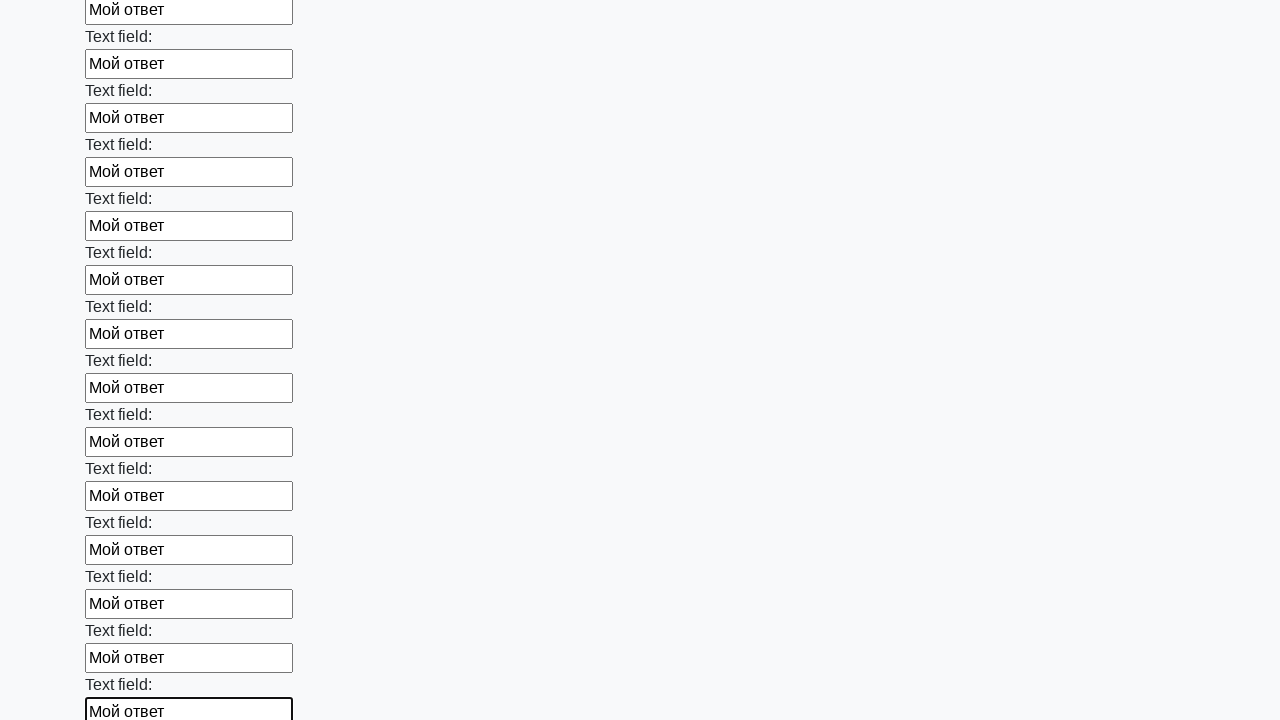

Filled an input field with response text 'Мой ответ' on input >> nth=42
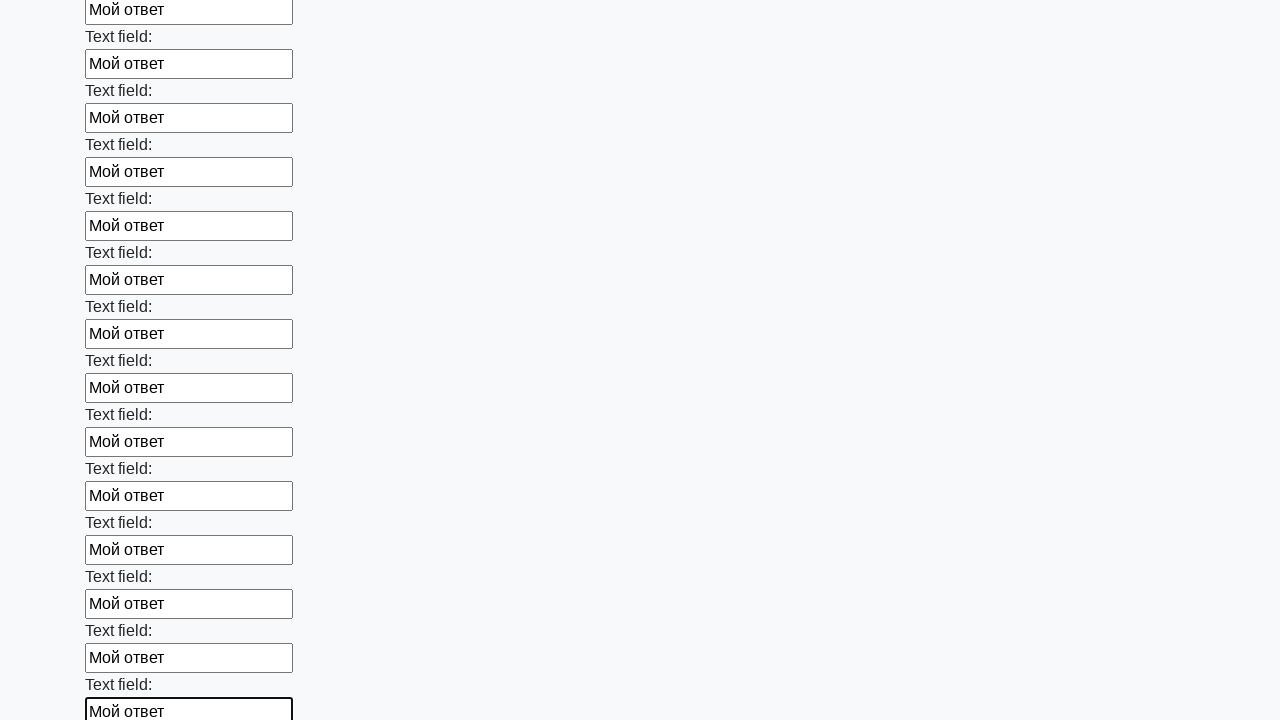

Filled an input field with response text 'Мой ответ' on input >> nth=43
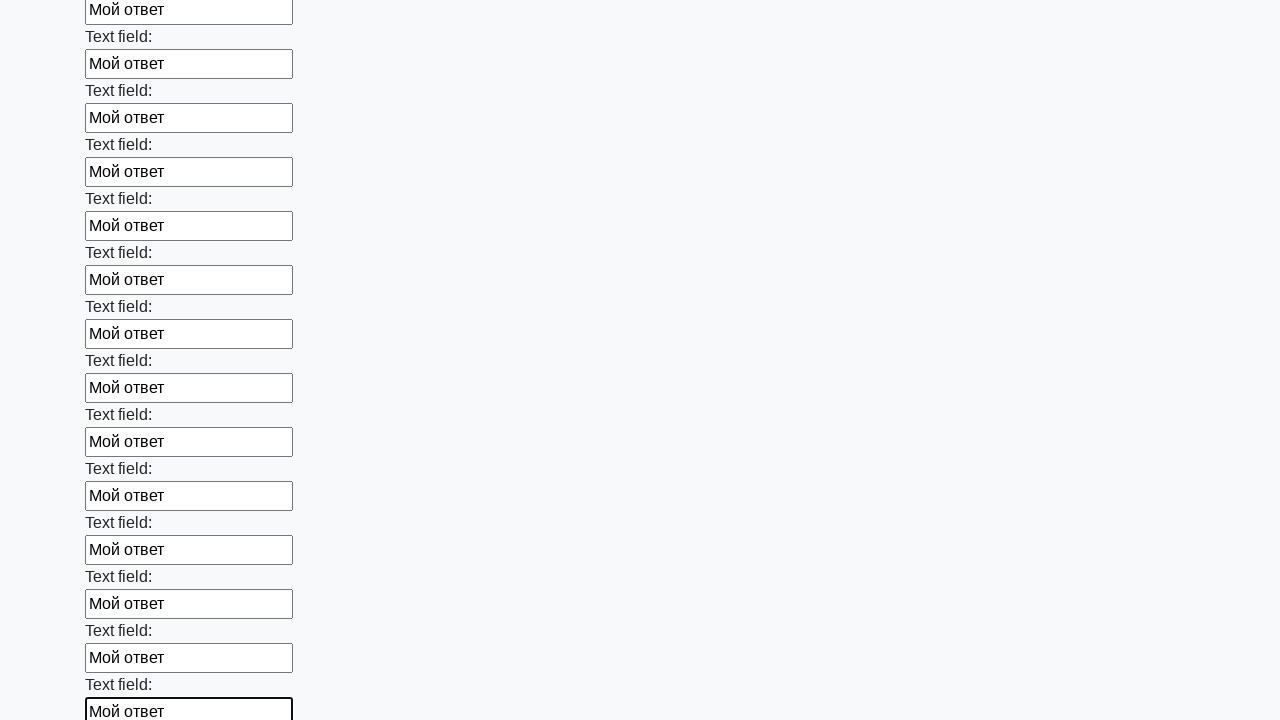

Filled an input field with response text 'Мой ответ' on input >> nth=44
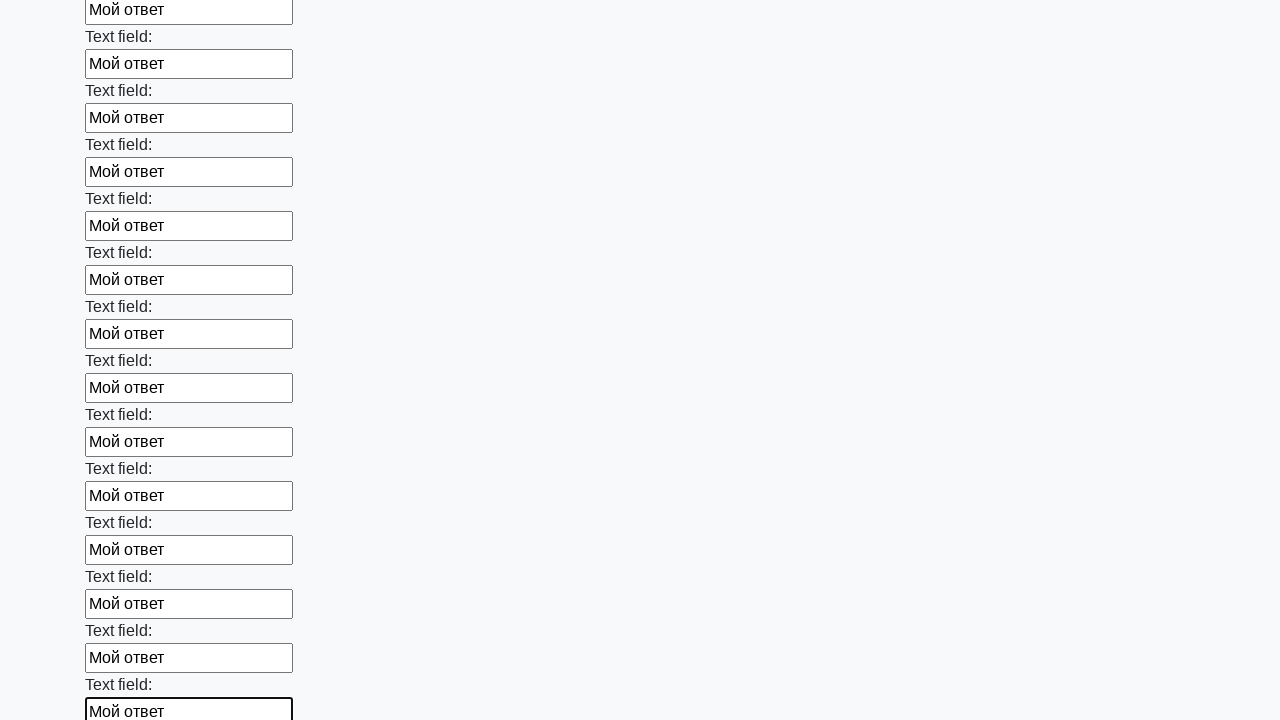

Filled an input field with response text 'Мой ответ' on input >> nth=45
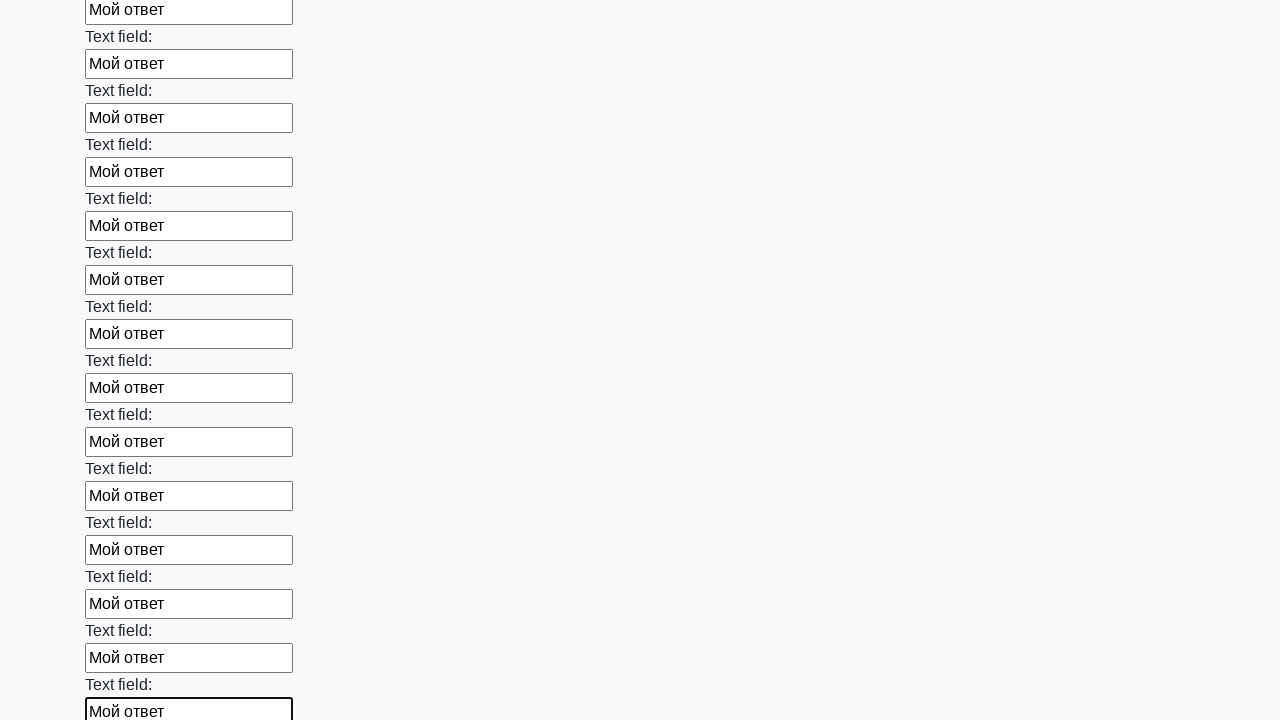

Filled an input field with response text 'Мой ответ' on input >> nth=46
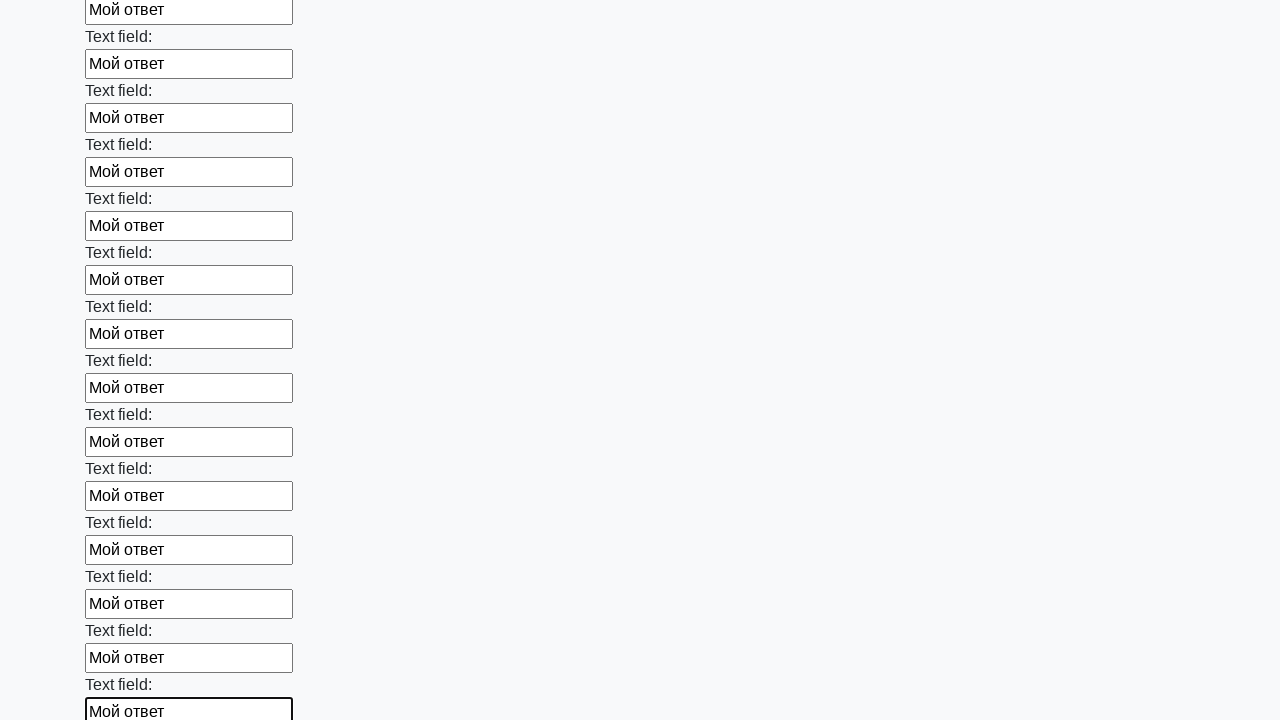

Filled an input field with response text 'Мой ответ' on input >> nth=47
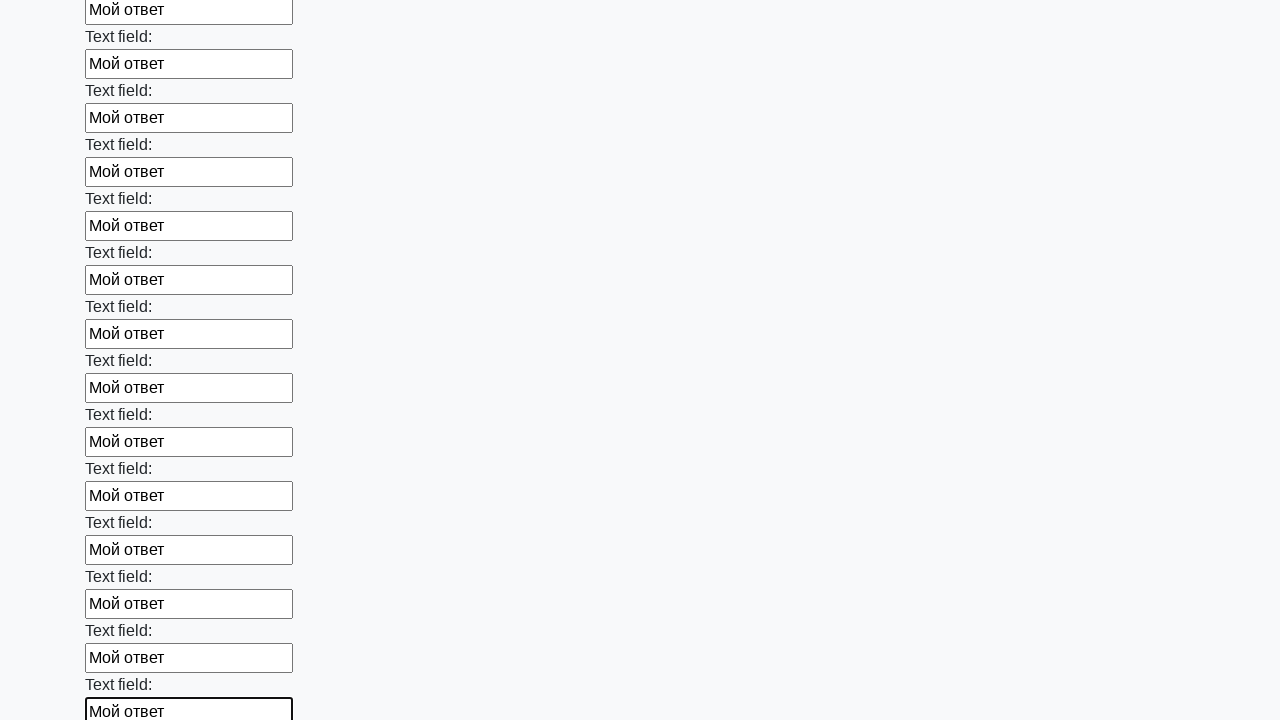

Filled an input field with response text 'Мой ответ' on input >> nth=48
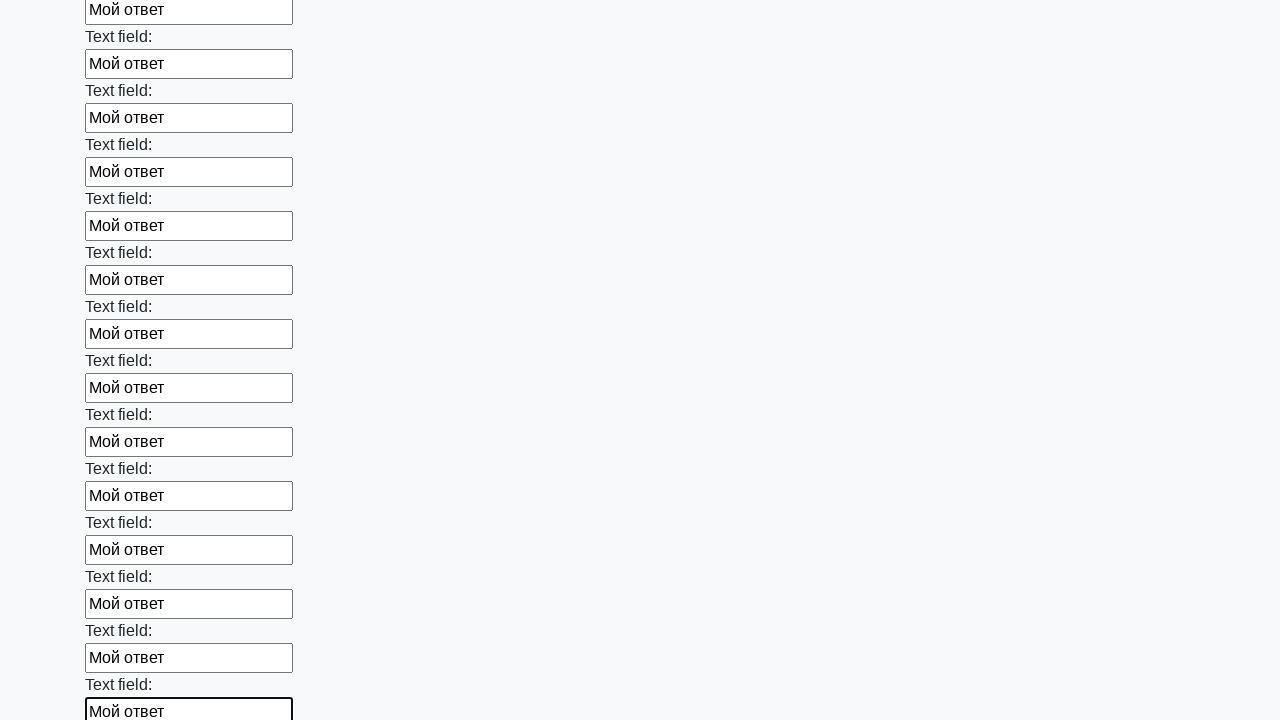

Filled an input field with response text 'Мой ответ' on input >> nth=49
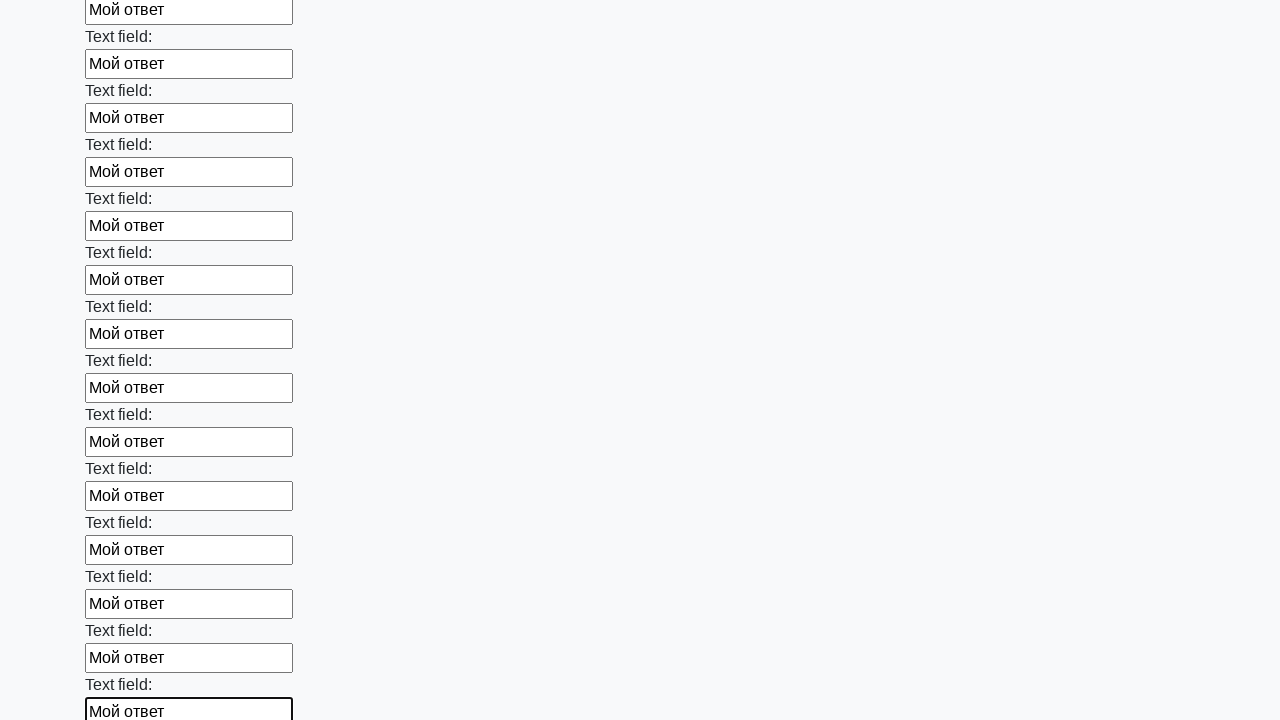

Filled an input field with response text 'Мой ответ' on input >> nth=50
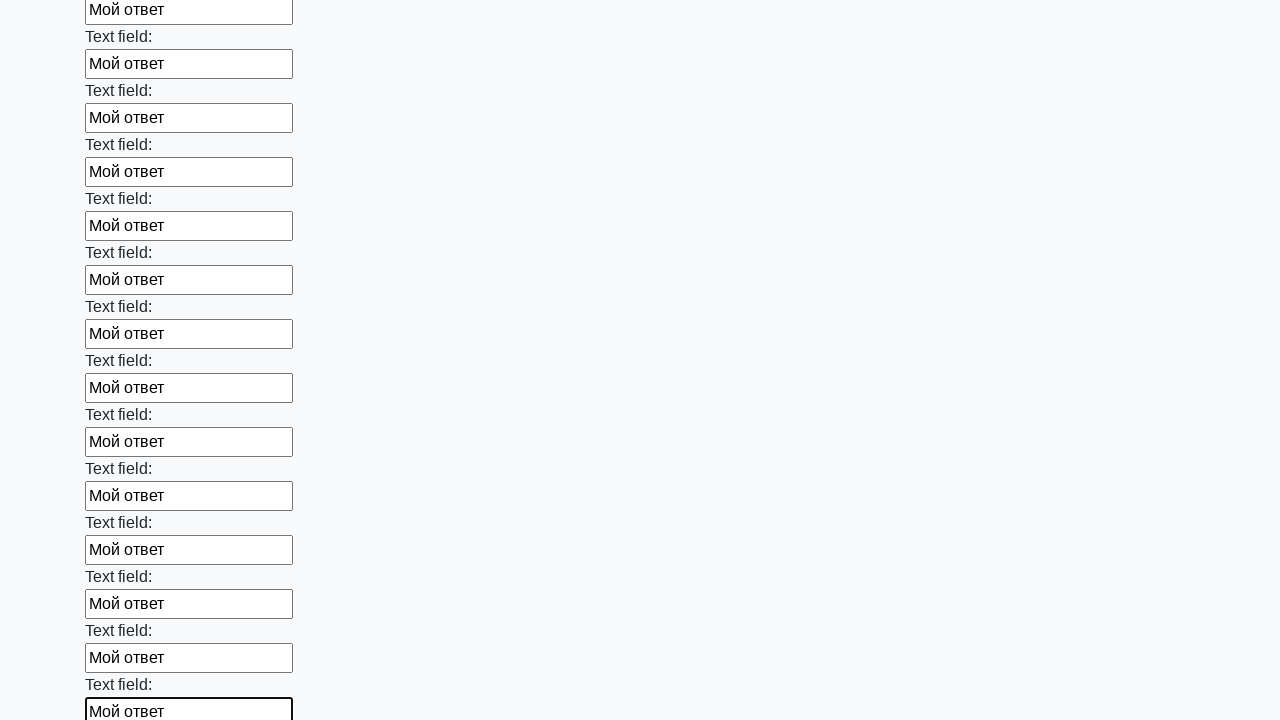

Filled an input field with response text 'Мой ответ' on input >> nth=51
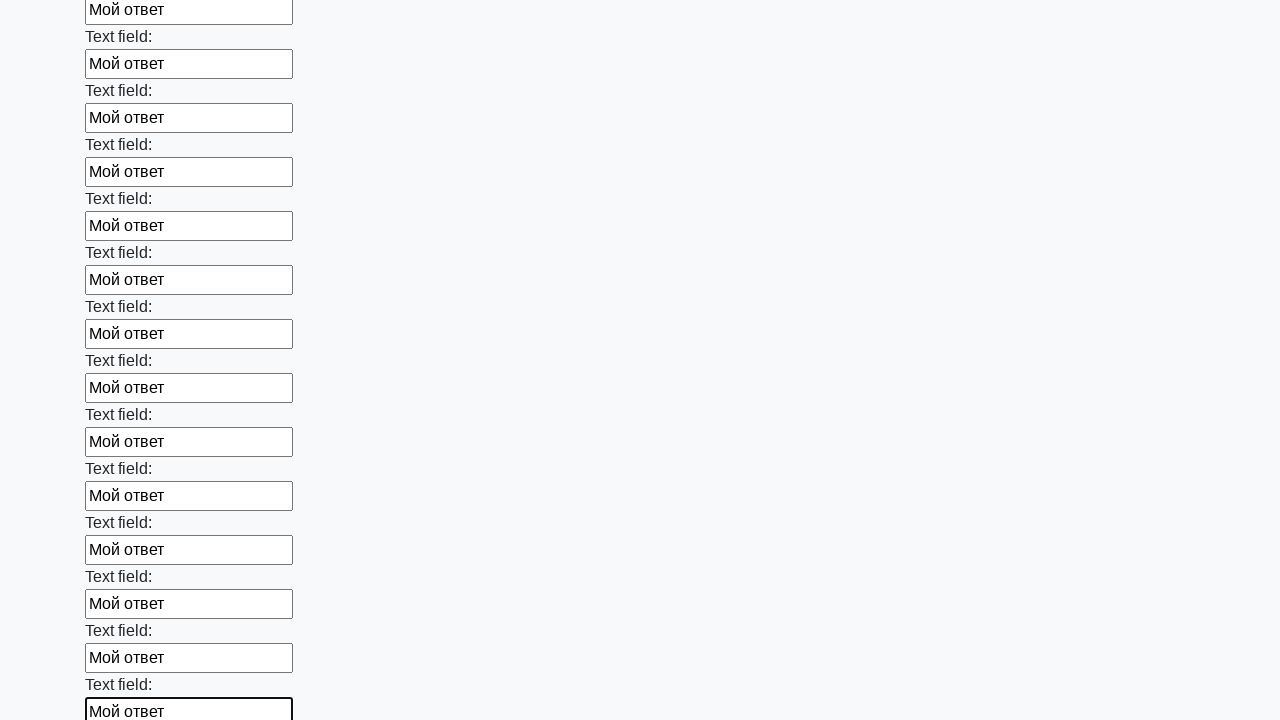

Filled an input field with response text 'Мой ответ' on input >> nth=52
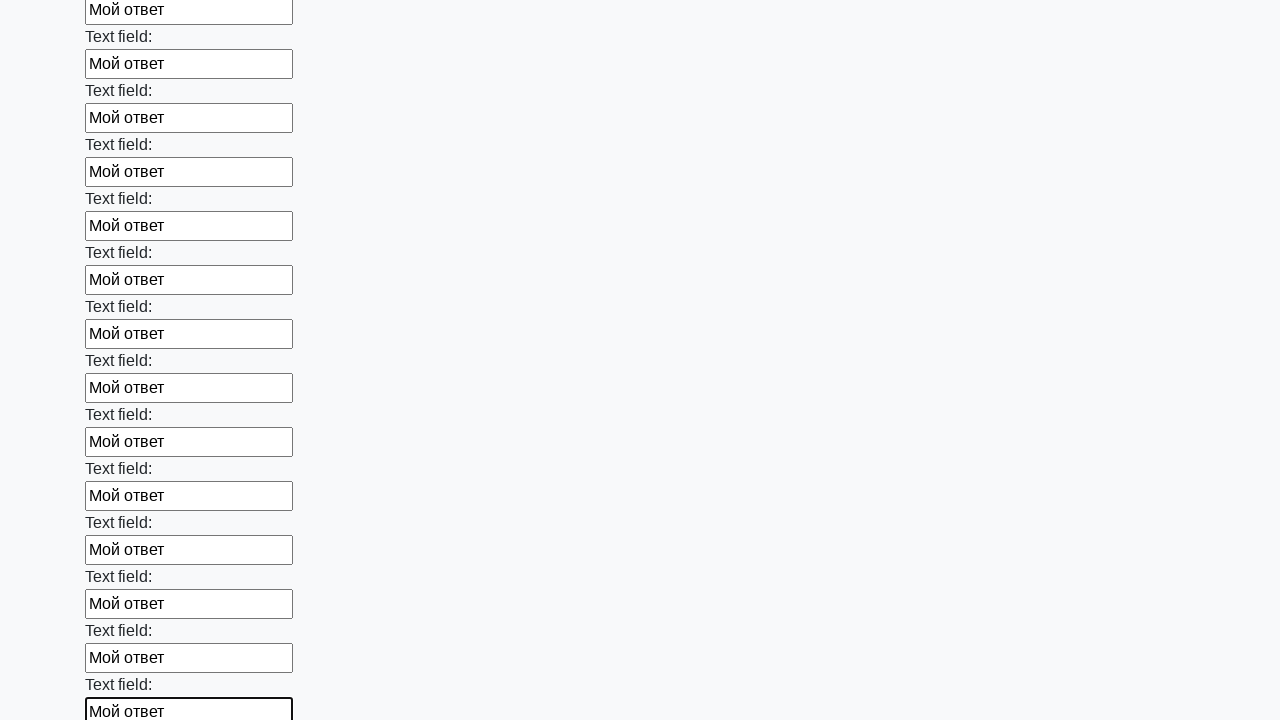

Filled an input field with response text 'Мой ответ' on input >> nth=53
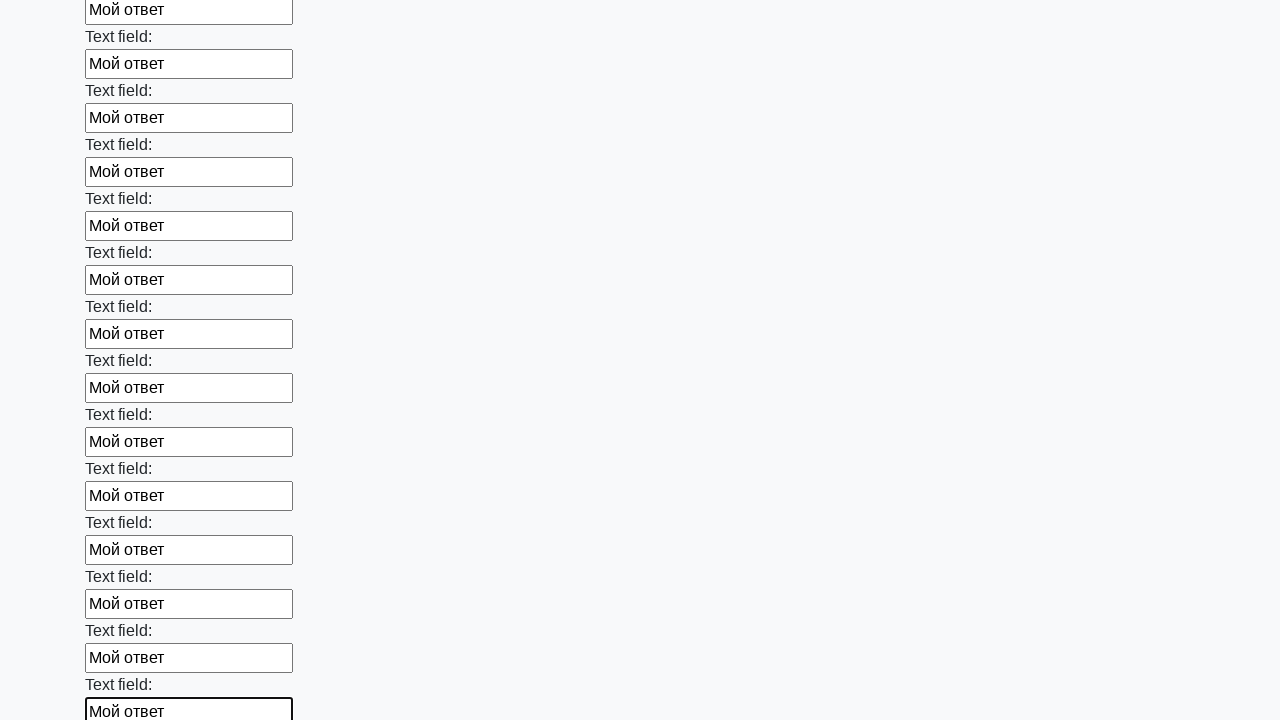

Filled an input field with response text 'Мой ответ' on input >> nth=54
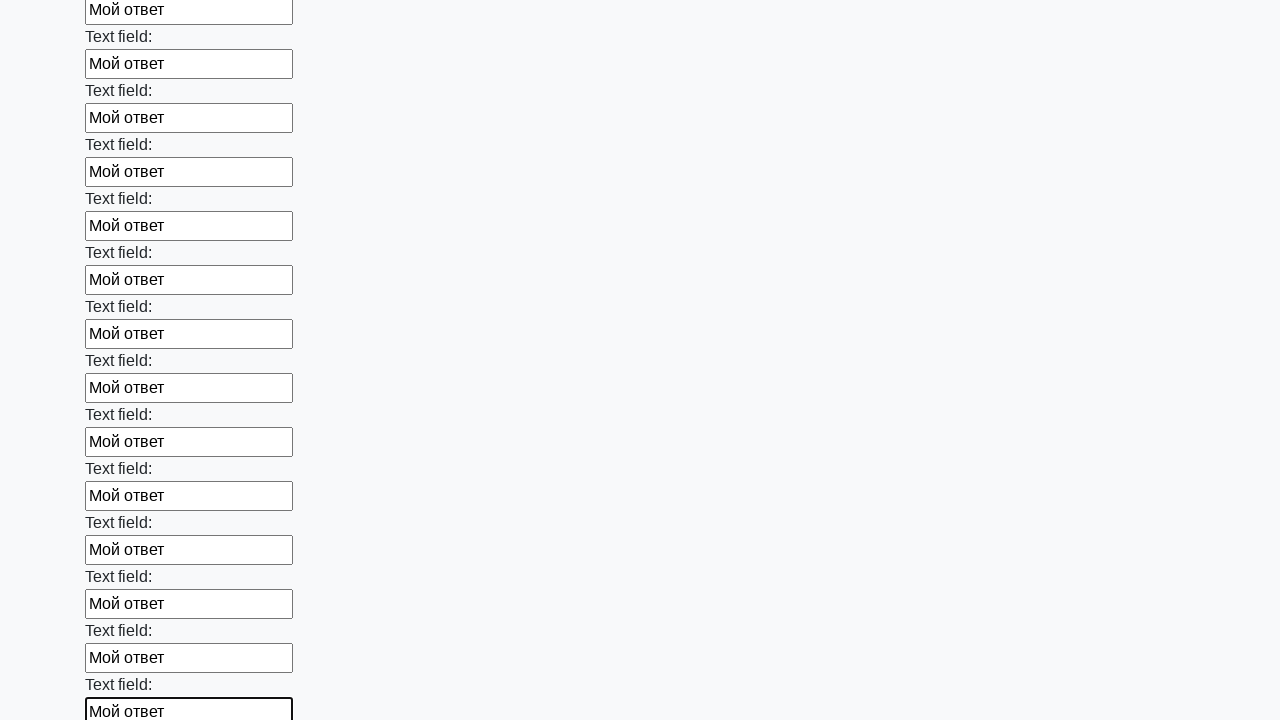

Filled an input field with response text 'Мой ответ' on input >> nth=55
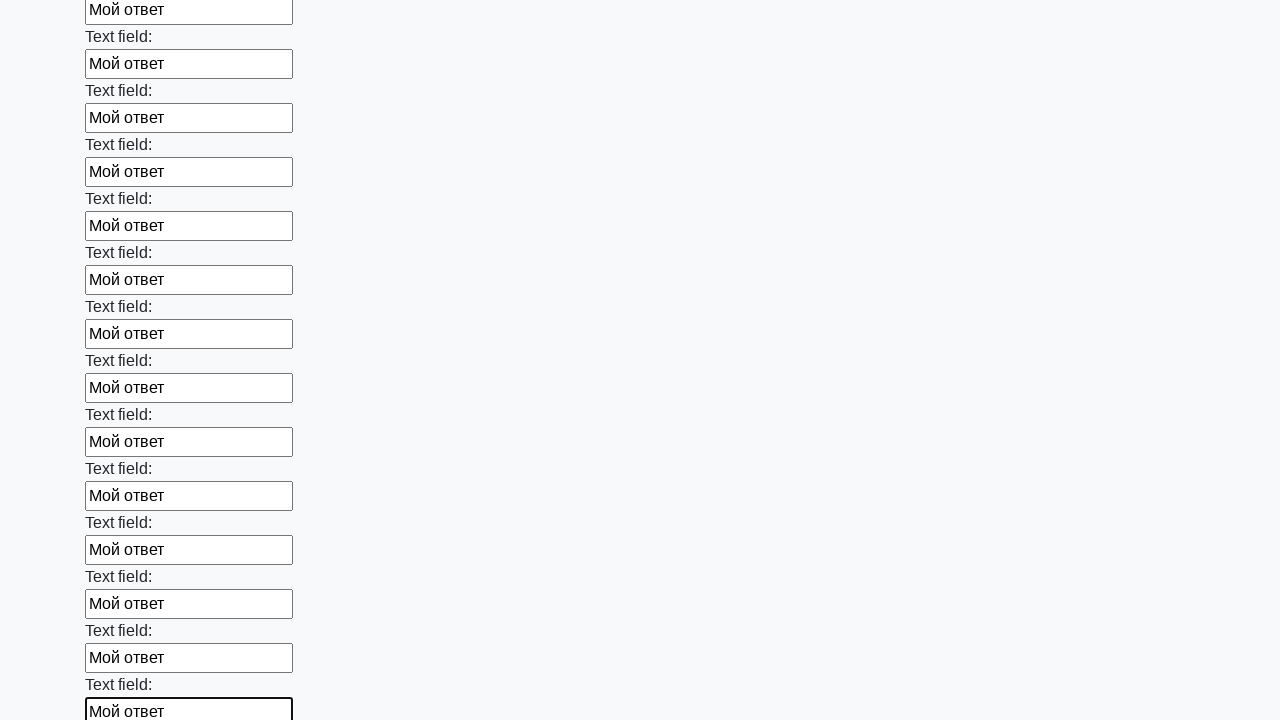

Filled an input field with response text 'Мой ответ' on input >> nth=56
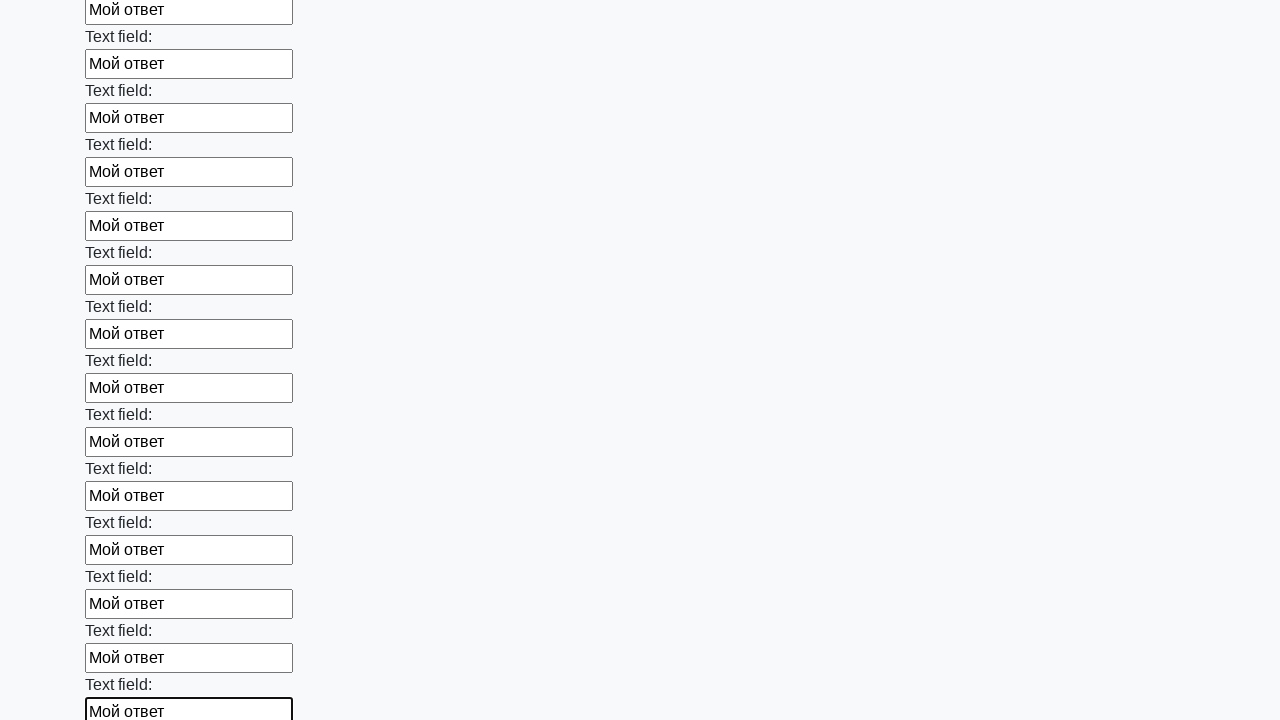

Filled an input field with response text 'Мой ответ' on input >> nth=57
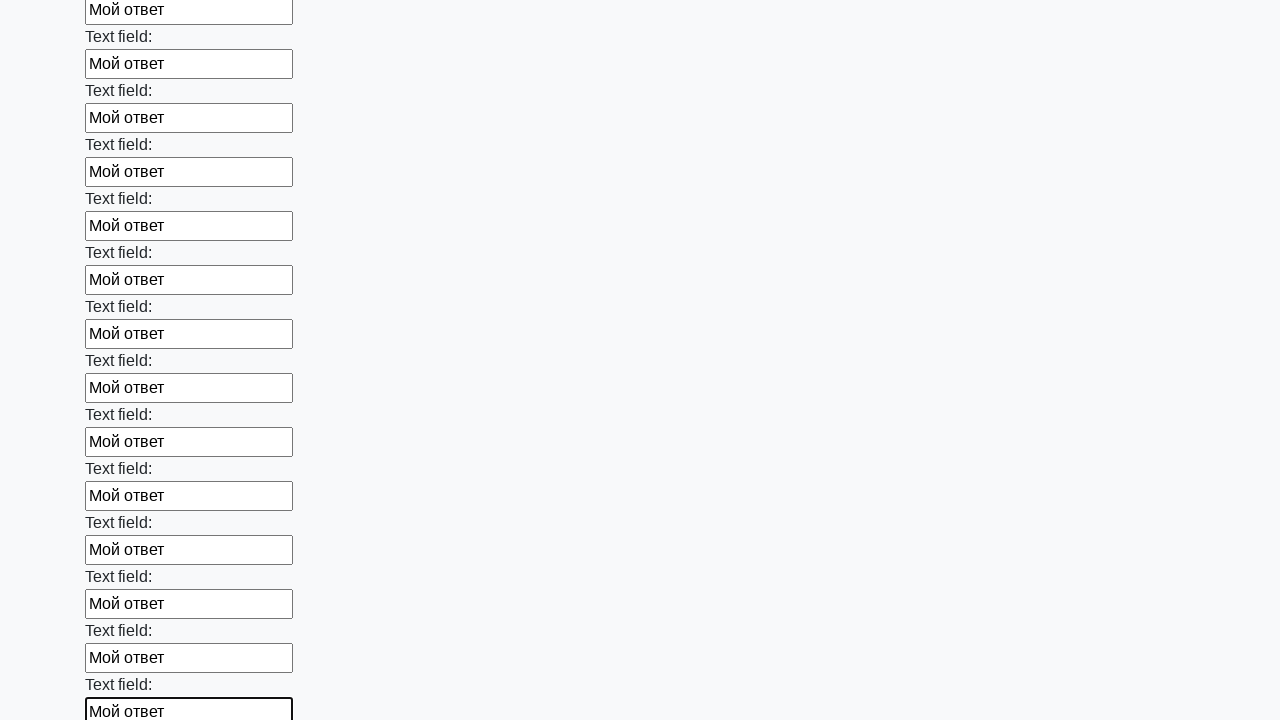

Filled an input field with response text 'Мой ответ' on input >> nth=58
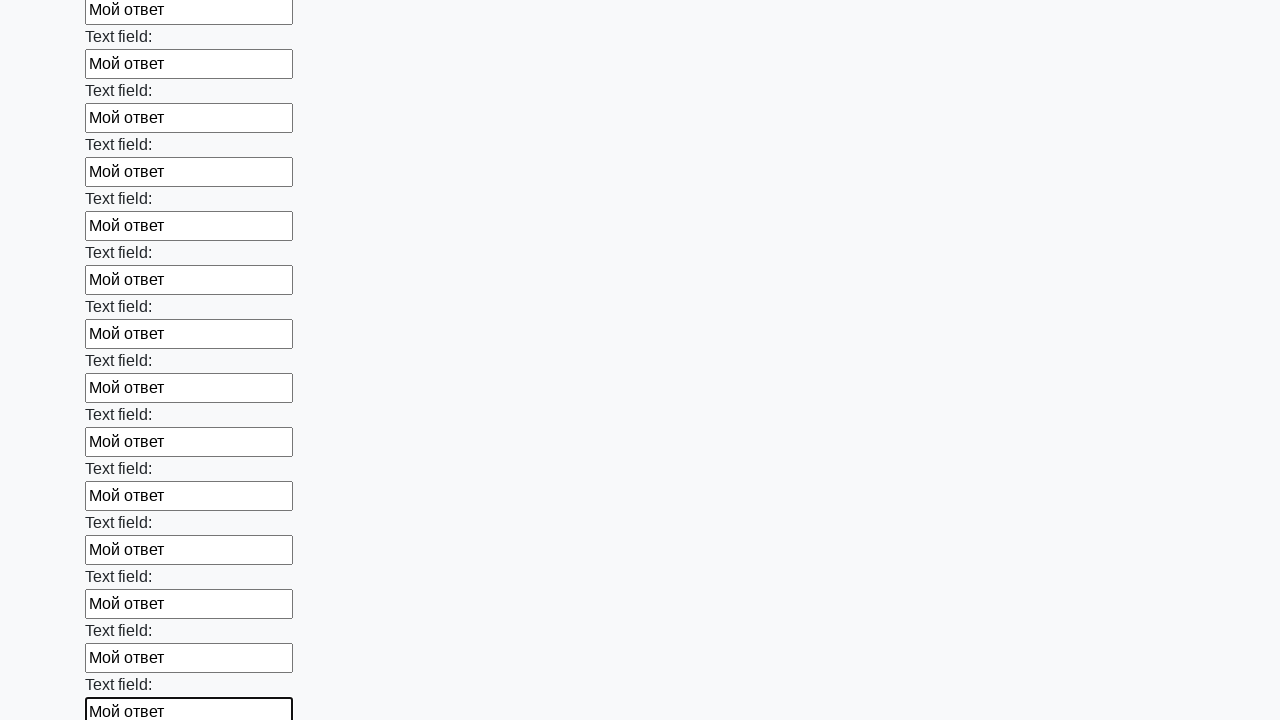

Filled an input field with response text 'Мой ответ' on input >> nth=59
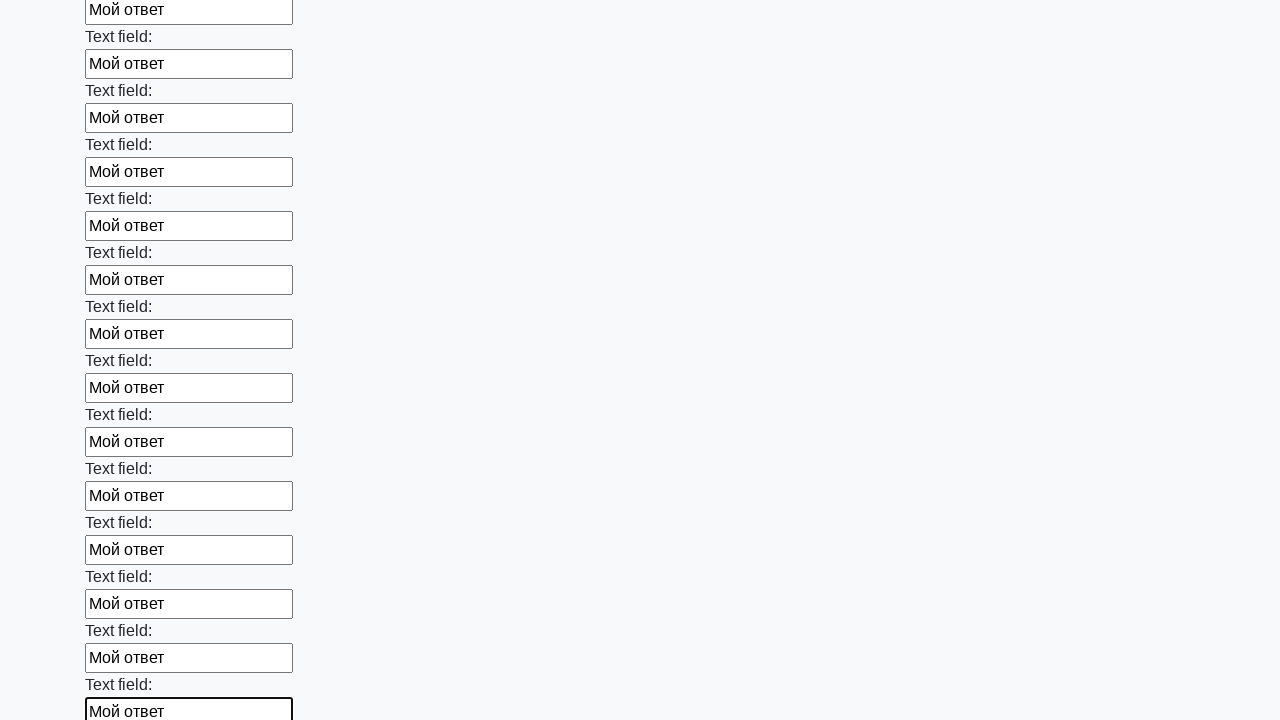

Filled an input field with response text 'Мой ответ' on input >> nth=60
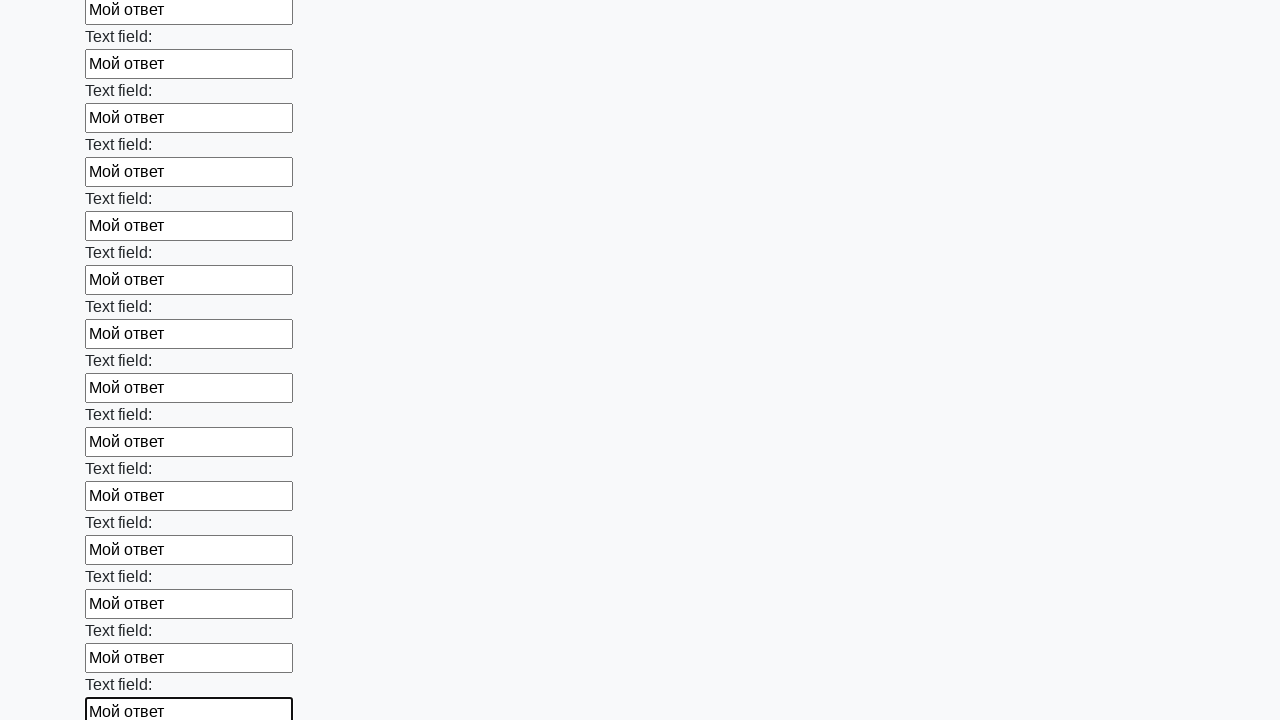

Filled an input field with response text 'Мой ответ' on input >> nth=61
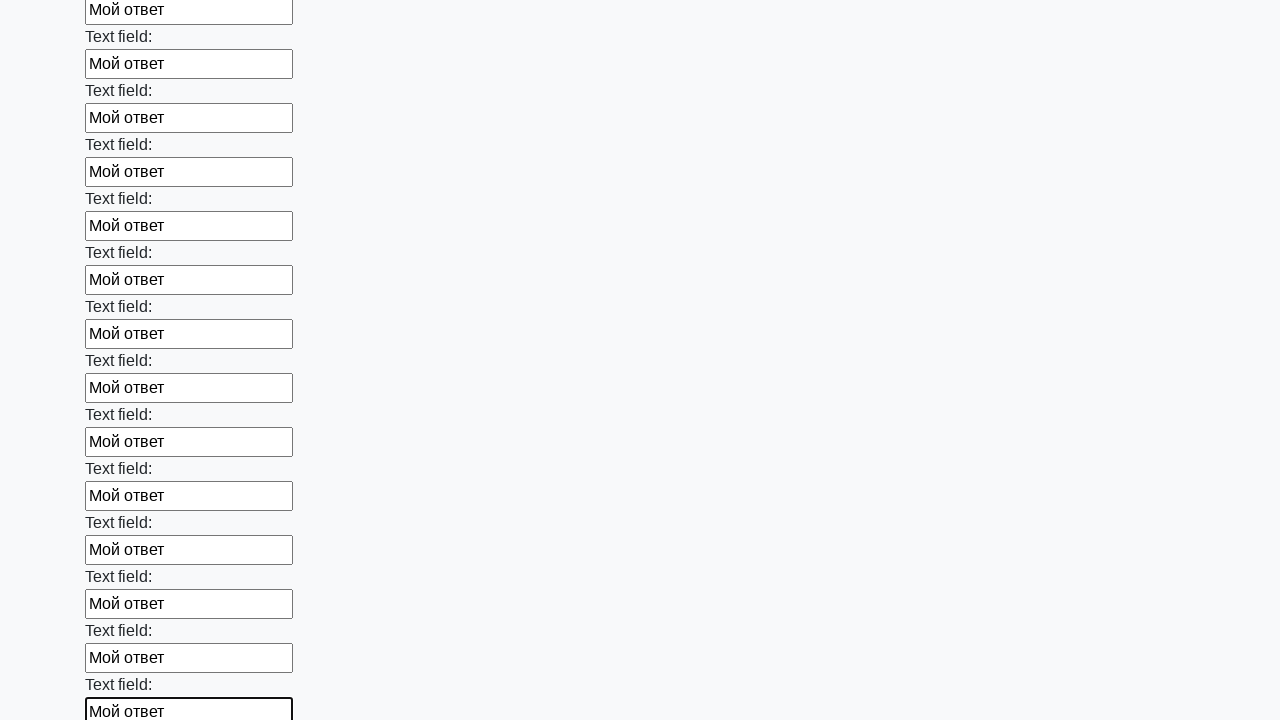

Filled an input field with response text 'Мой ответ' on input >> nth=62
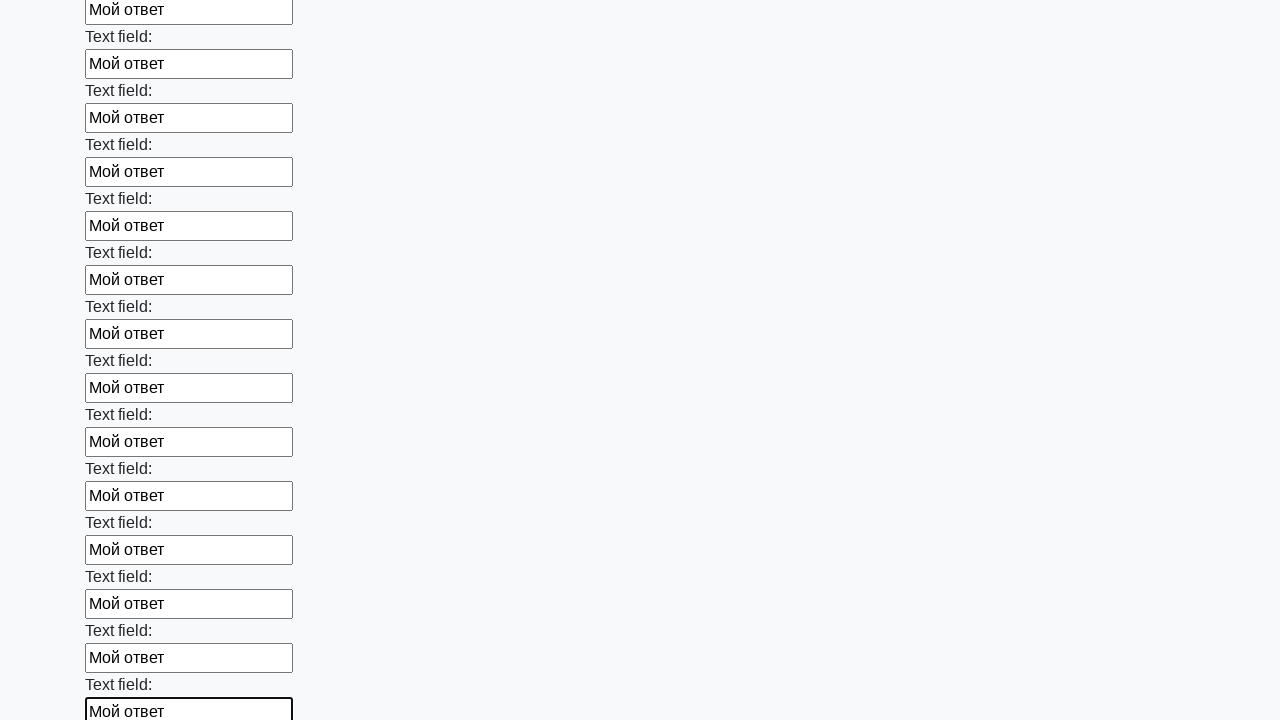

Filled an input field with response text 'Мой ответ' on input >> nth=63
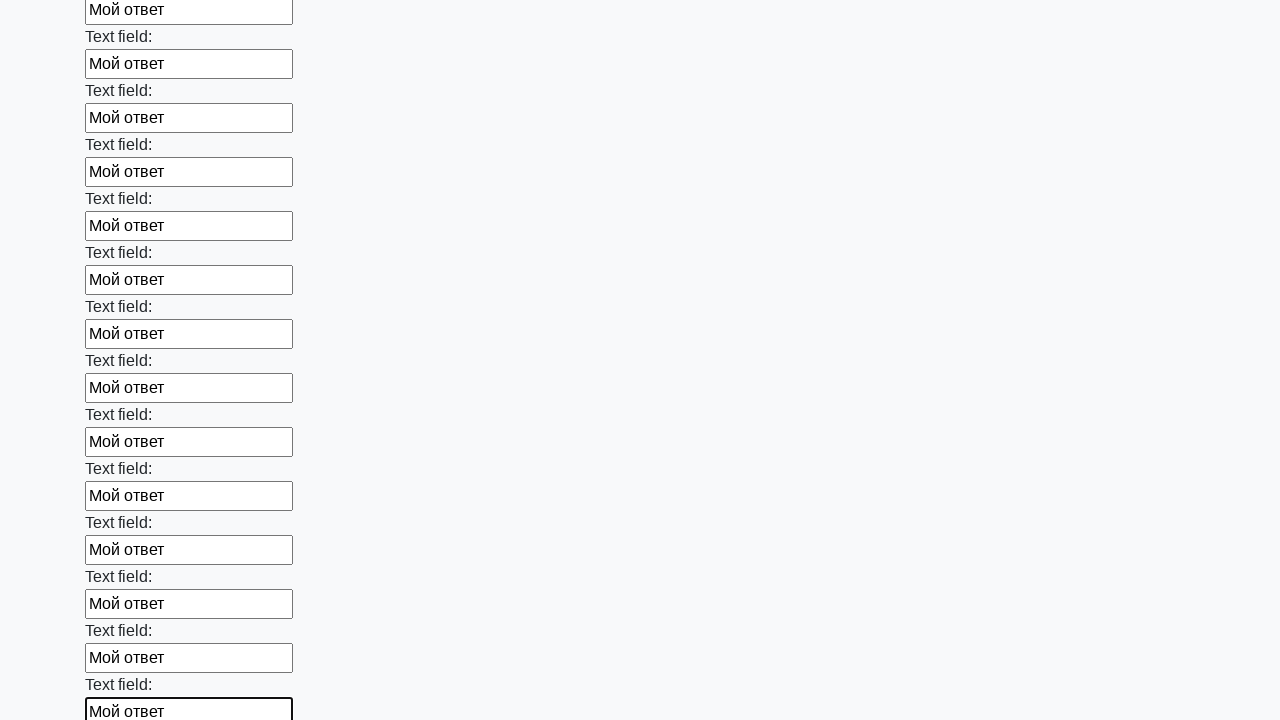

Filled an input field with response text 'Мой ответ' on input >> nth=64
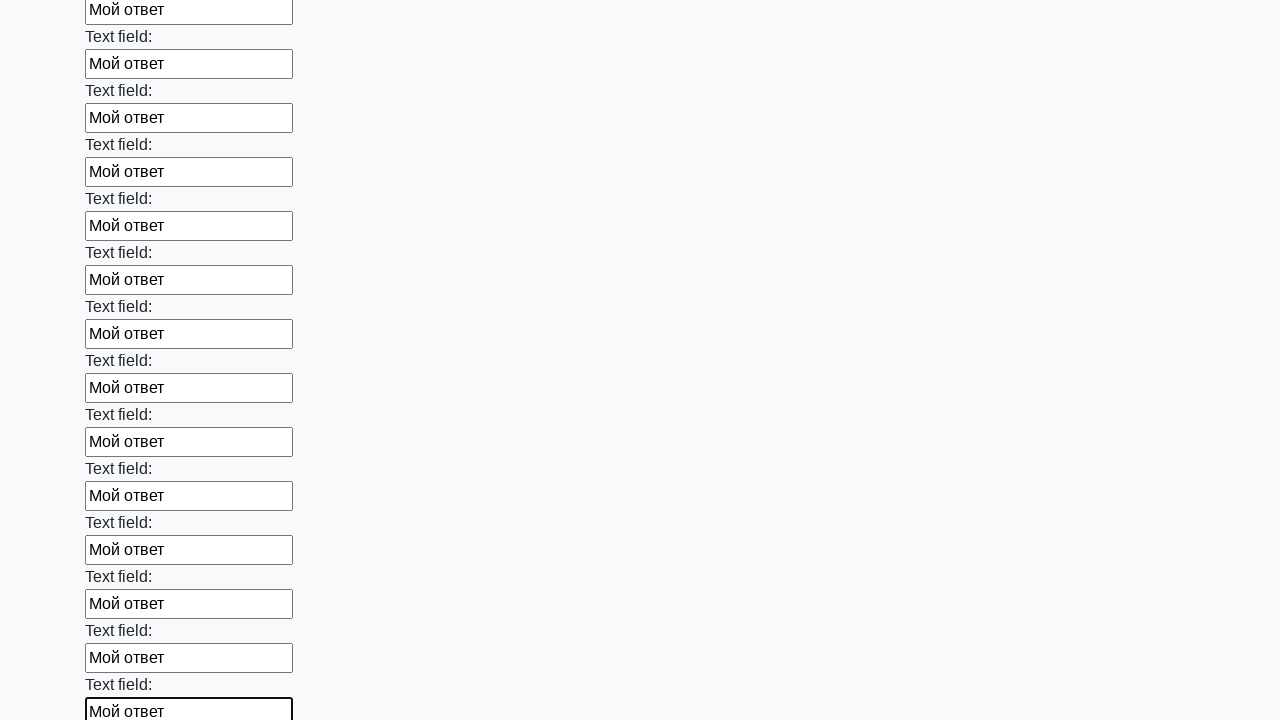

Filled an input field with response text 'Мой ответ' on input >> nth=65
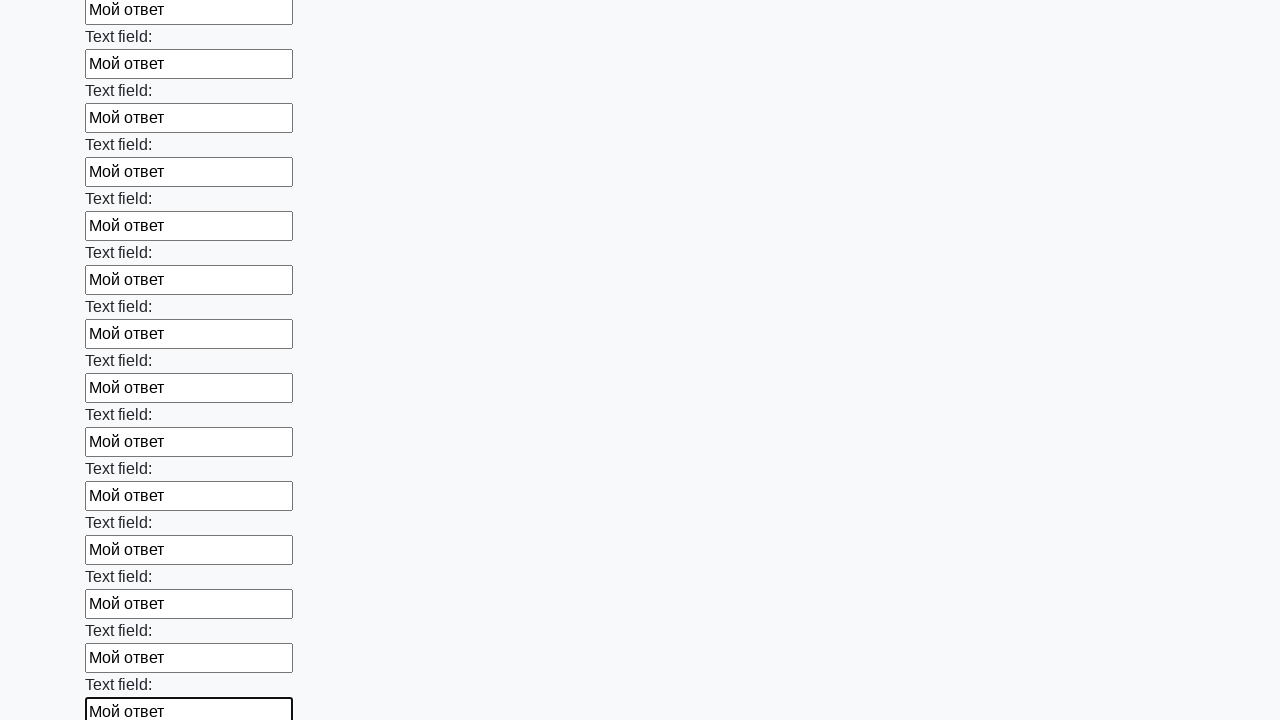

Filled an input field with response text 'Мой ответ' on input >> nth=66
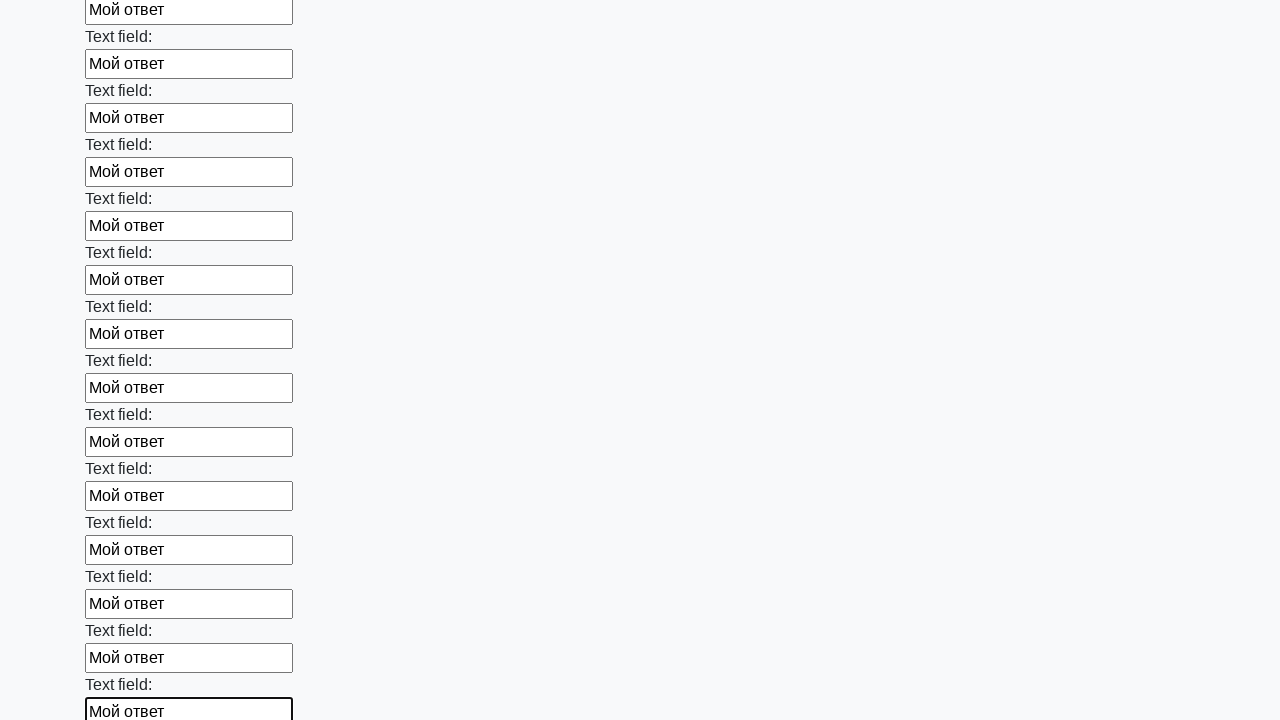

Filled an input field with response text 'Мой ответ' on input >> nth=67
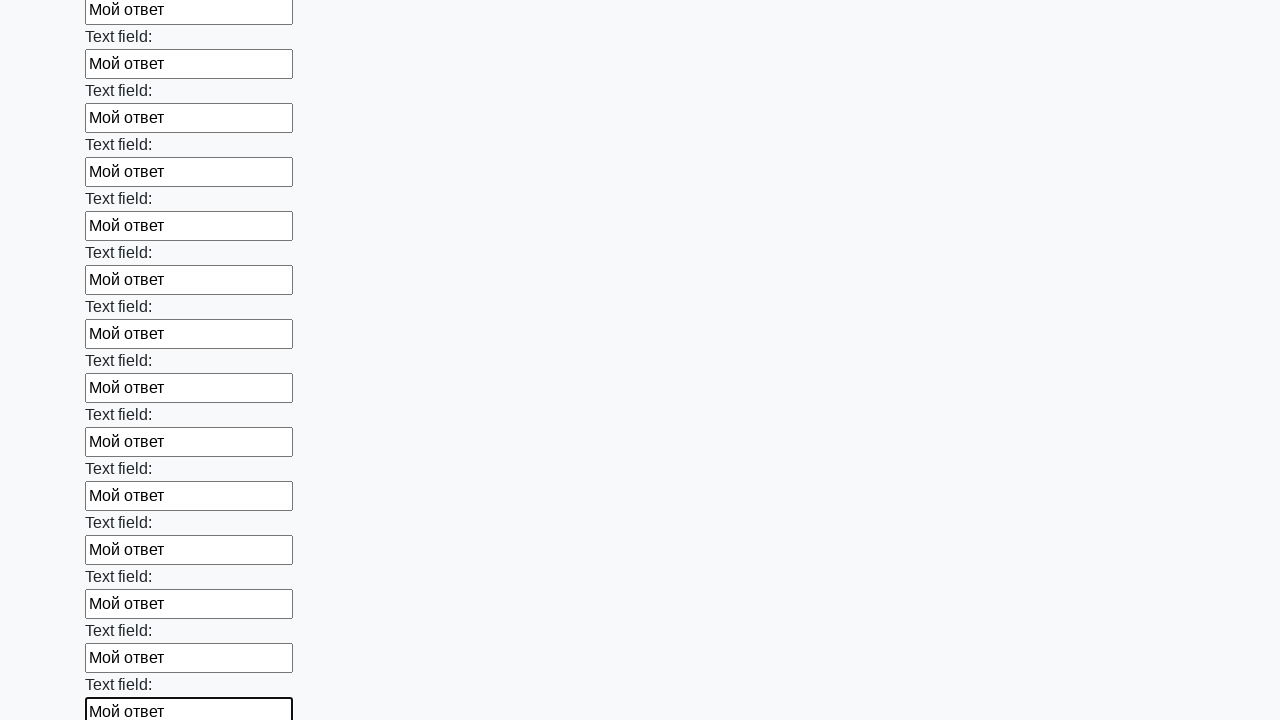

Filled an input field with response text 'Мой ответ' on input >> nth=68
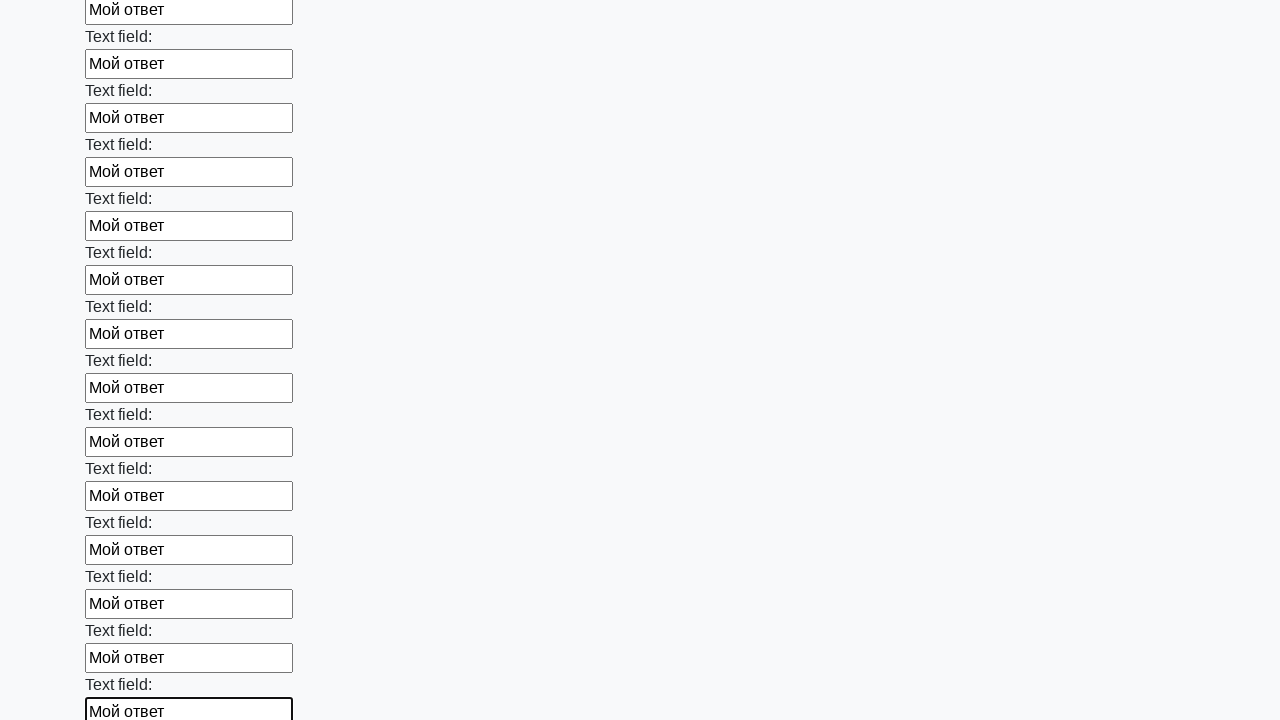

Filled an input field with response text 'Мой ответ' on input >> nth=69
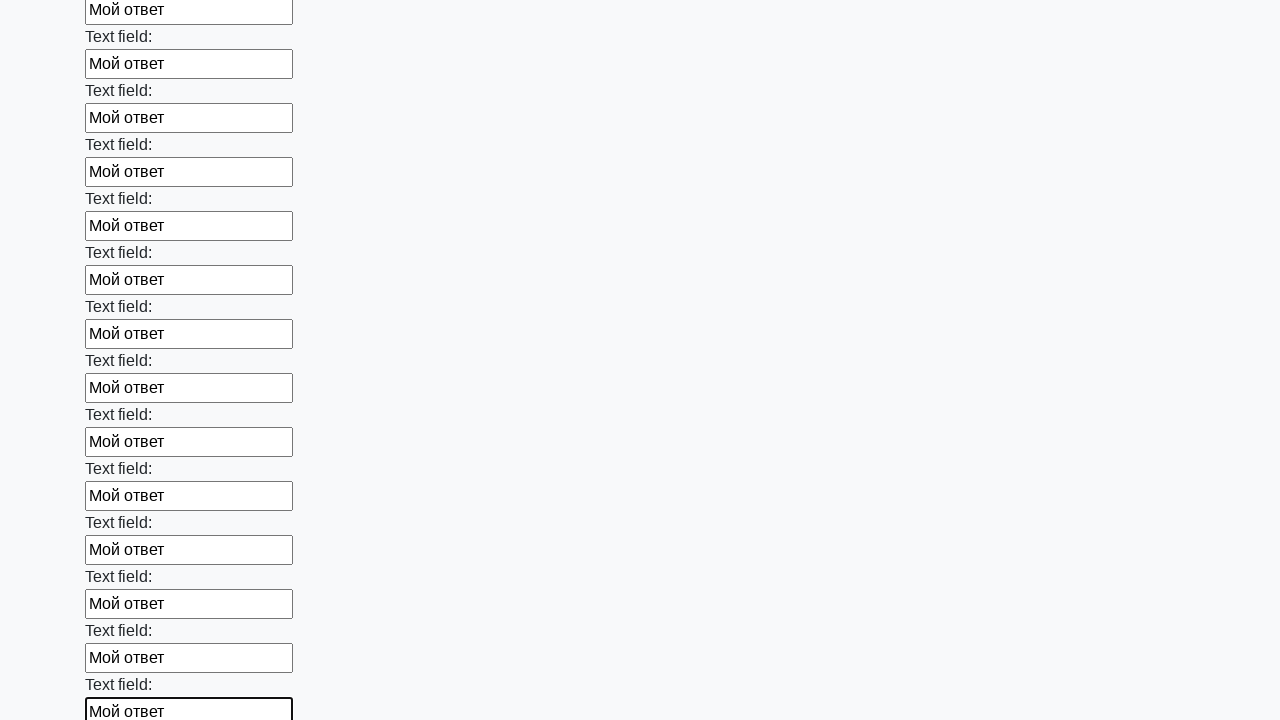

Filled an input field with response text 'Мой ответ' on input >> nth=70
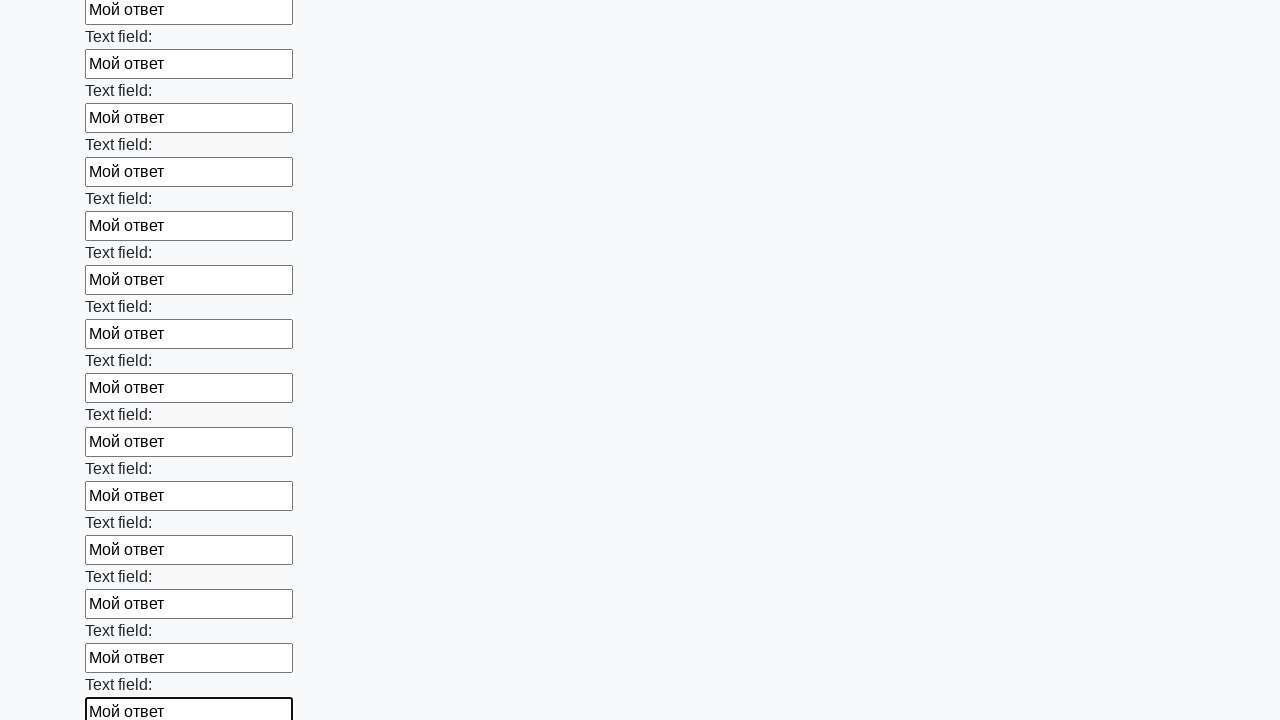

Filled an input field with response text 'Мой ответ' on input >> nth=71
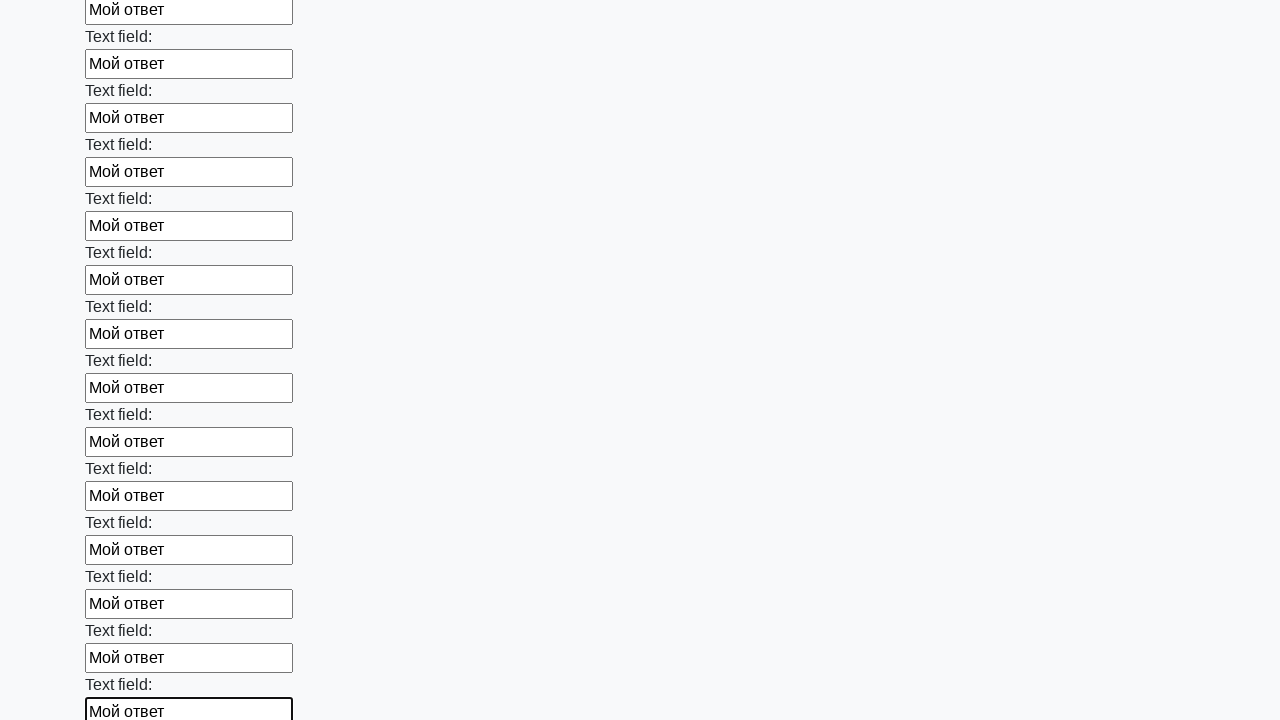

Filled an input field with response text 'Мой ответ' on input >> nth=72
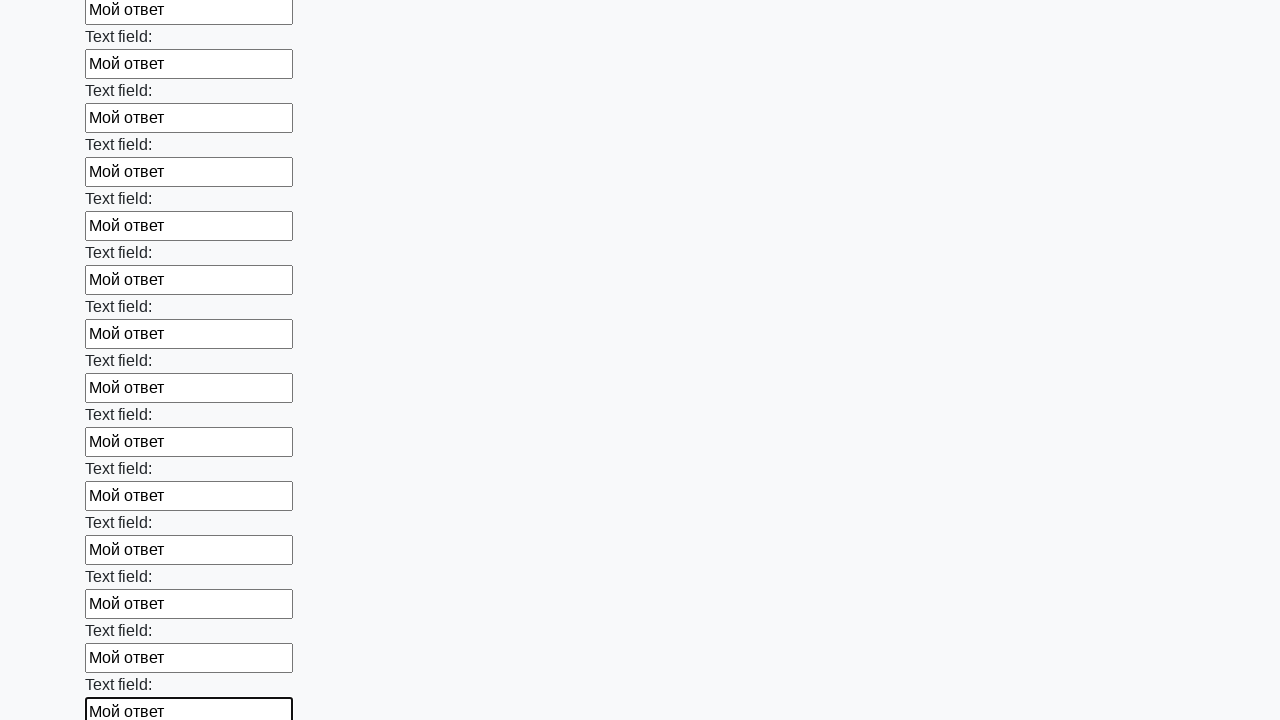

Filled an input field with response text 'Мой ответ' on input >> nth=73
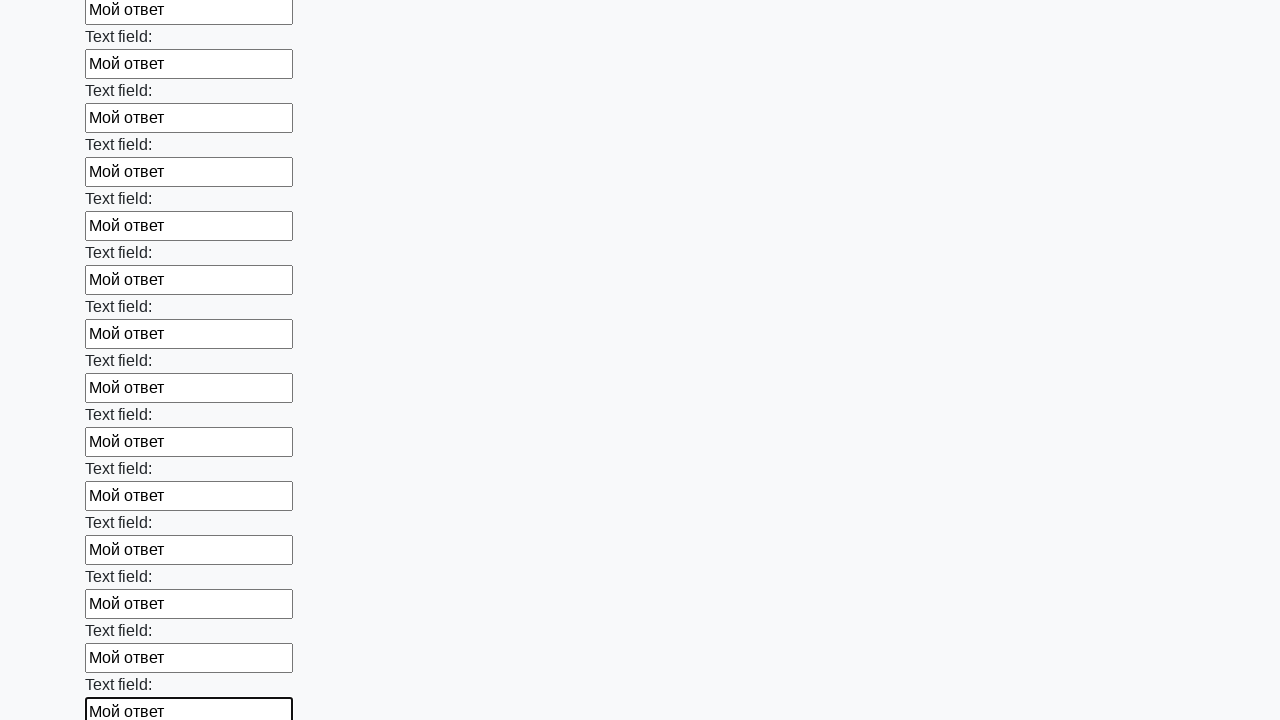

Filled an input field with response text 'Мой ответ' on input >> nth=74
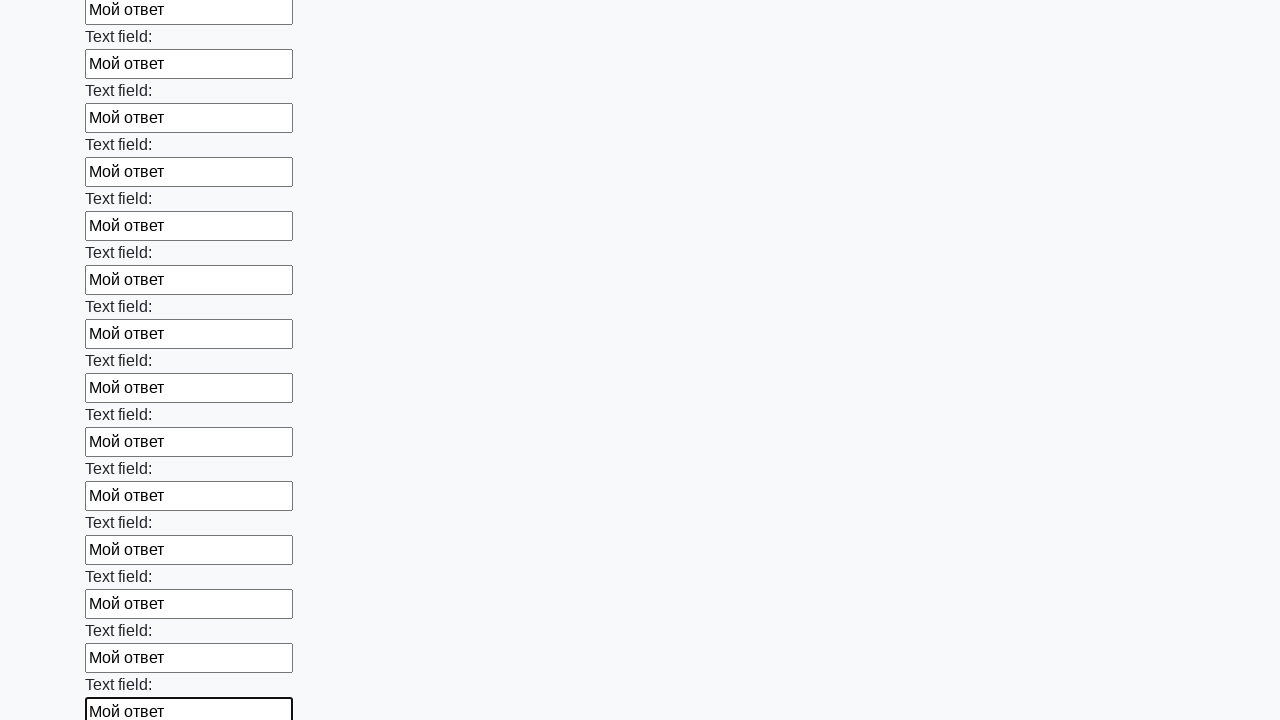

Filled an input field with response text 'Мой ответ' on input >> nth=75
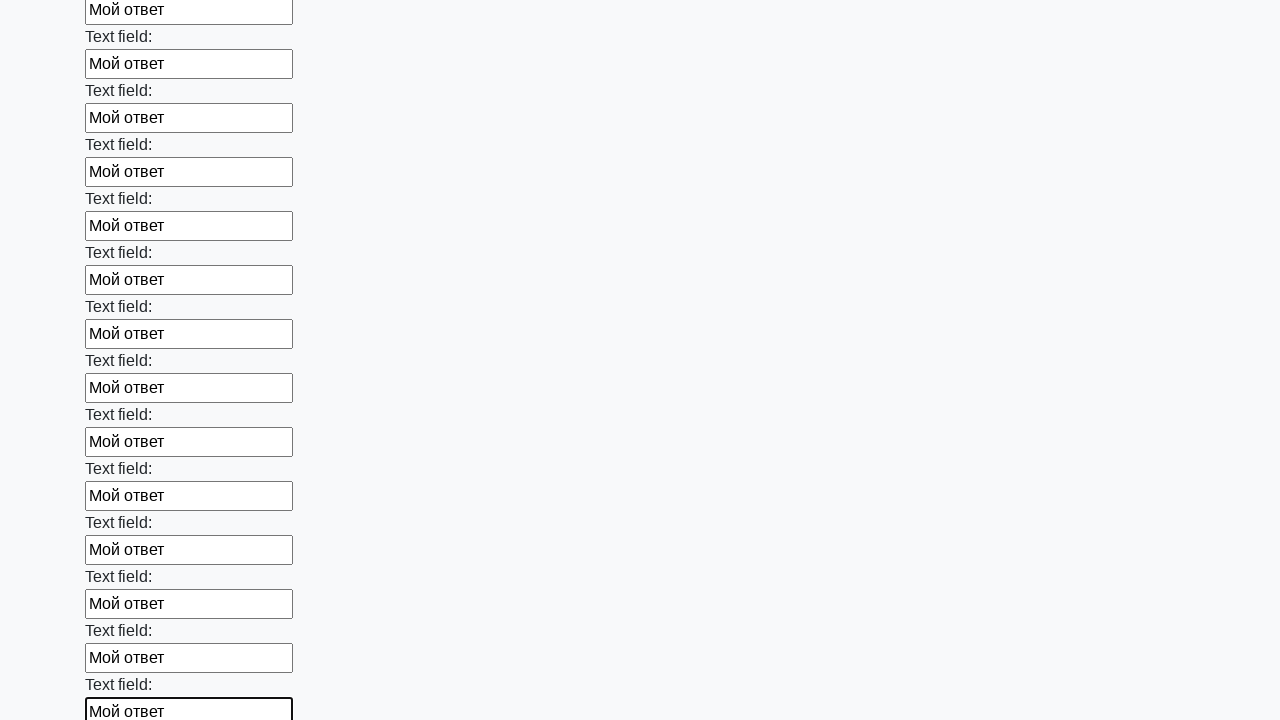

Filled an input field with response text 'Мой ответ' on input >> nth=76
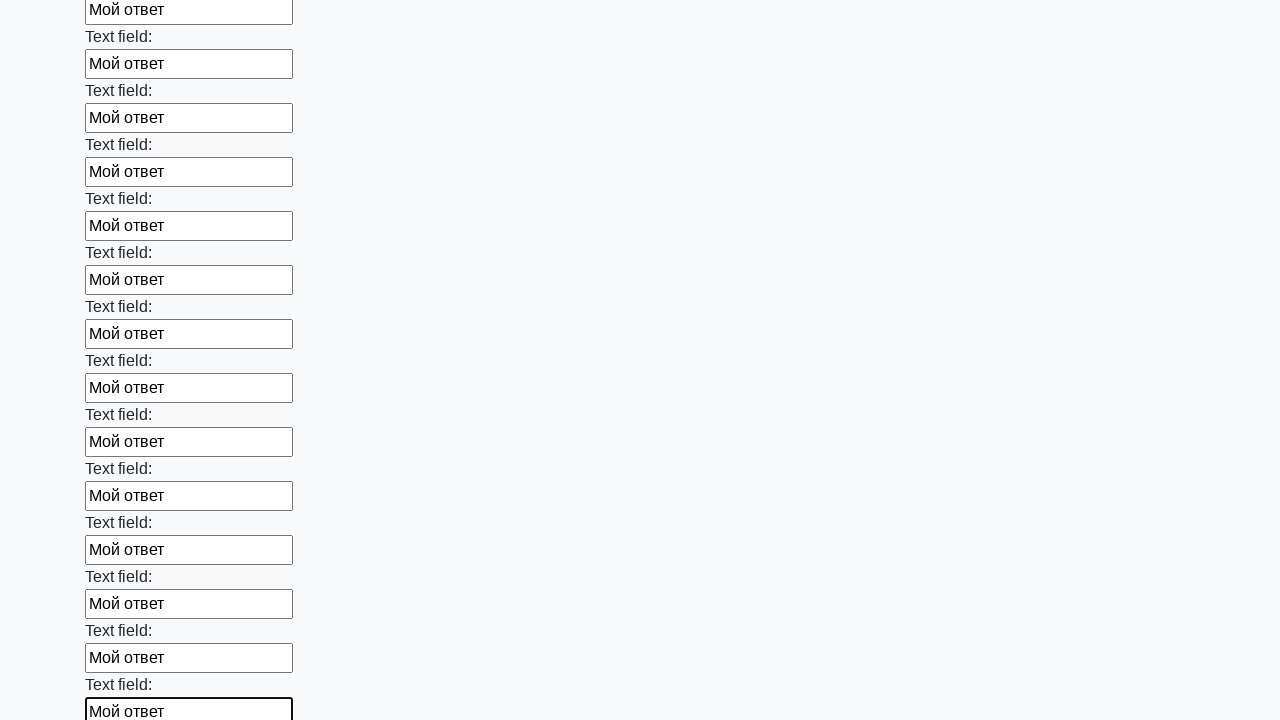

Filled an input field with response text 'Мой ответ' on input >> nth=77
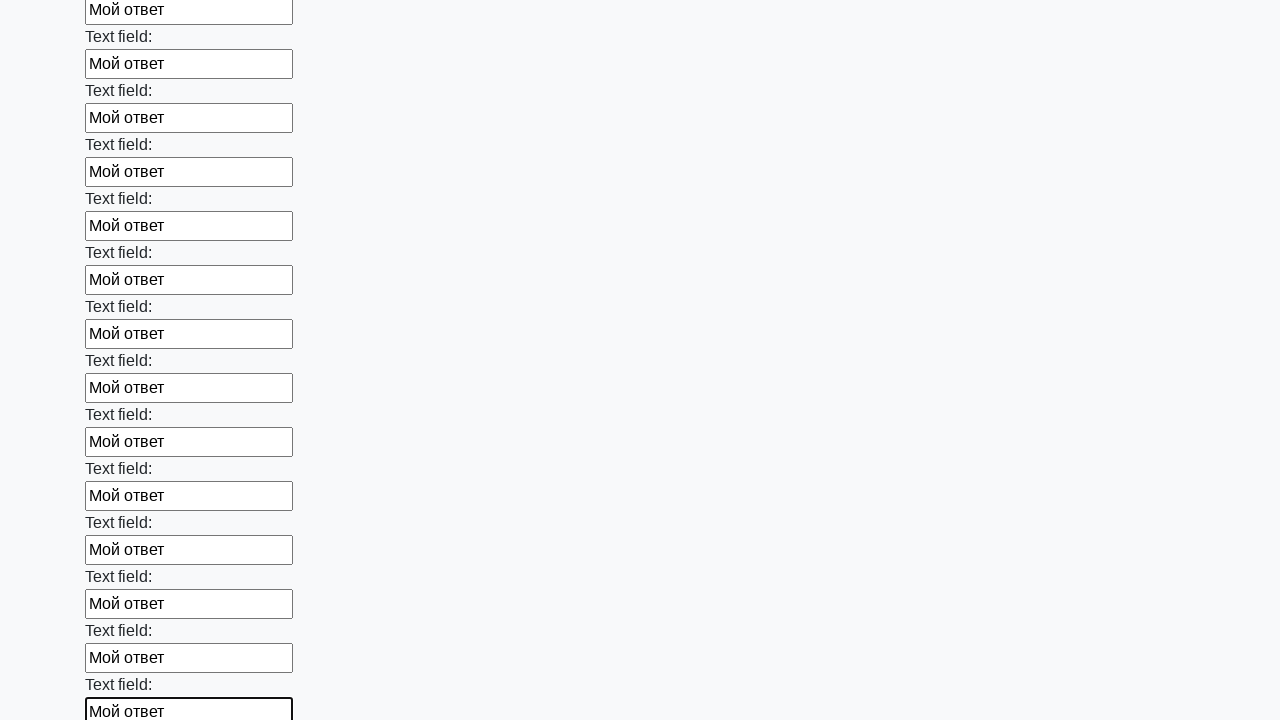

Filled an input field with response text 'Мой ответ' on input >> nth=78
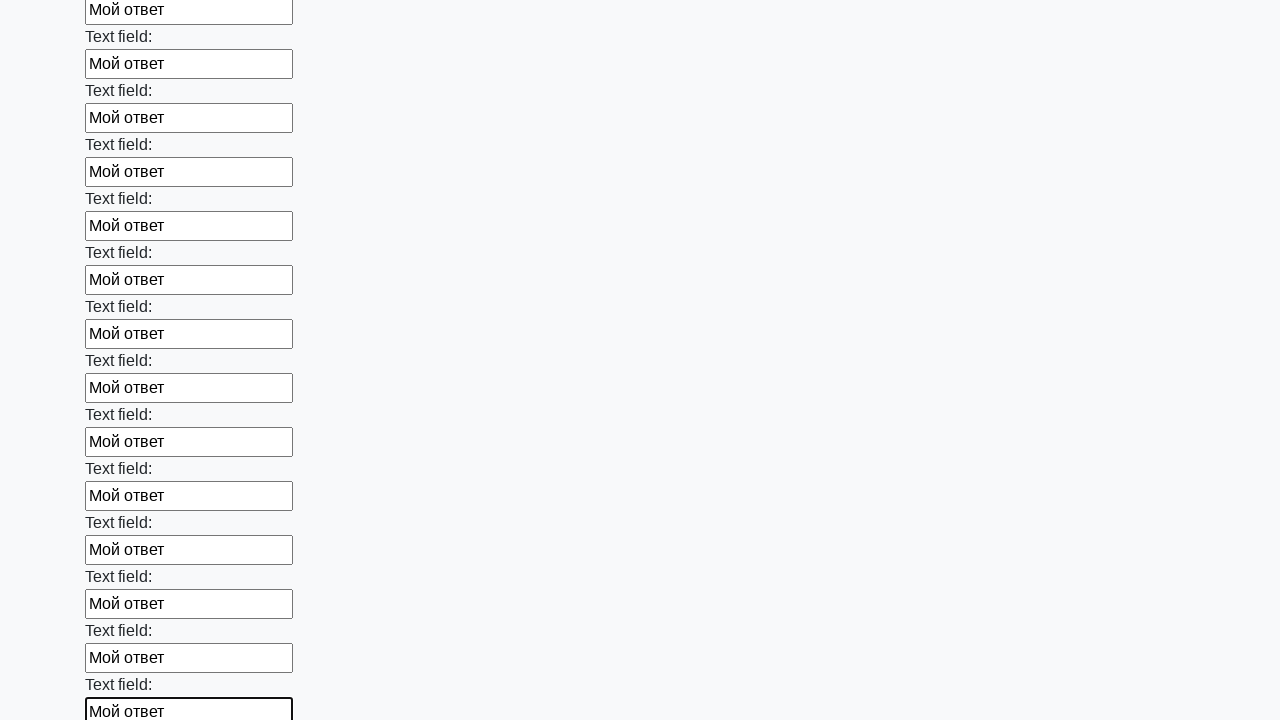

Filled an input field with response text 'Мой ответ' on input >> nth=79
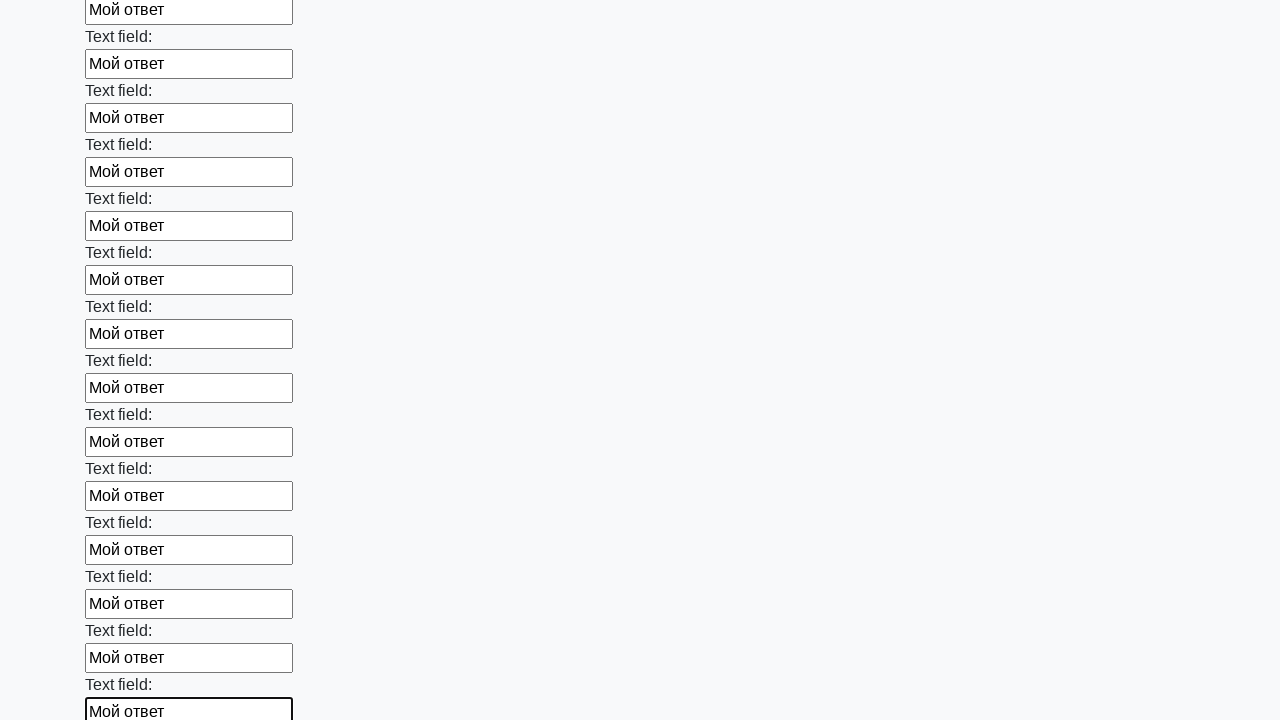

Filled an input field with response text 'Мой ответ' on input >> nth=80
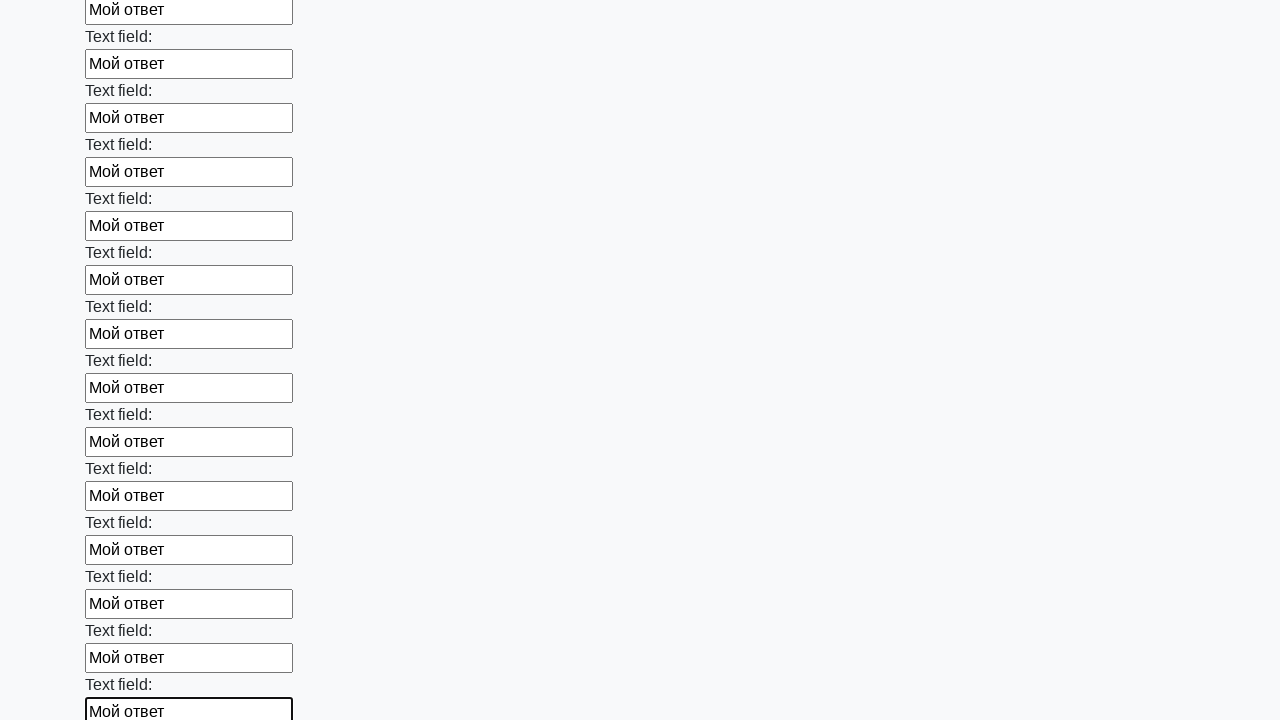

Filled an input field with response text 'Мой ответ' on input >> nth=81
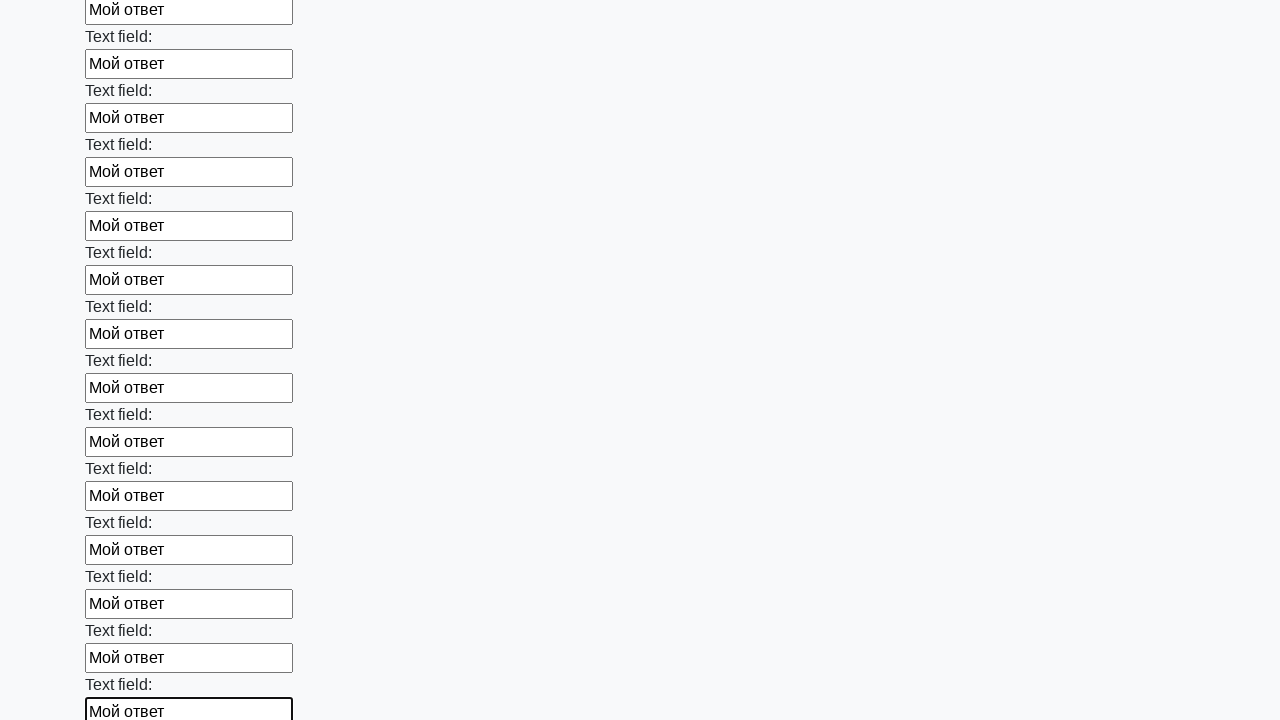

Filled an input field with response text 'Мой ответ' on input >> nth=82
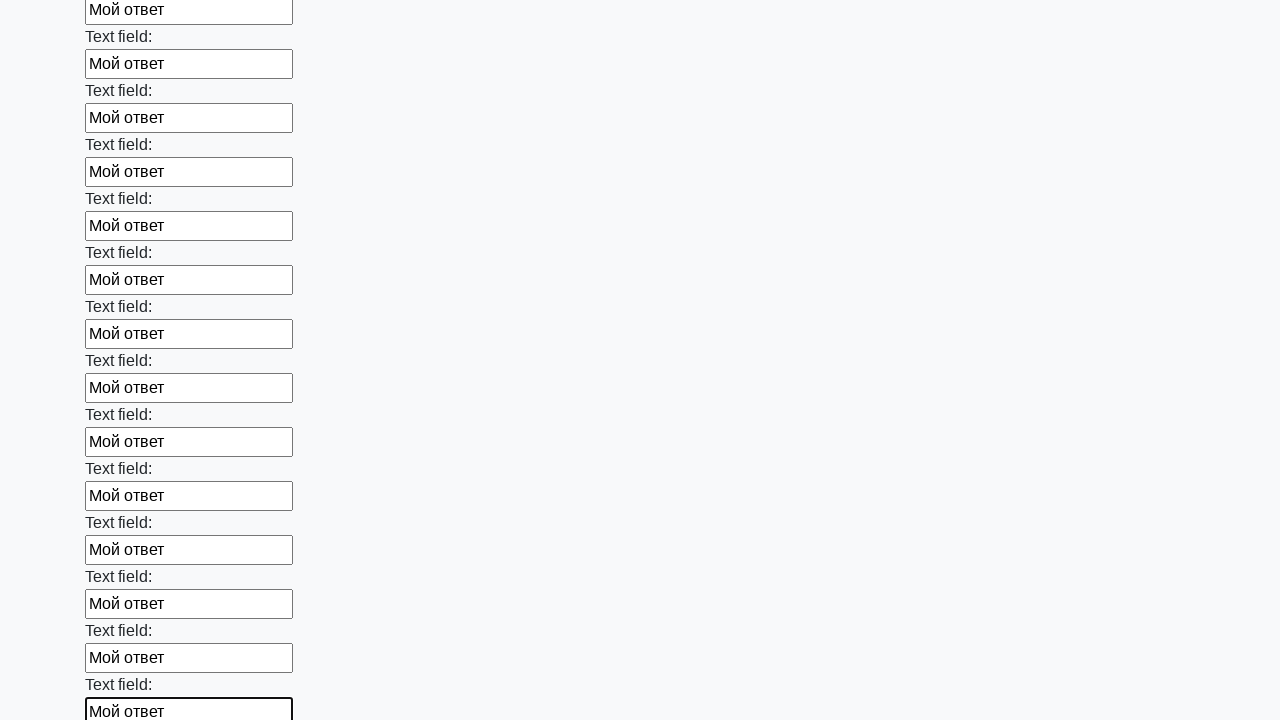

Filled an input field with response text 'Мой ответ' on input >> nth=83
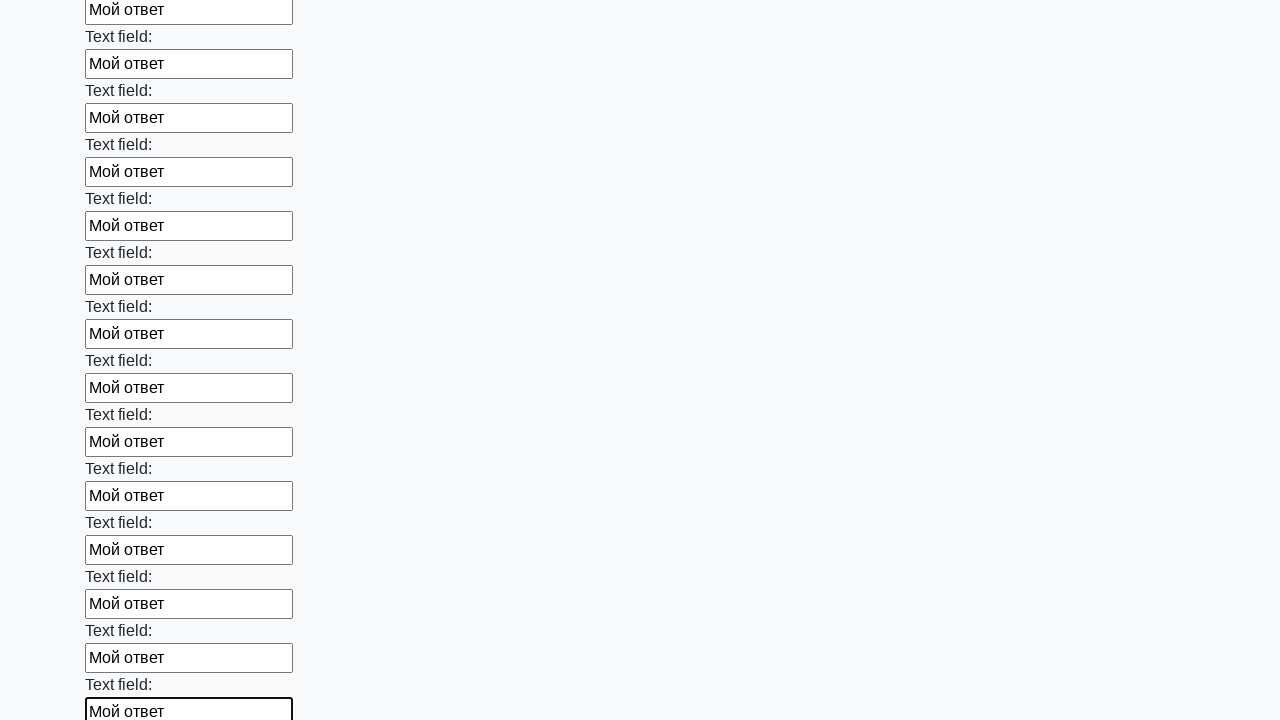

Filled an input field with response text 'Мой ответ' on input >> nth=84
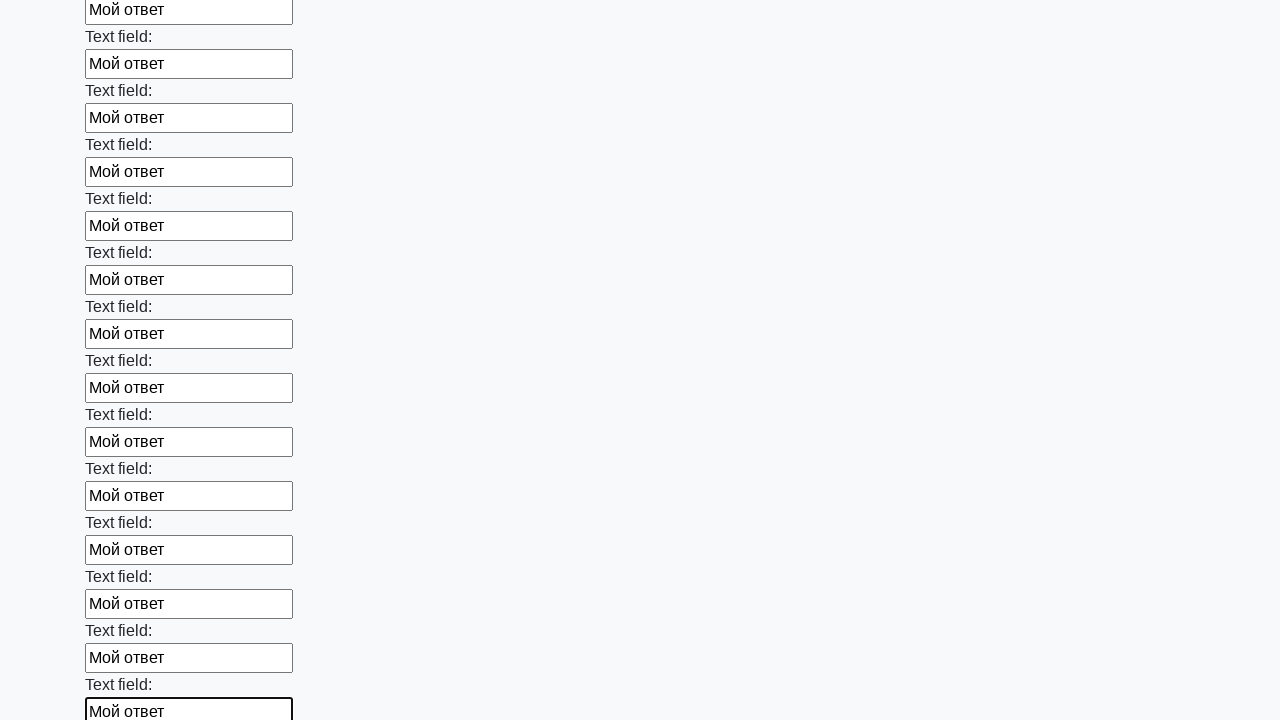

Filled an input field with response text 'Мой ответ' on input >> nth=85
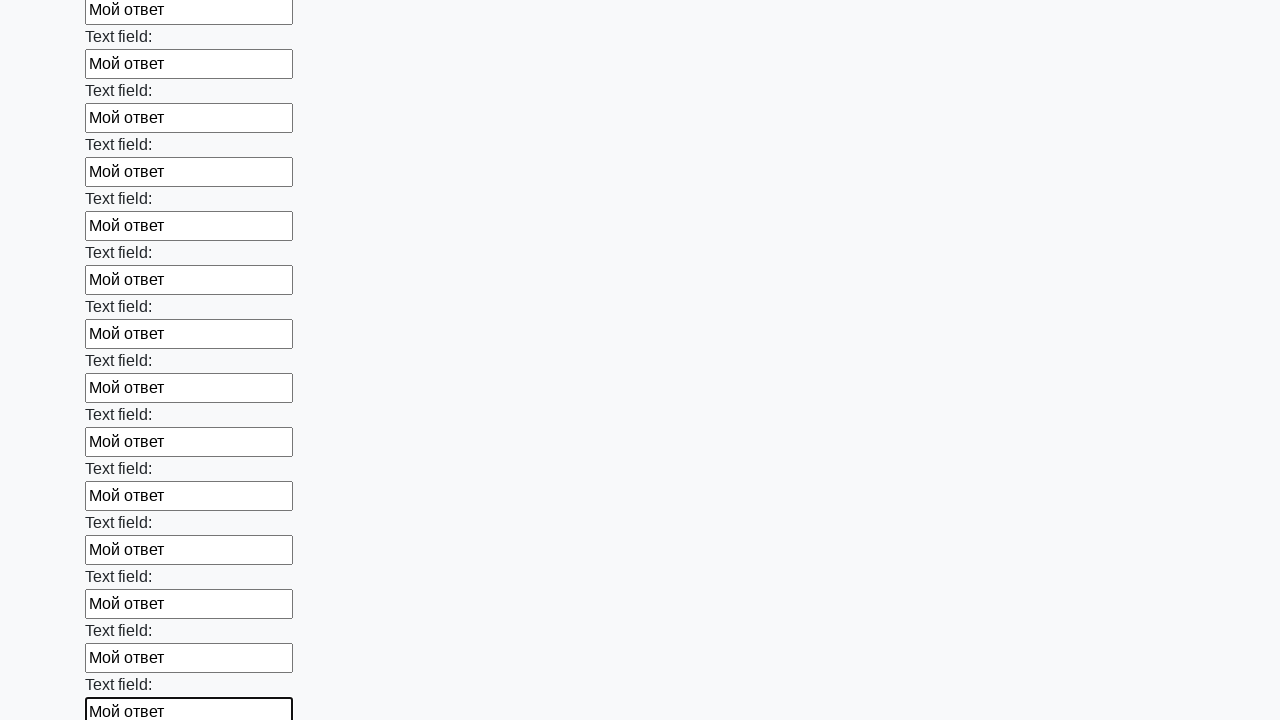

Filled an input field with response text 'Мой ответ' on input >> nth=86
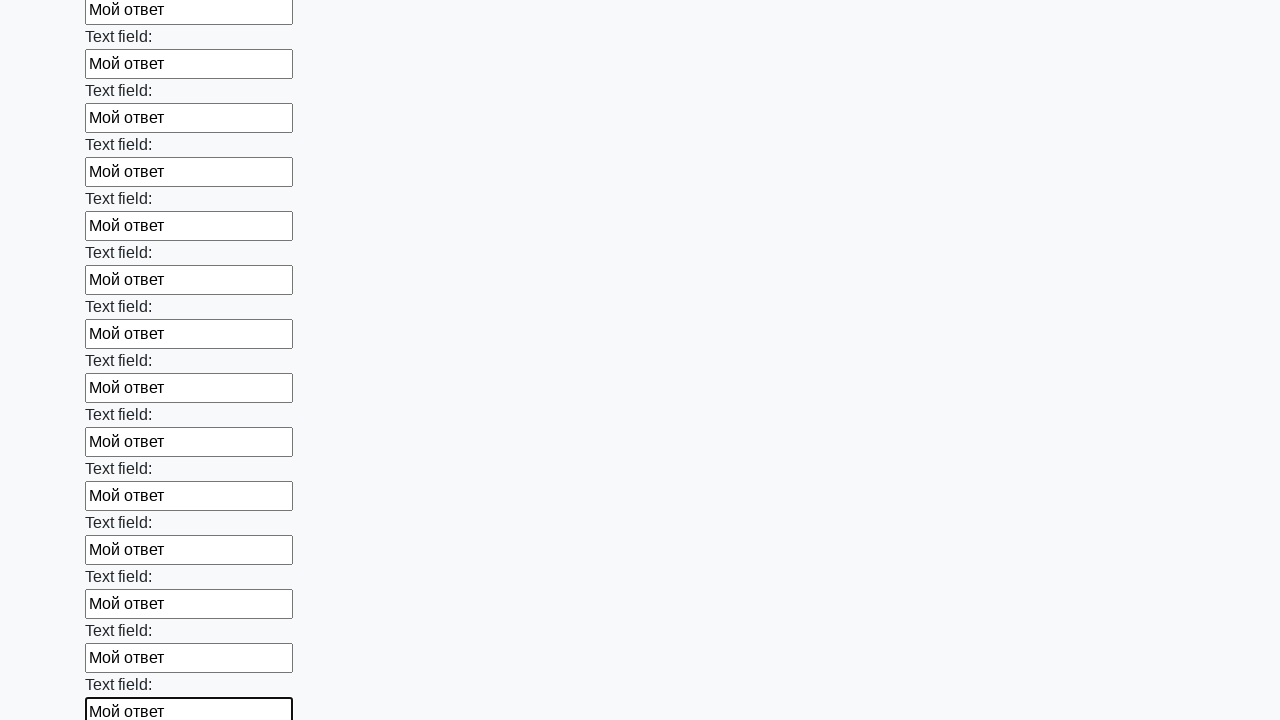

Filled an input field with response text 'Мой ответ' on input >> nth=87
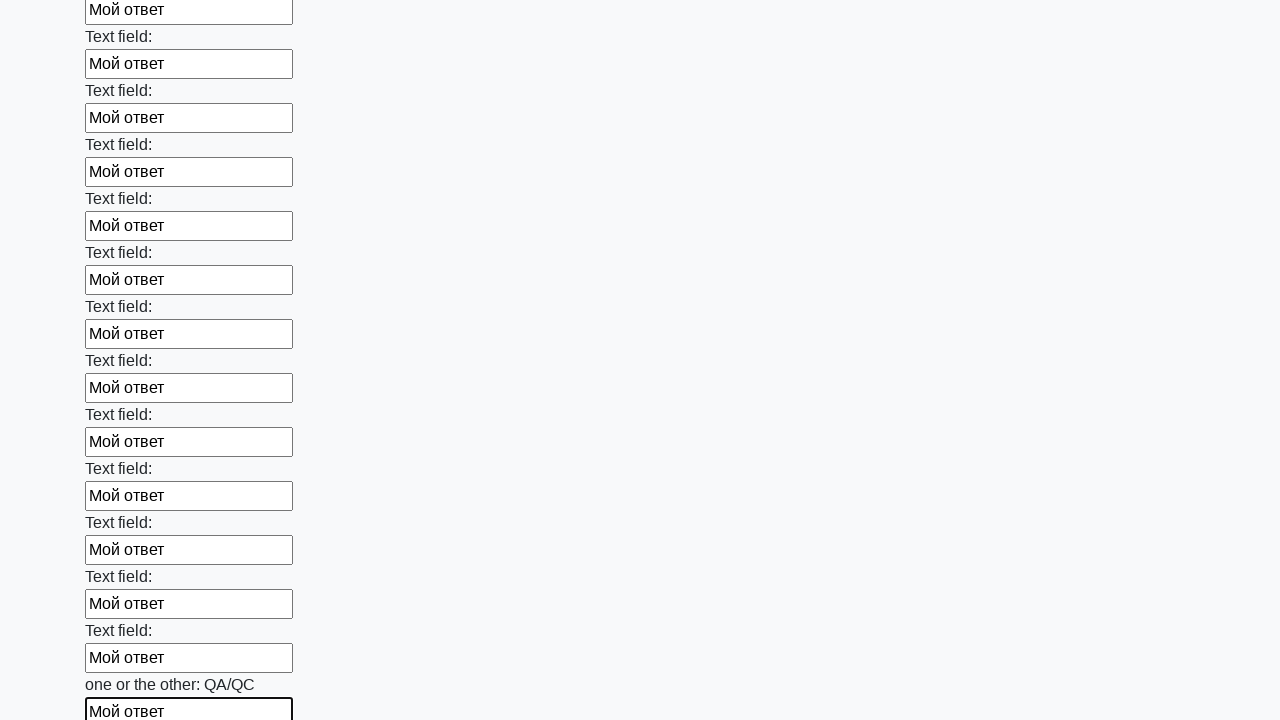

Filled an input field with response text 'Мой ответ' on input >> nth=88
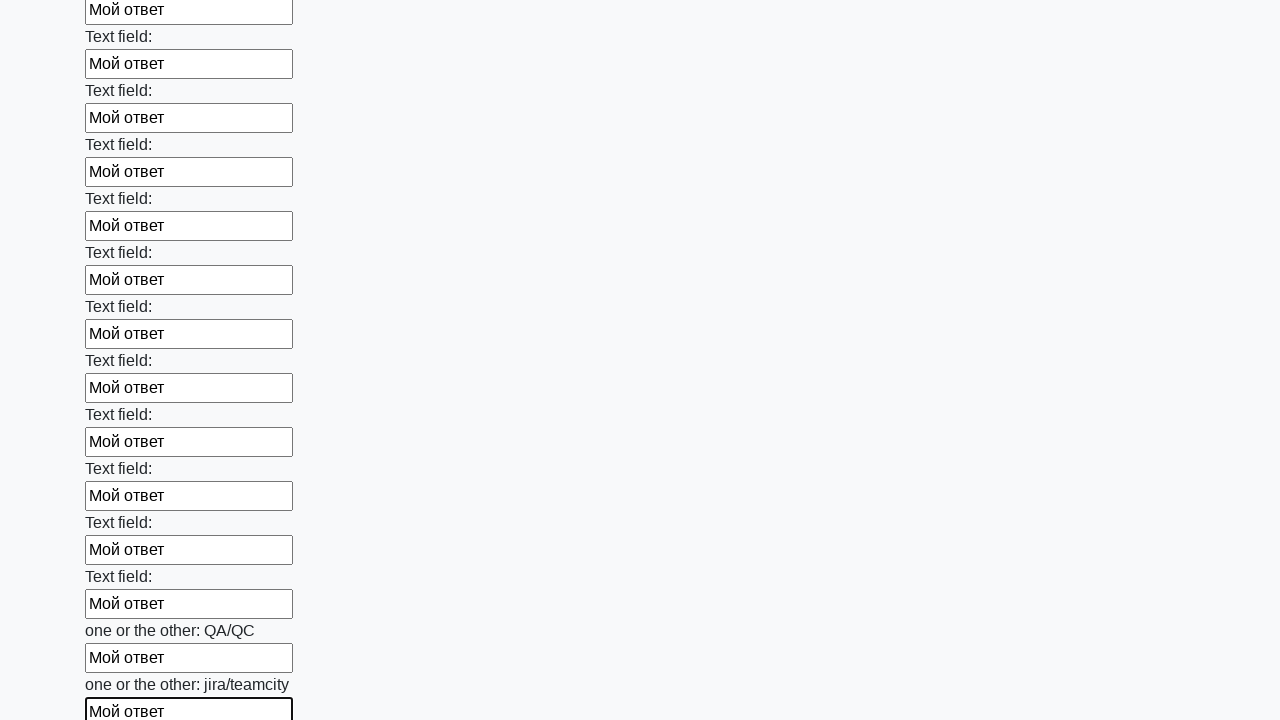

Filled an input field with response text 'Мой ответ' on input >> nth=89
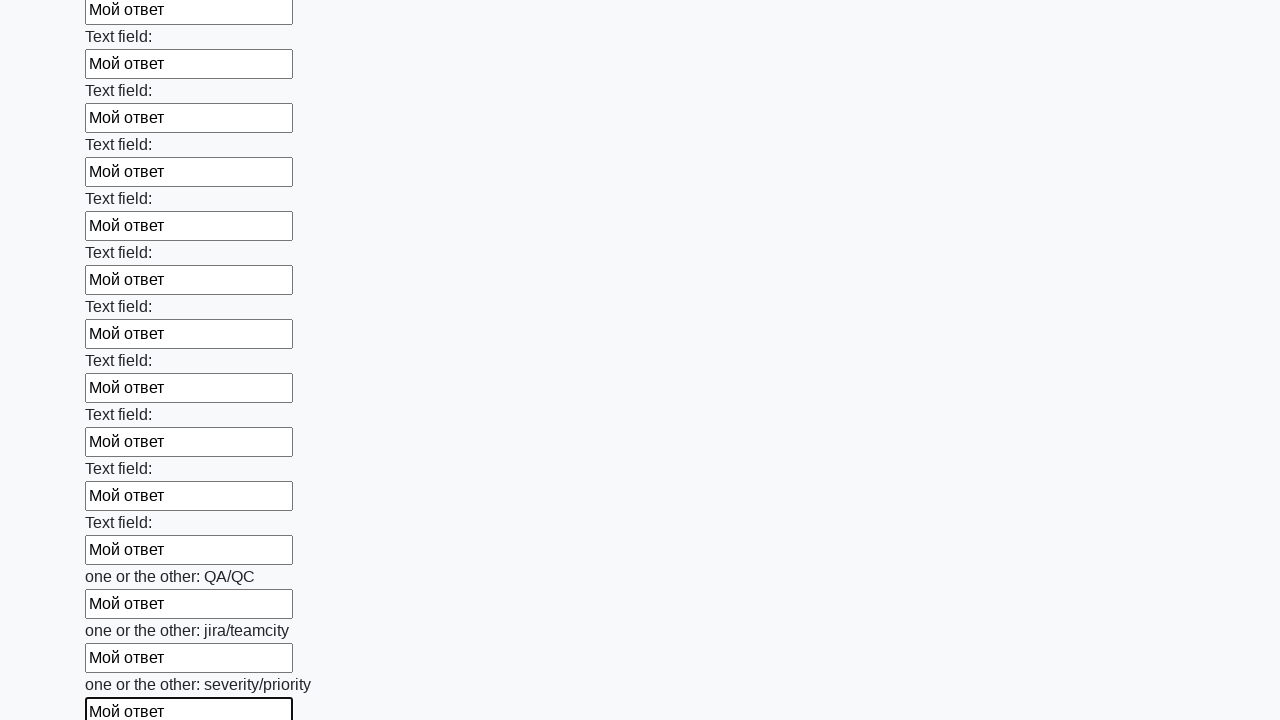

Filled an input field with response text 'Мой ответ' on input >> nth=90
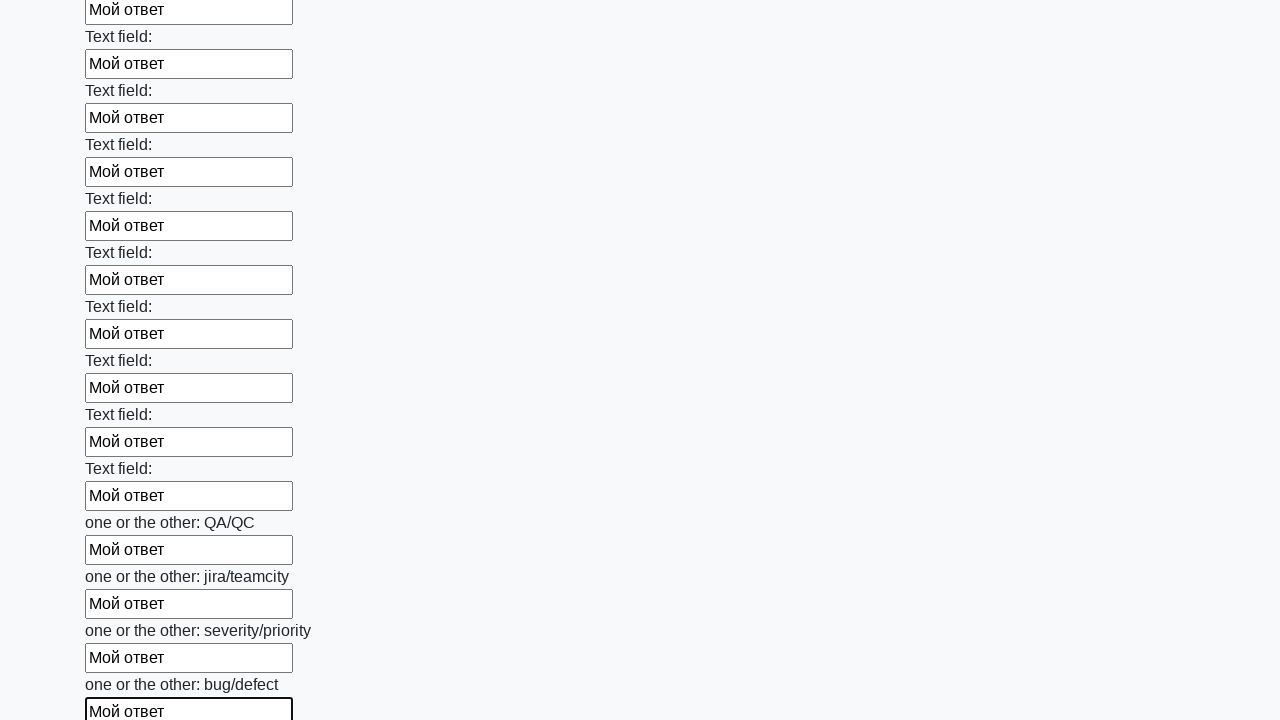

Filled an input field with response text 'Мой ответ' on input >> nth=91
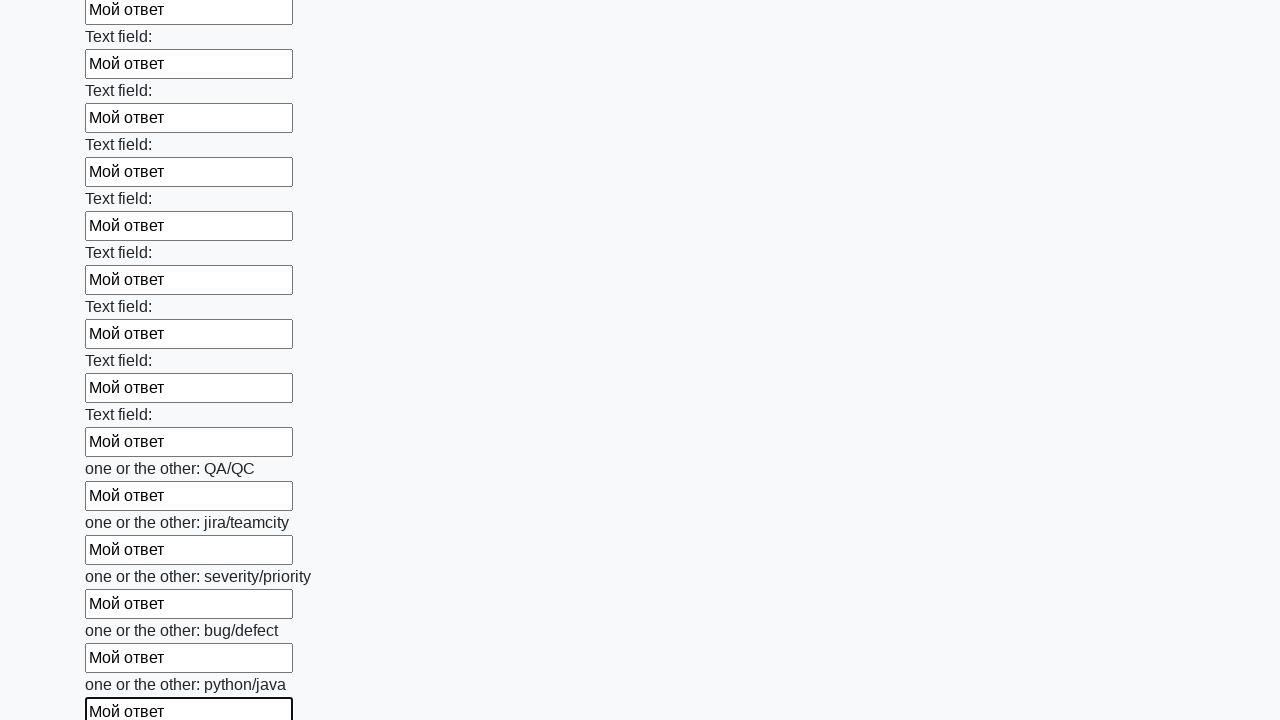

Filled an input field with response text 'Мой ответ' on input >> nth=92
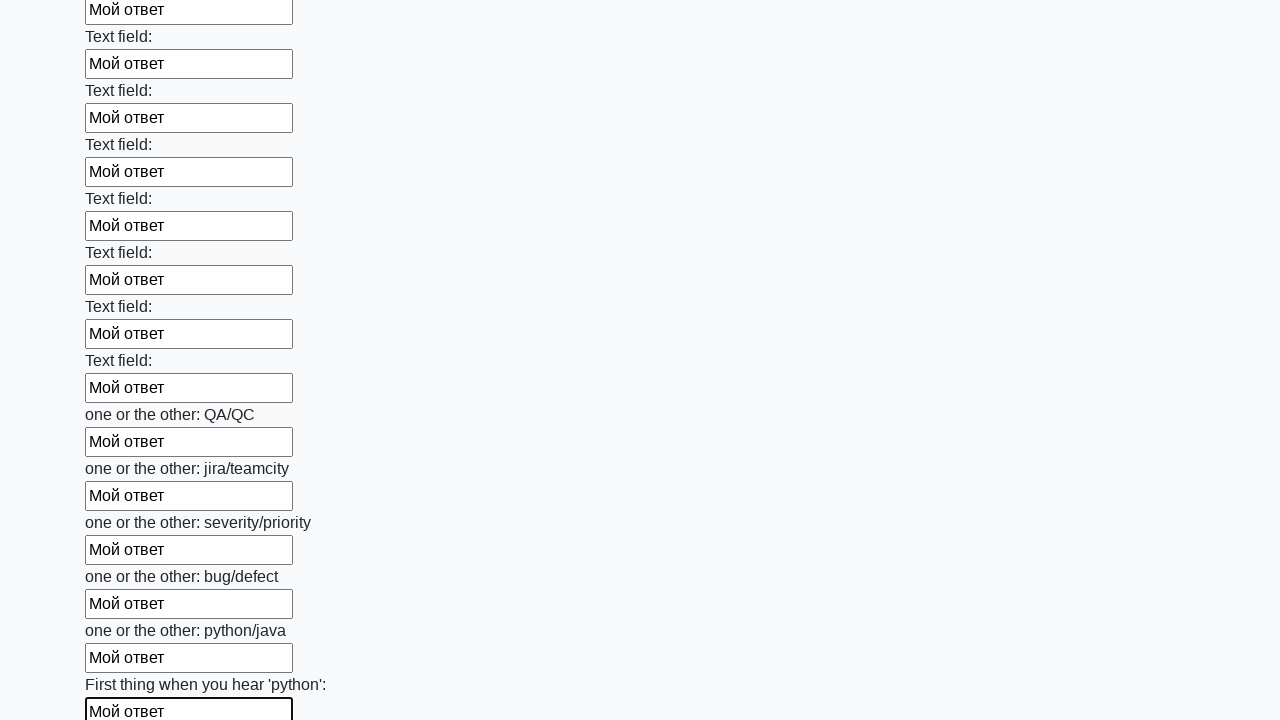

Filled an input field with response text 'Мой ответ' on input >> nth=93
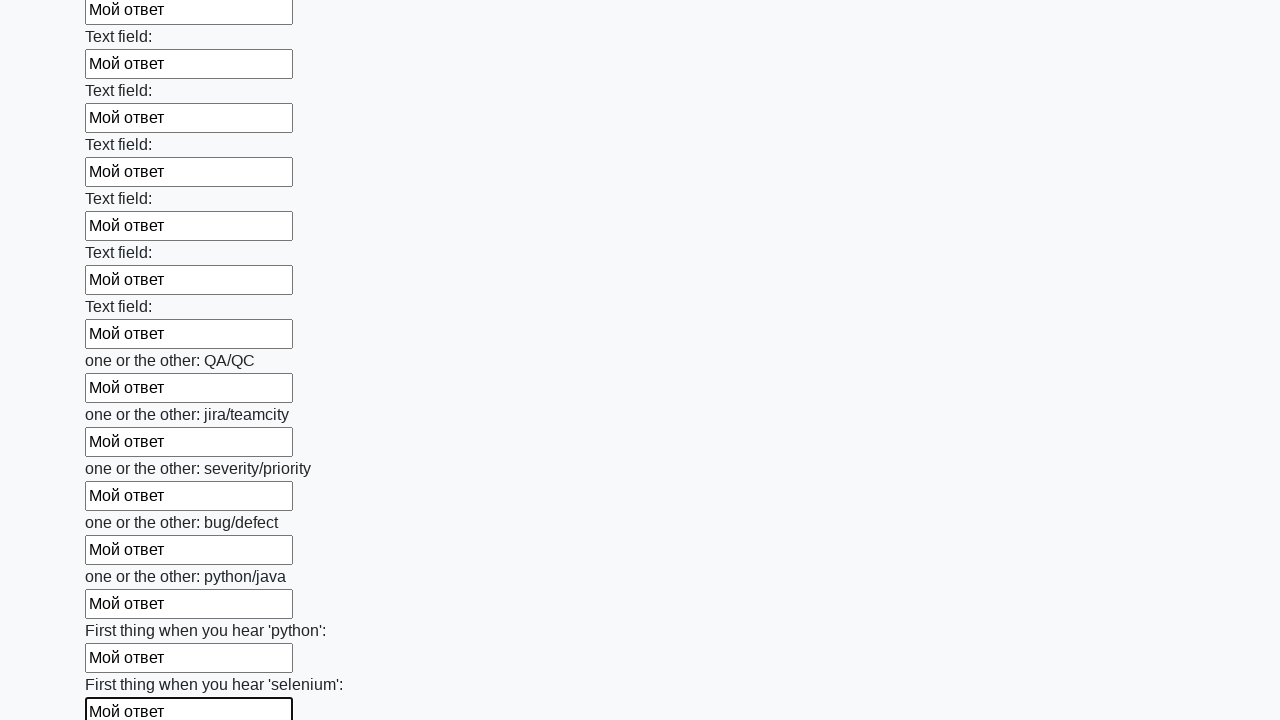

Filled an input field with response text 'Мой ответ' on input >> nth=94
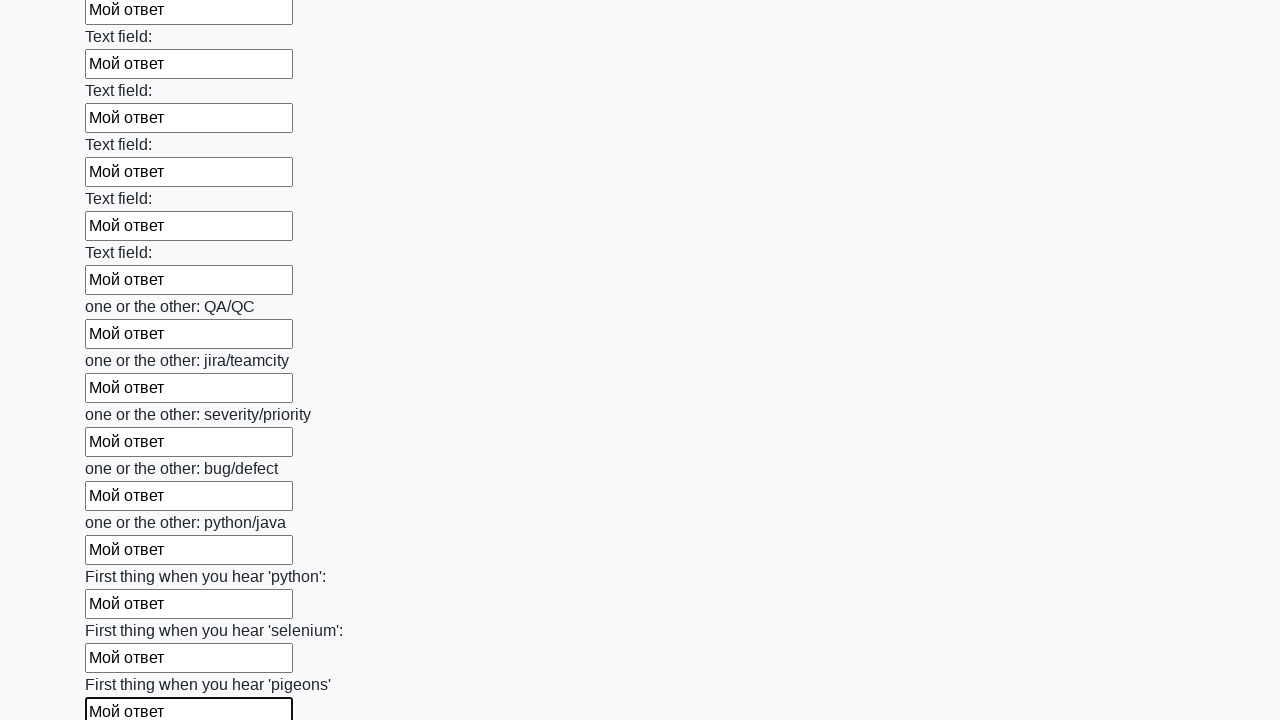

Filled an input field with response text 'Мой ответ' on input >> nth=95
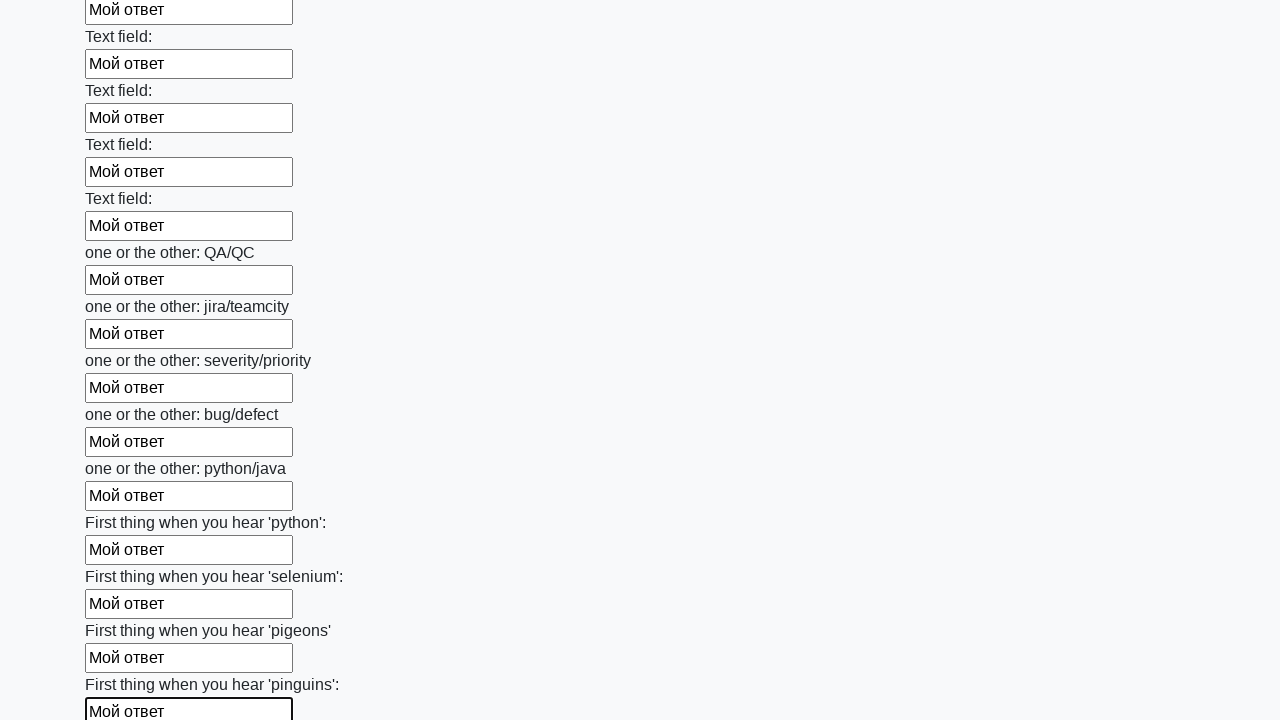

Filled an input field with response text 'Мой ответ' on input >> nth=96
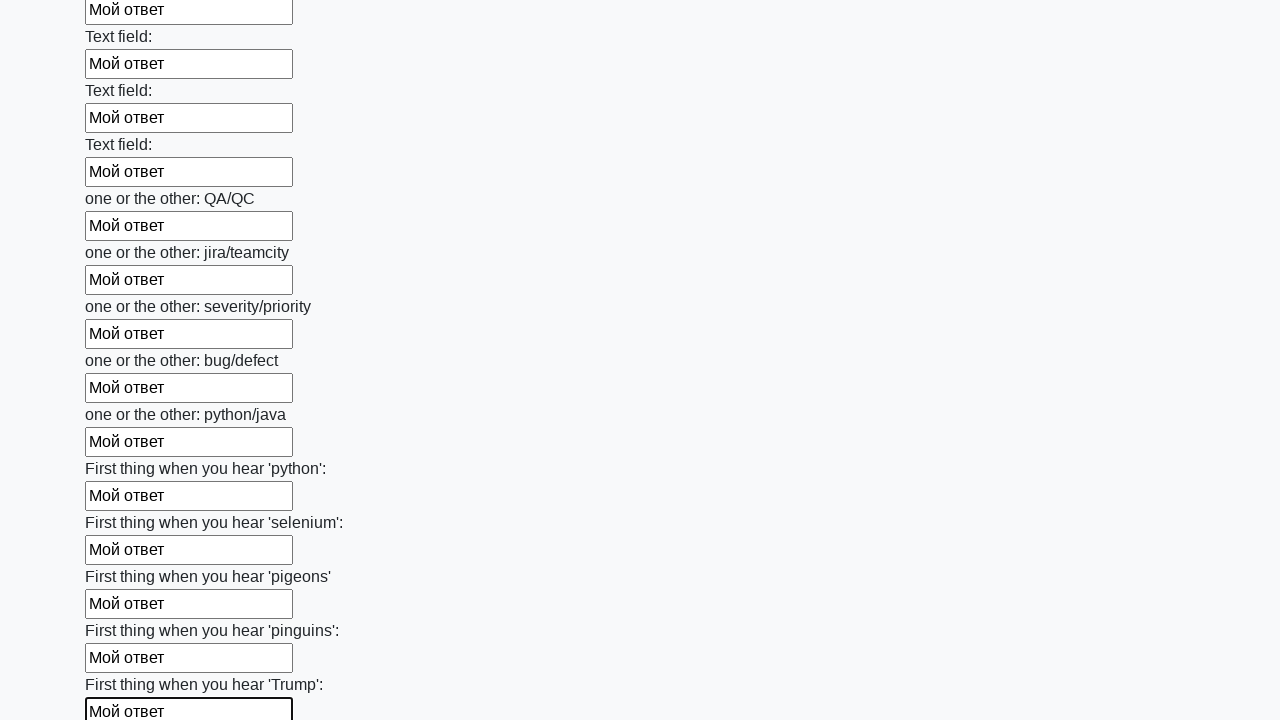

Filled an input field with response text 'Мой ответ' on input >> nth=97
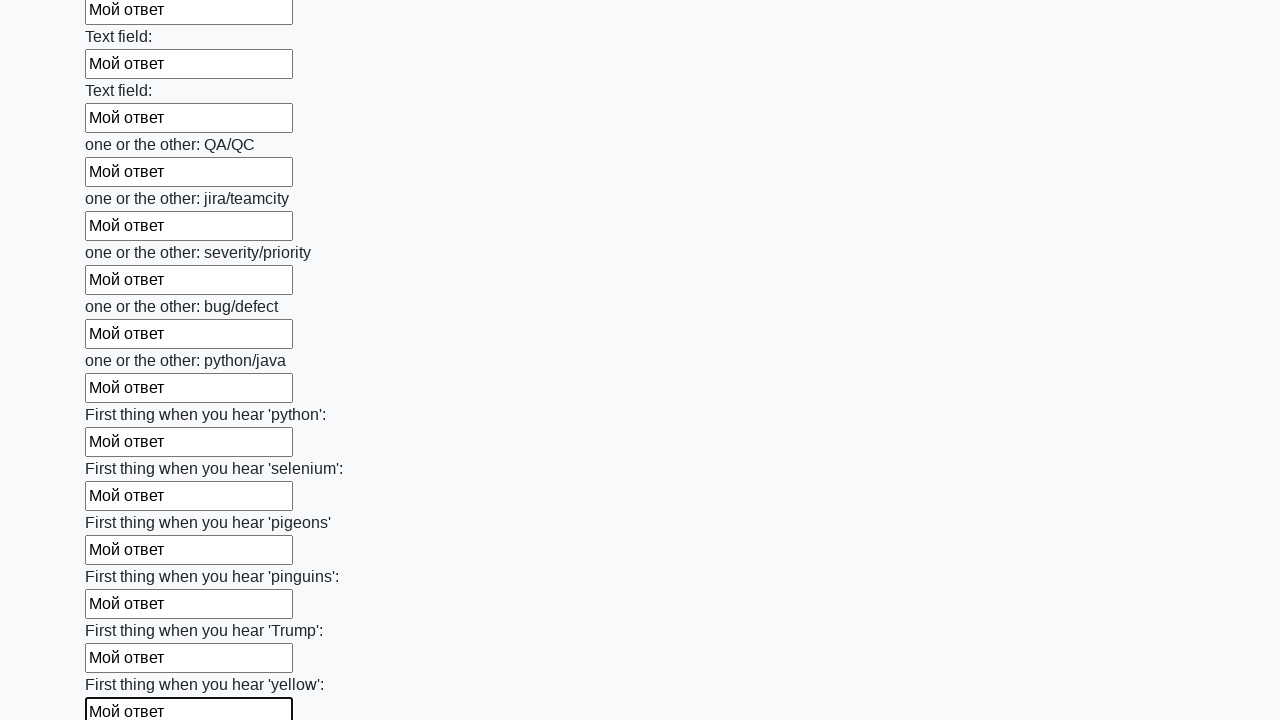

Filled an input field with response text 'Мой ответ' on input >> nth=98
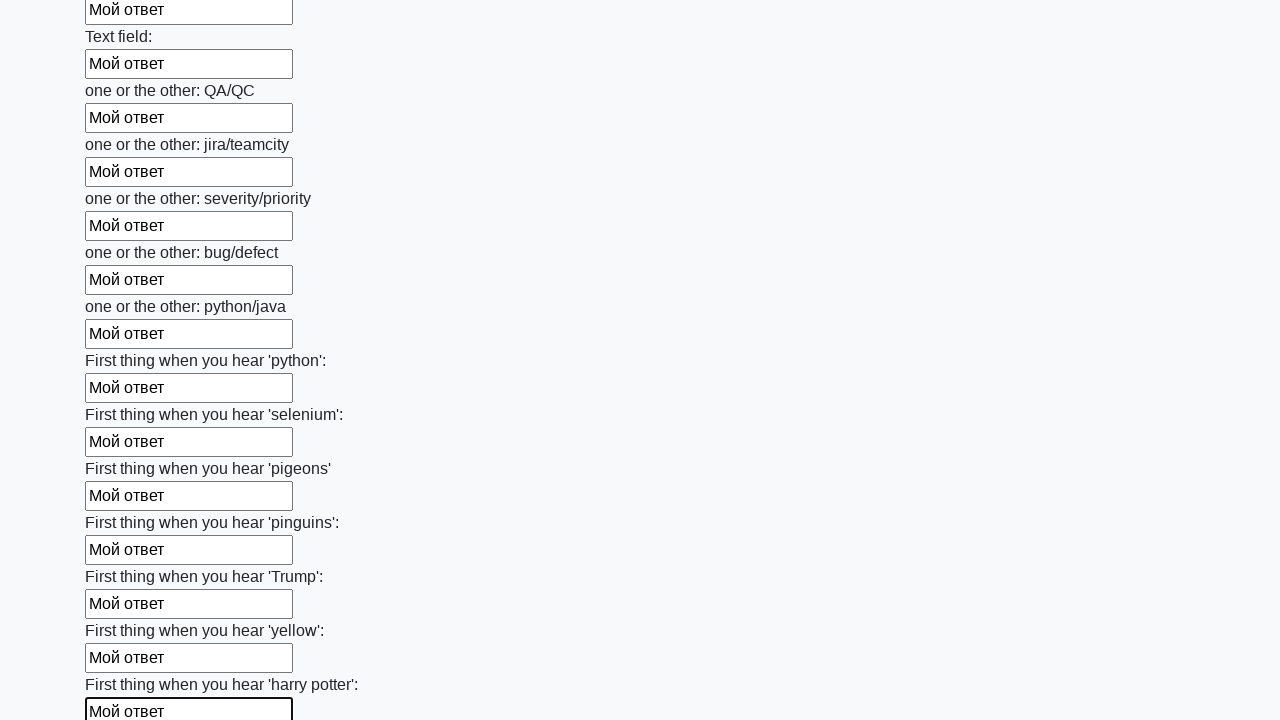

Filled an input field with response text 'Мой ответ' on input >> nth=99
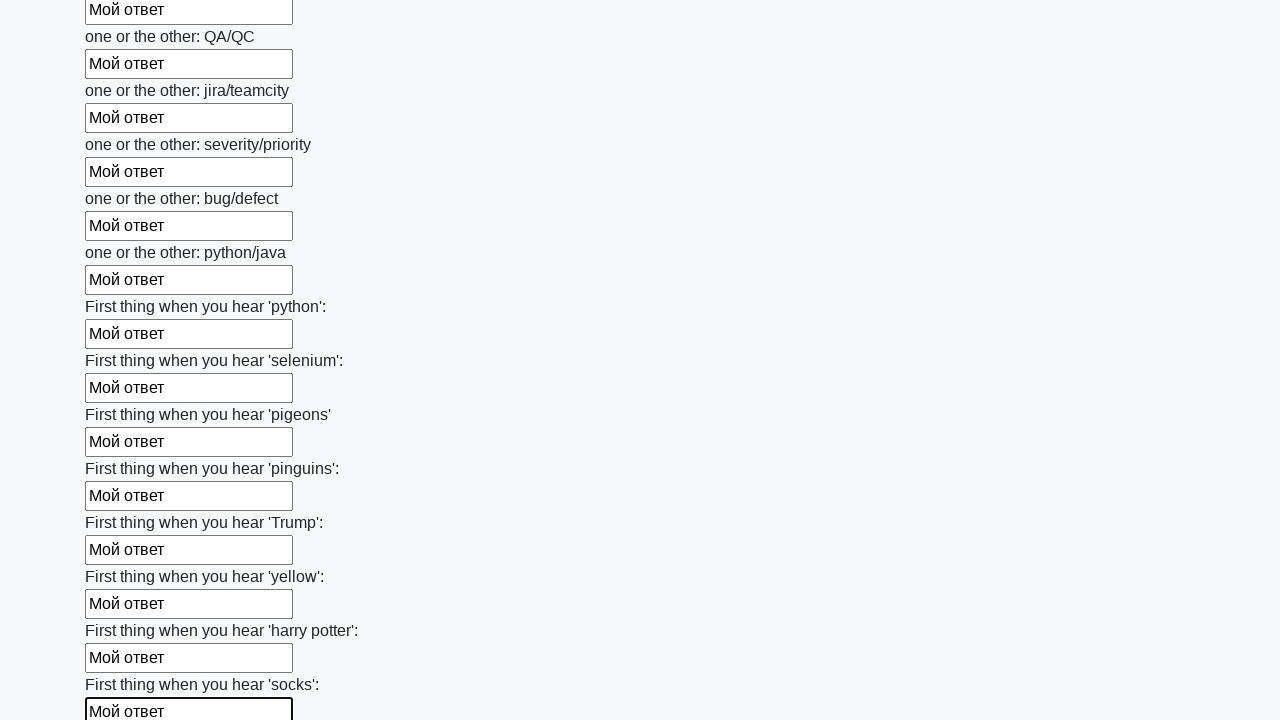

Clicked the submit button to submit the form at (123, 611) on button.btn
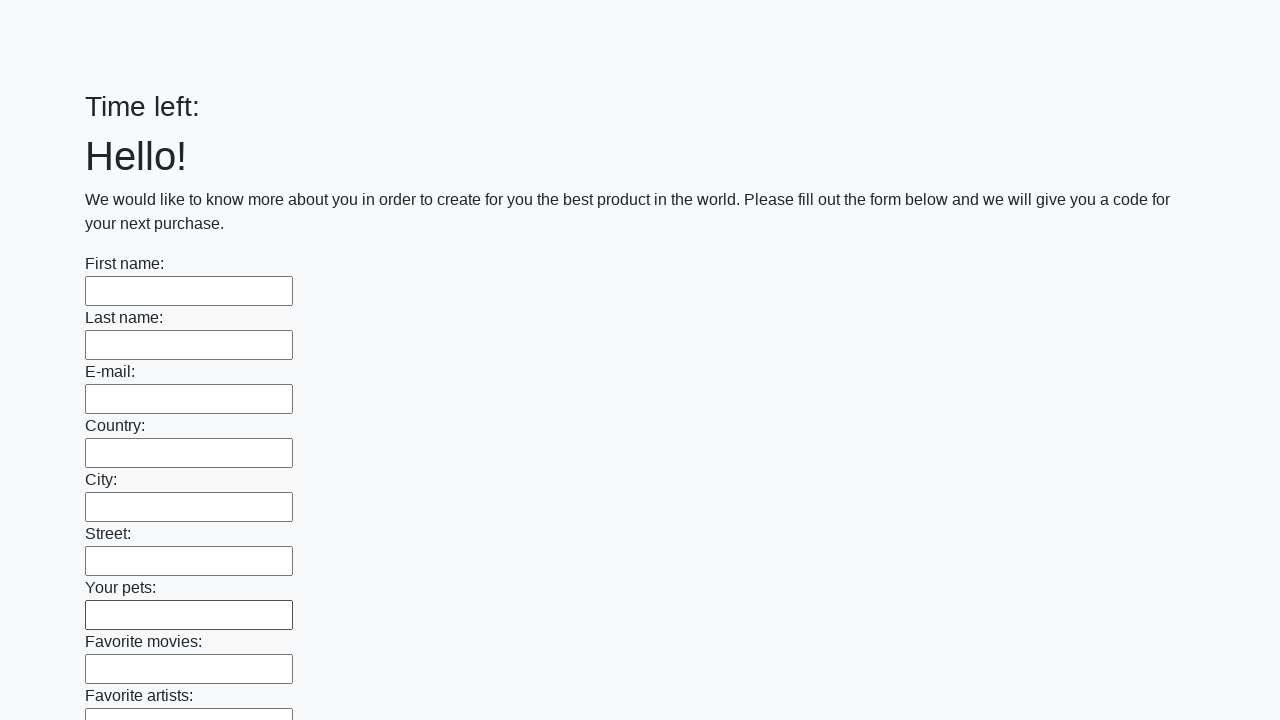

Waited for form submission to complete
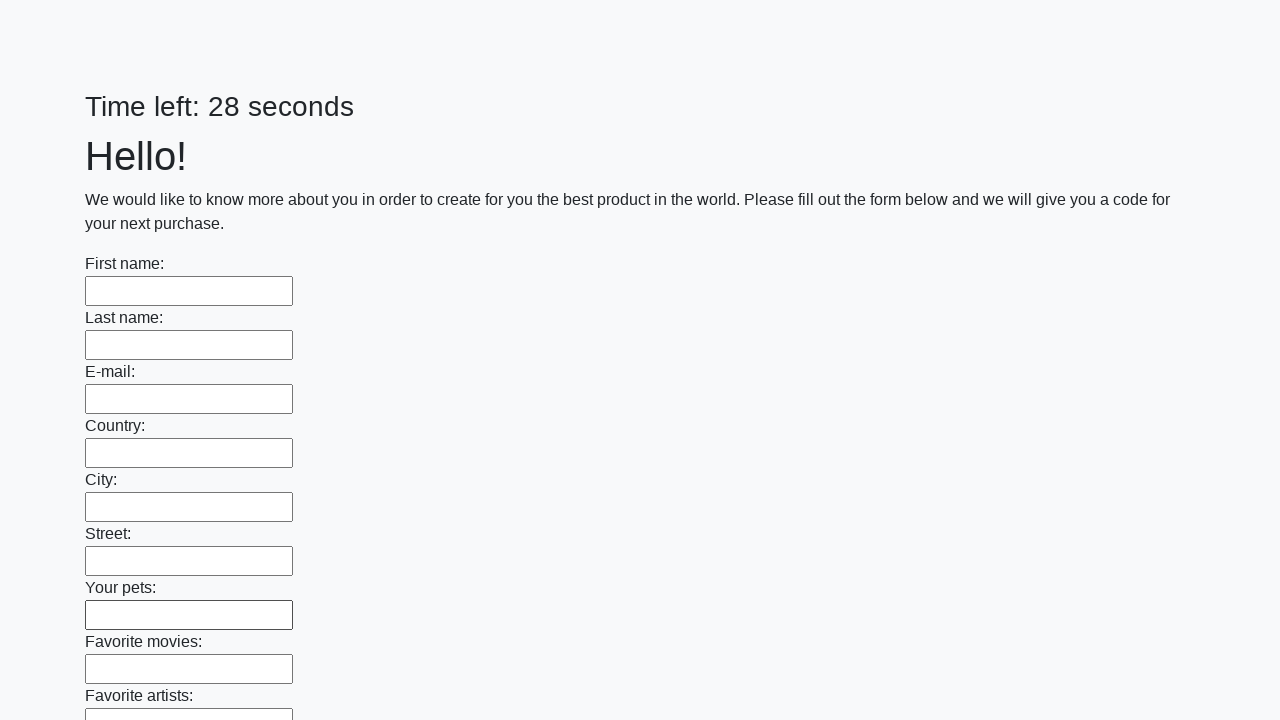

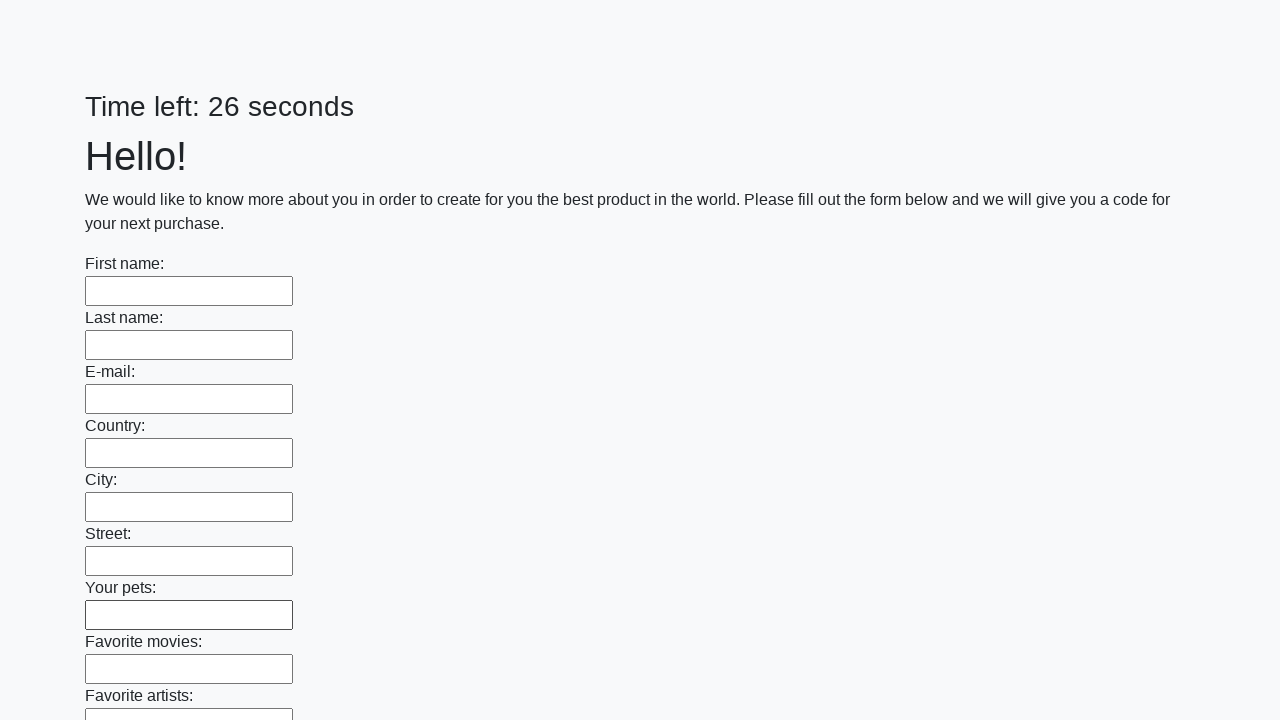